Tests filling a large form by entering text into all input fields and submitting the form by clicking the submit button.

Starting URL: http://suninjuly.github.io/huge_form.html

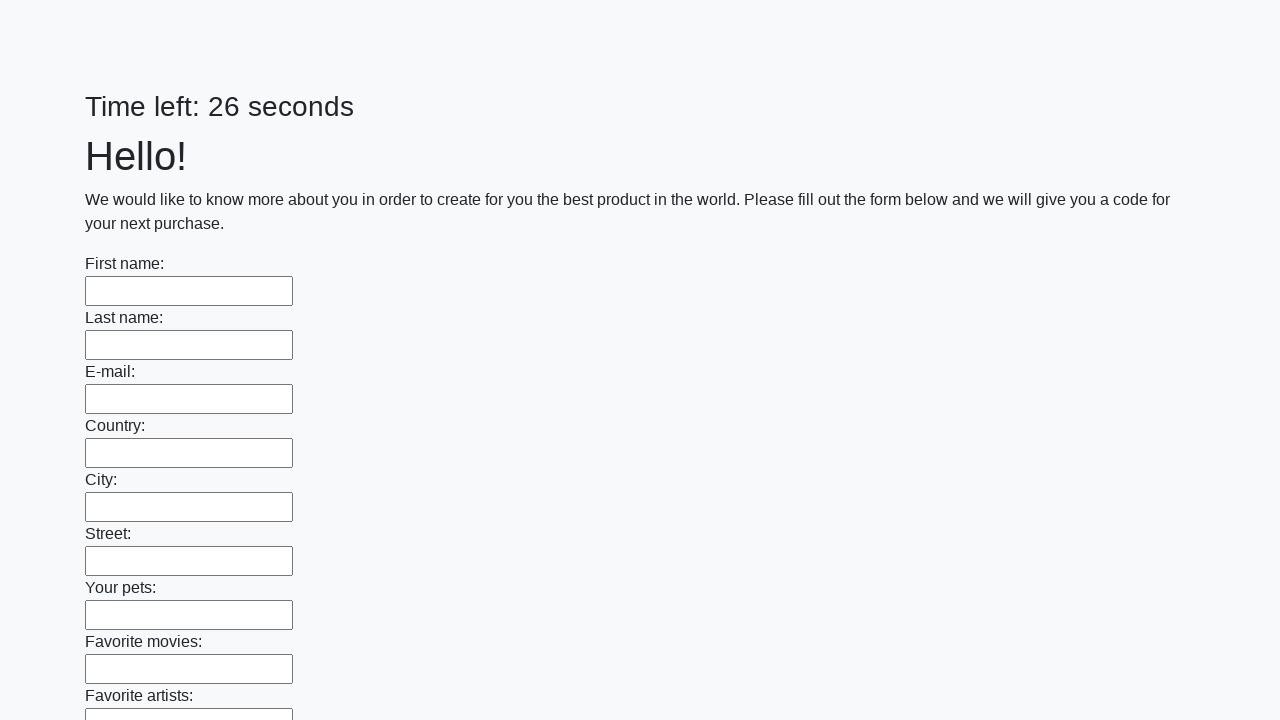

Located all input elements on the form
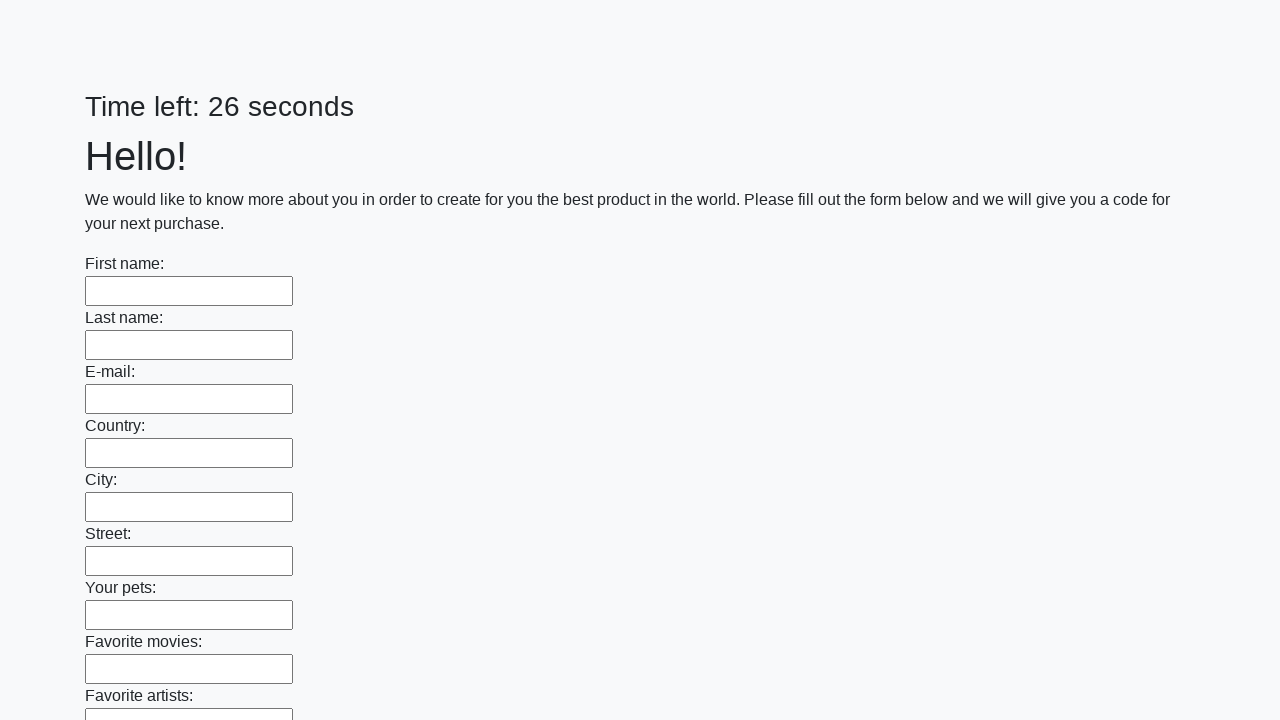

Filled an input field with text 's' on input >> nth=0
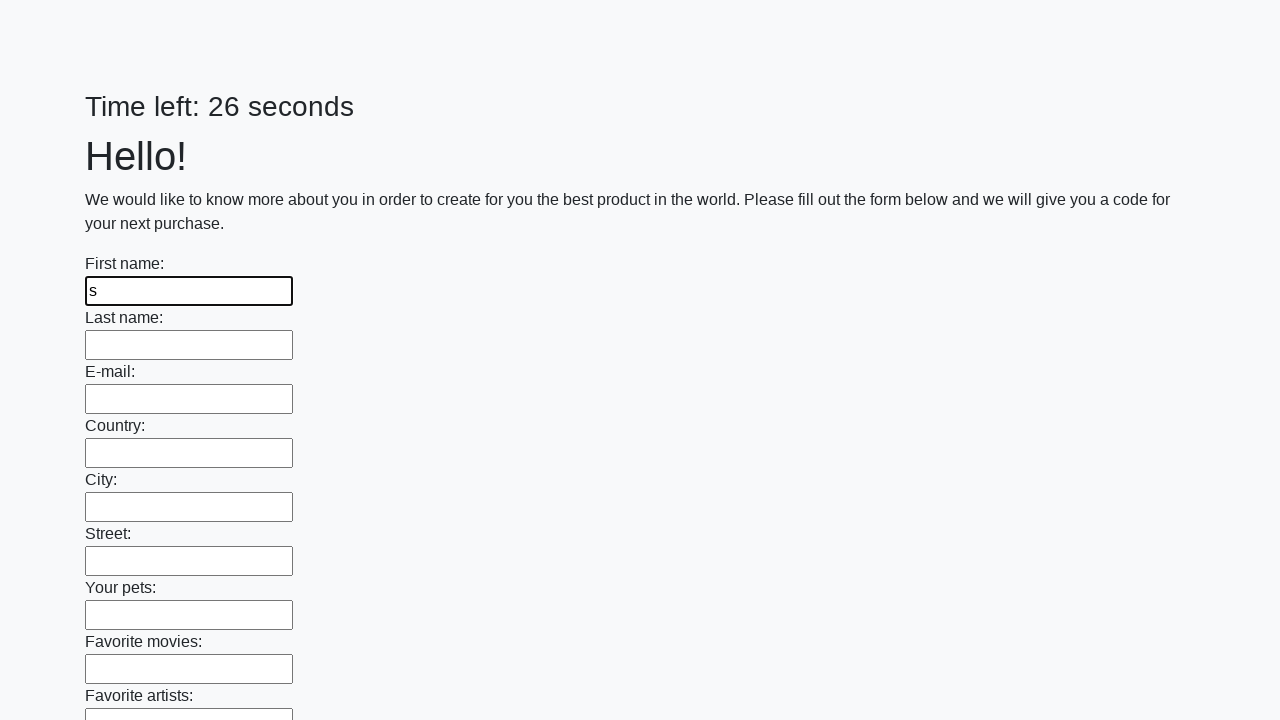

Filled an input field with text 's' on input >> nth=1
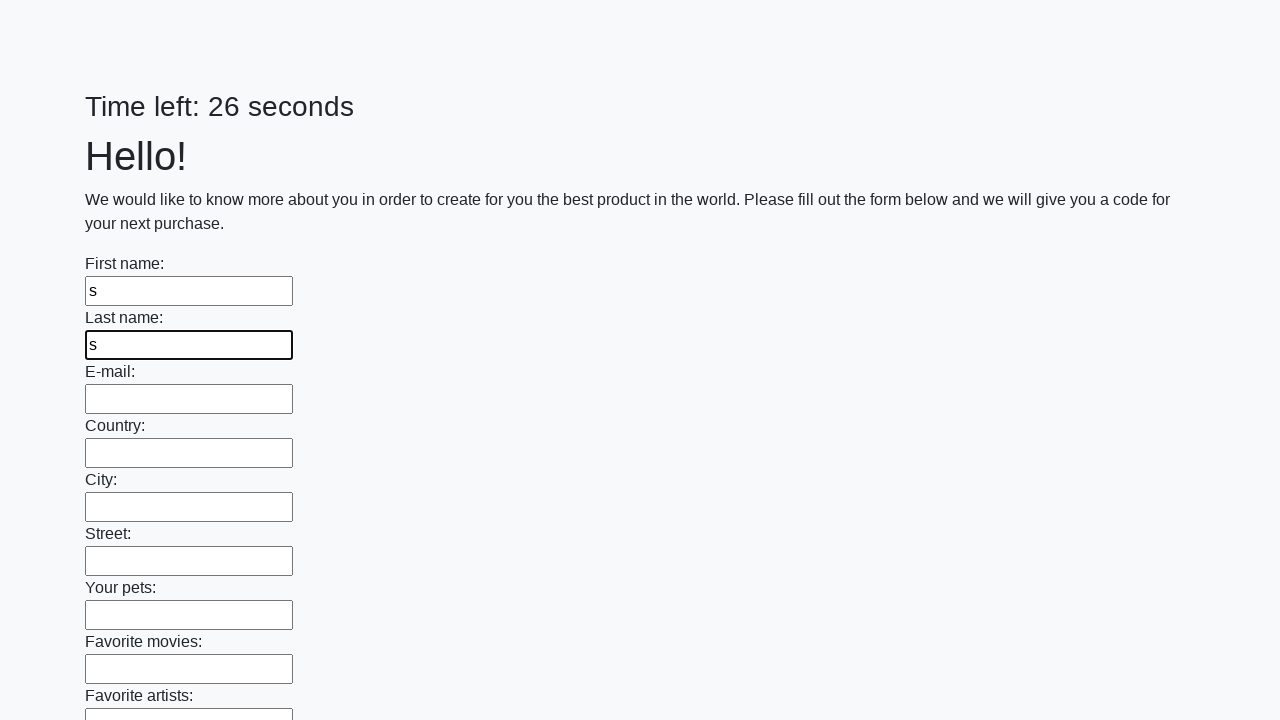

Filled an input field with text 's' on input >> nth=2
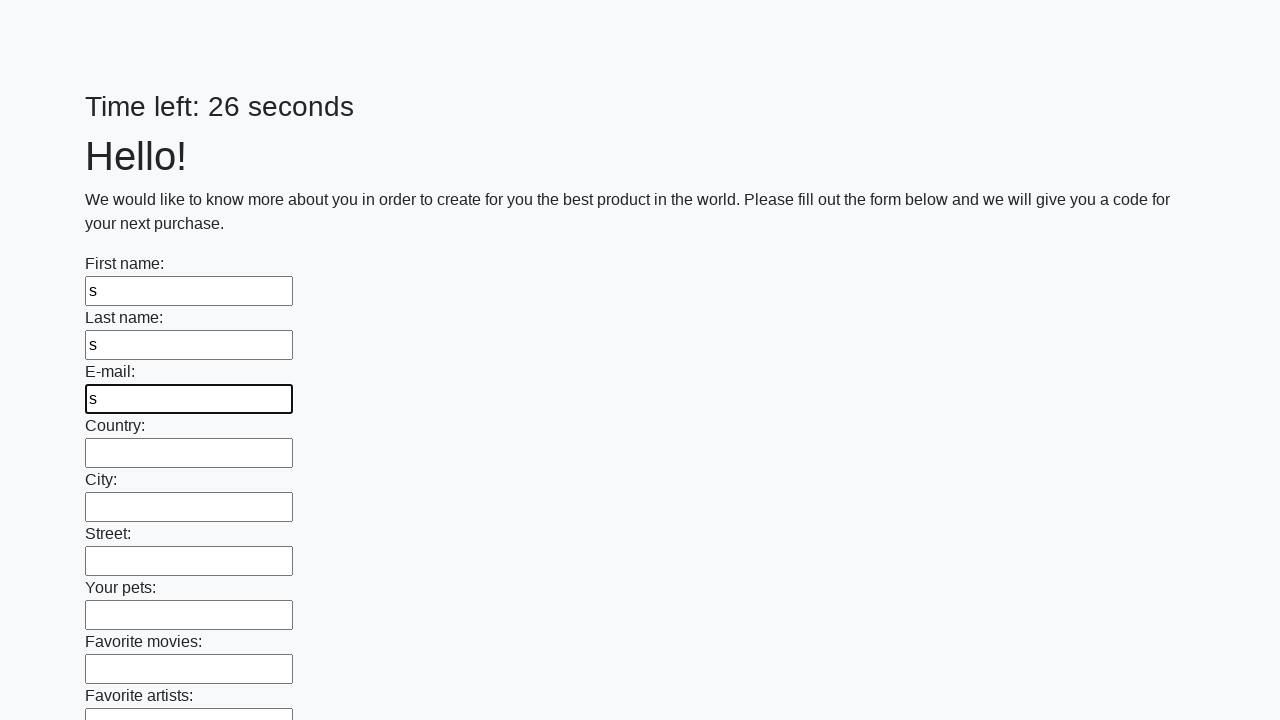

Filled an input field with text 's' on input >> nth=3
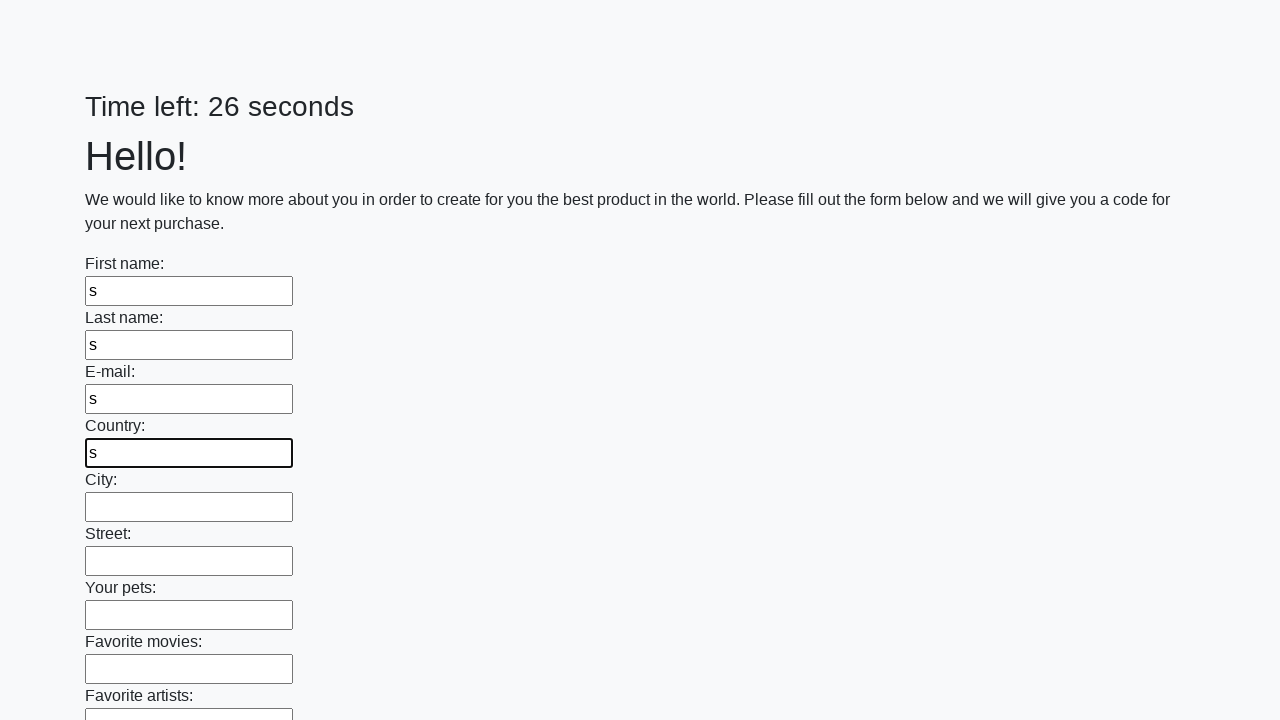

Filled an input field with text 's' on input >> nth=4
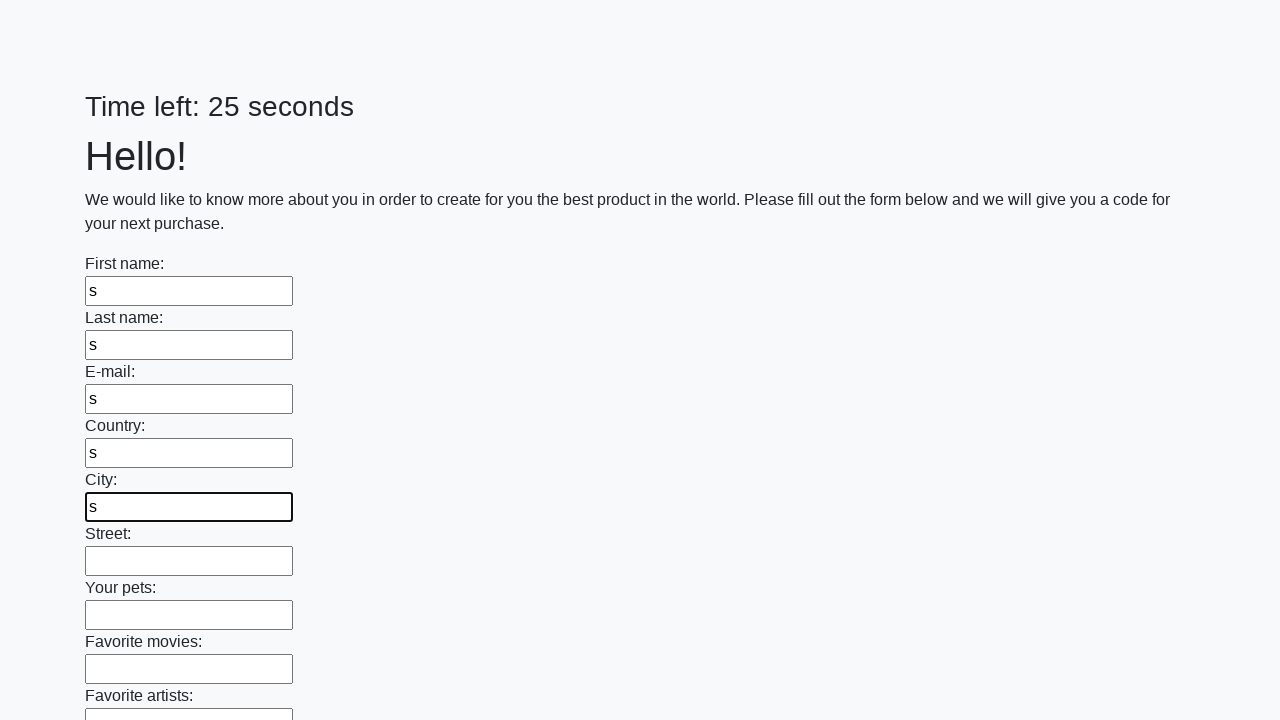

Filled an input field with text 's' on input >> nth=5
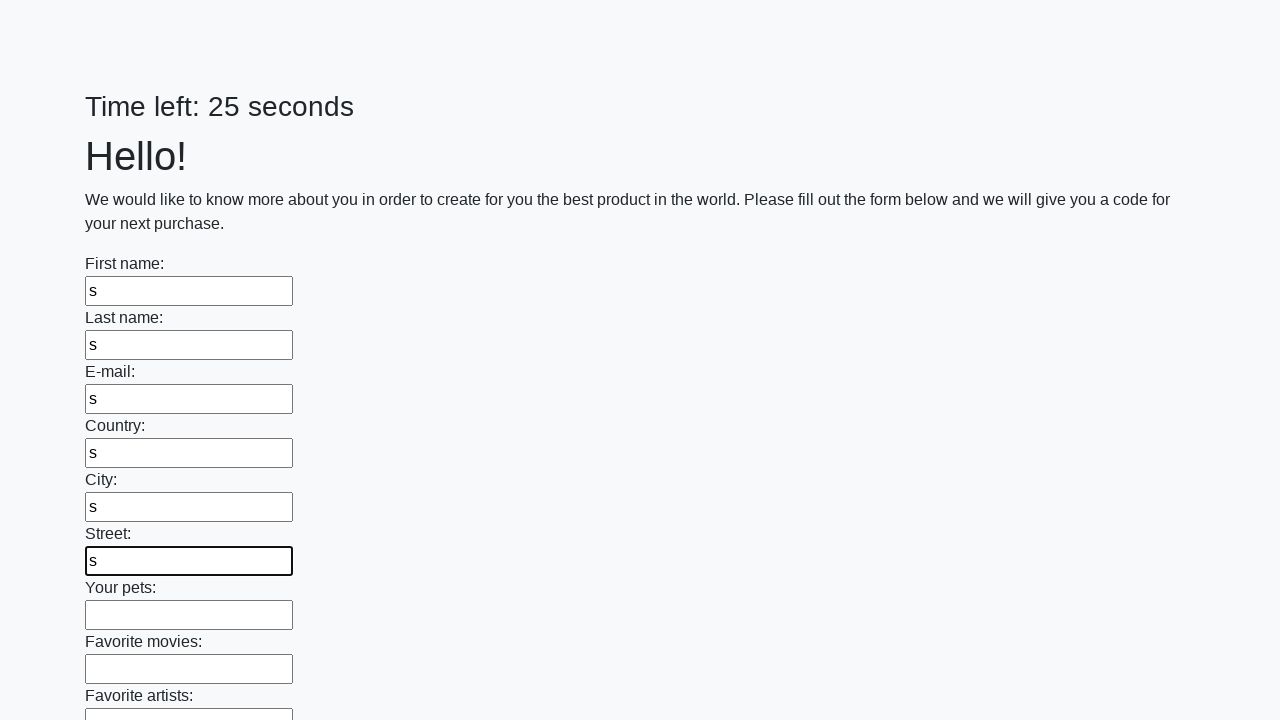

Filled an input field with text 's' on input >> nth=6
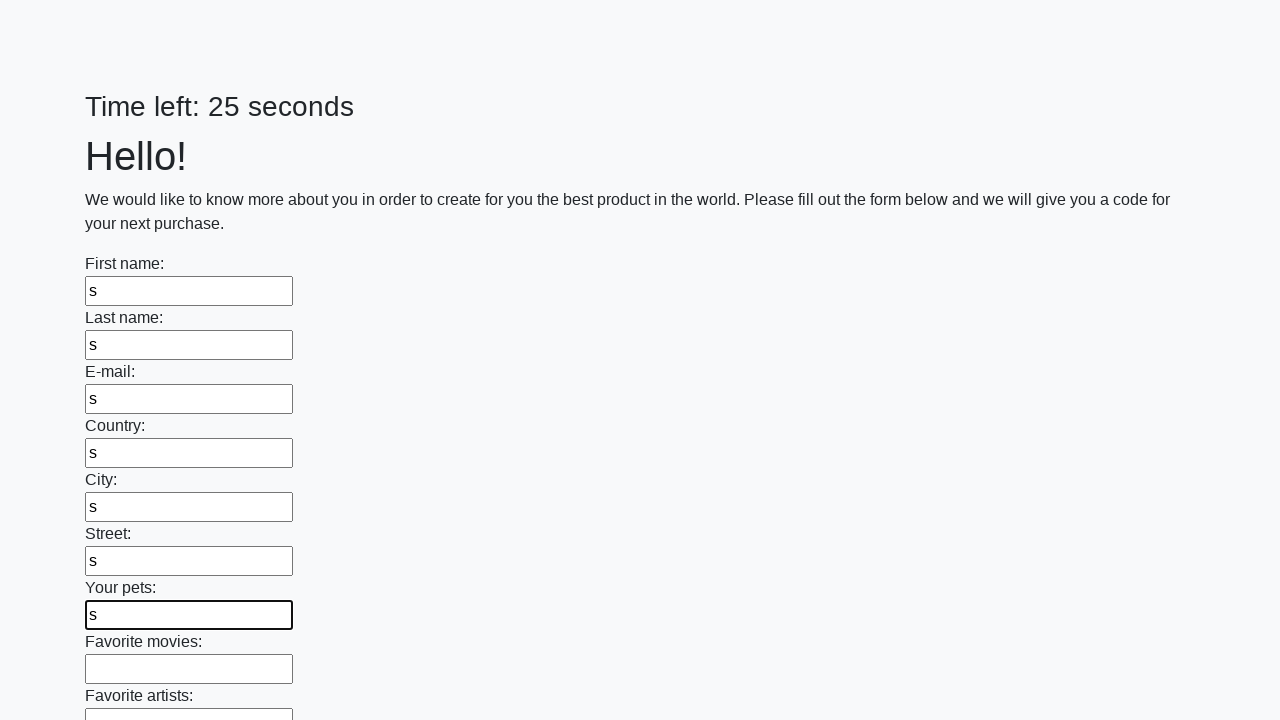

Filled an input field with text 's' on input >> nth=7
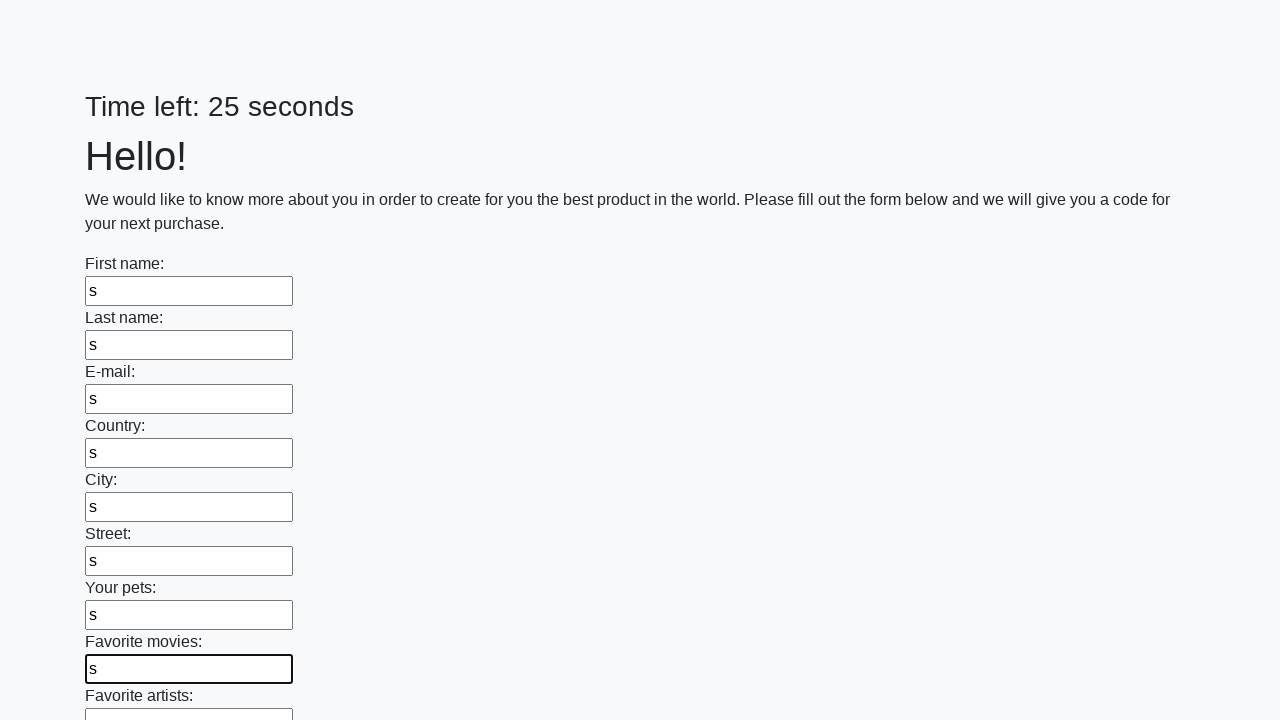

Filled an input field with text 's' on input >> nth=8
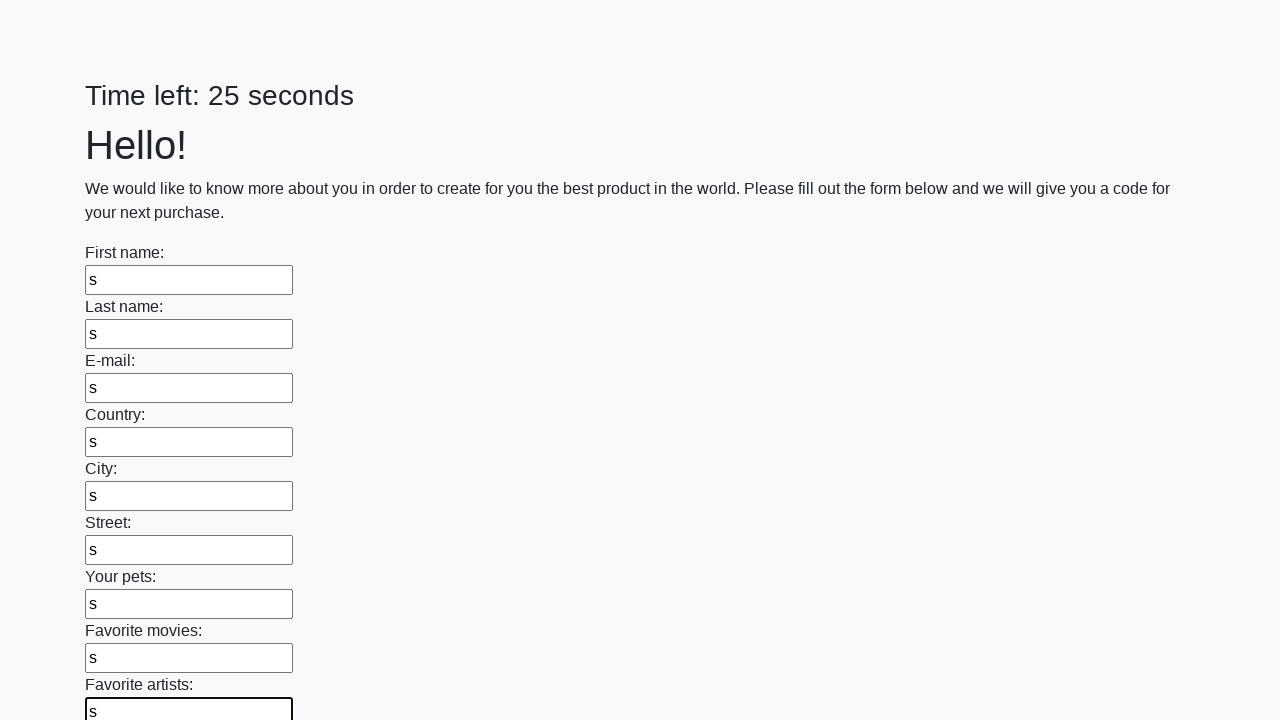

Filled an input field with text 's' on input >> nth=9
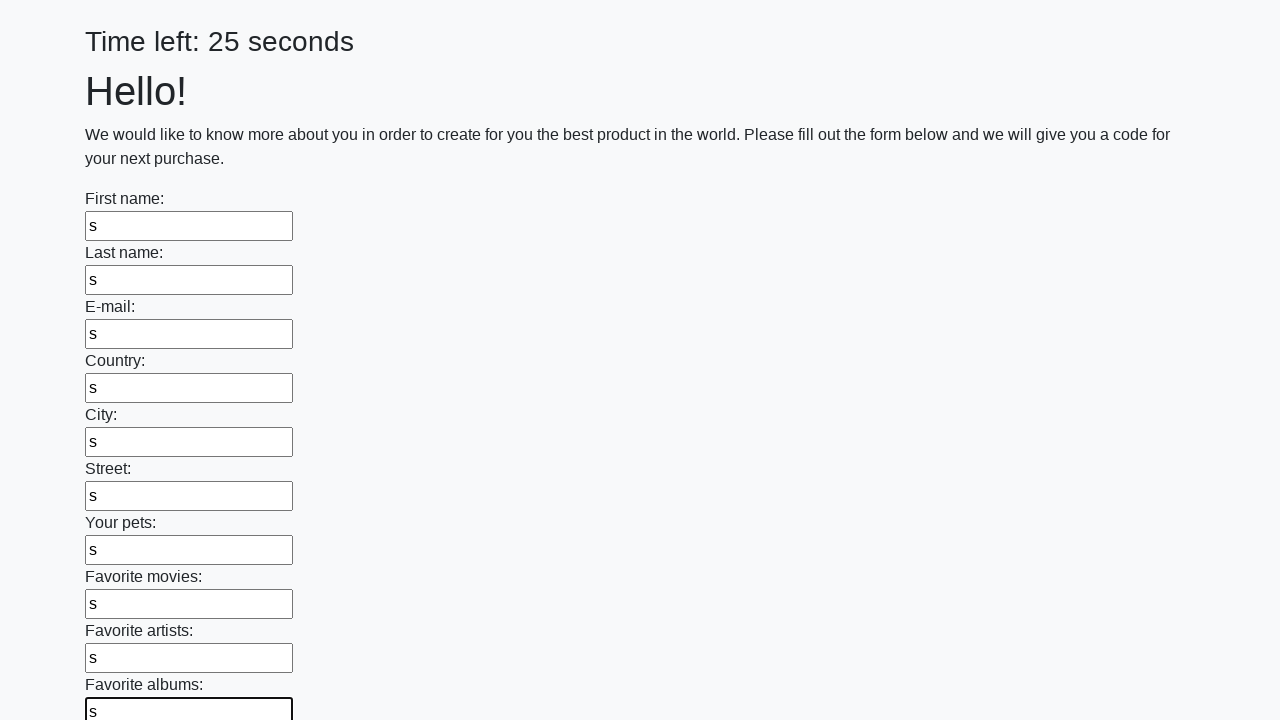

Filled an input field with text 's' on input >> nth=10
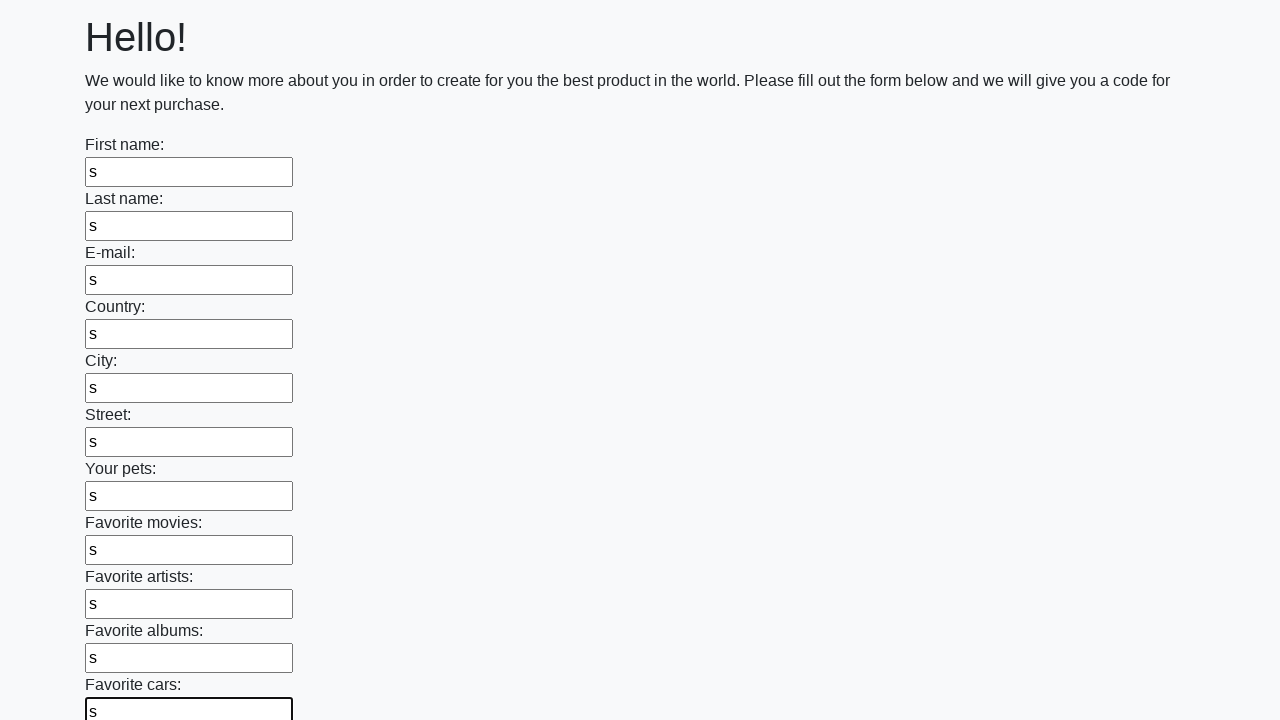

Filled an input field with text 's' on input >> nth=11
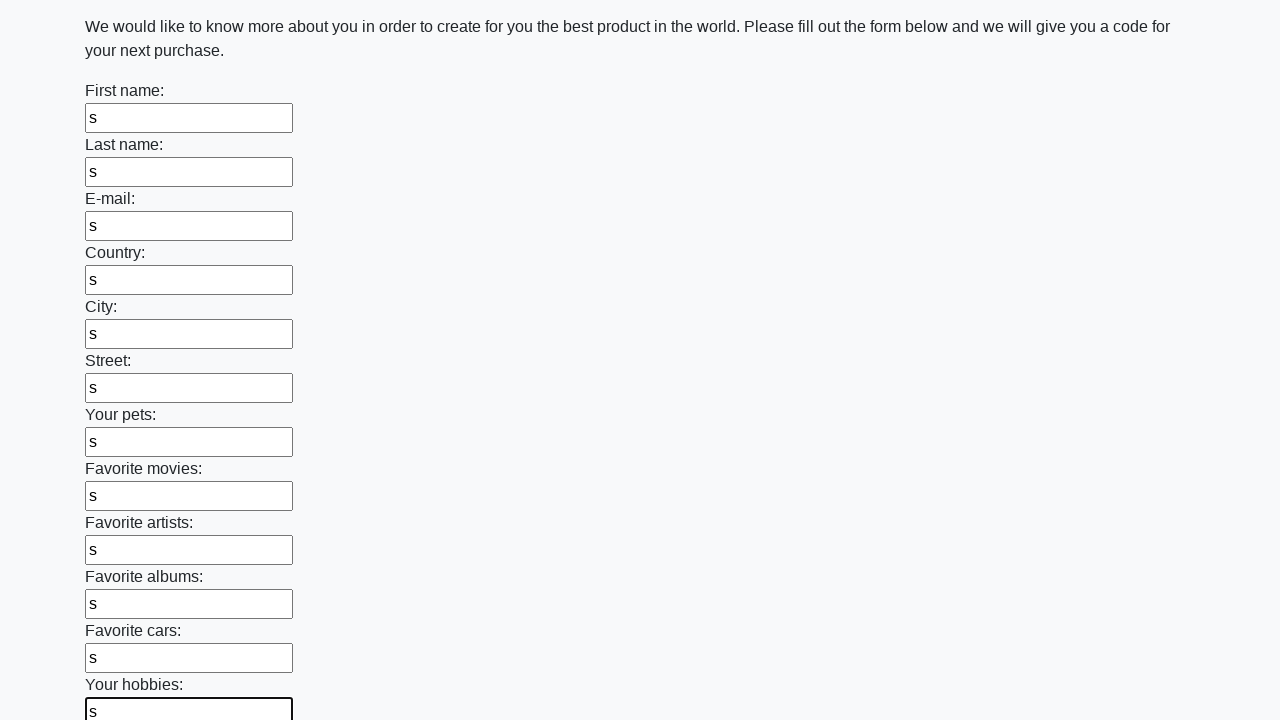

Filled an input field with text 's' on input >> nth=12
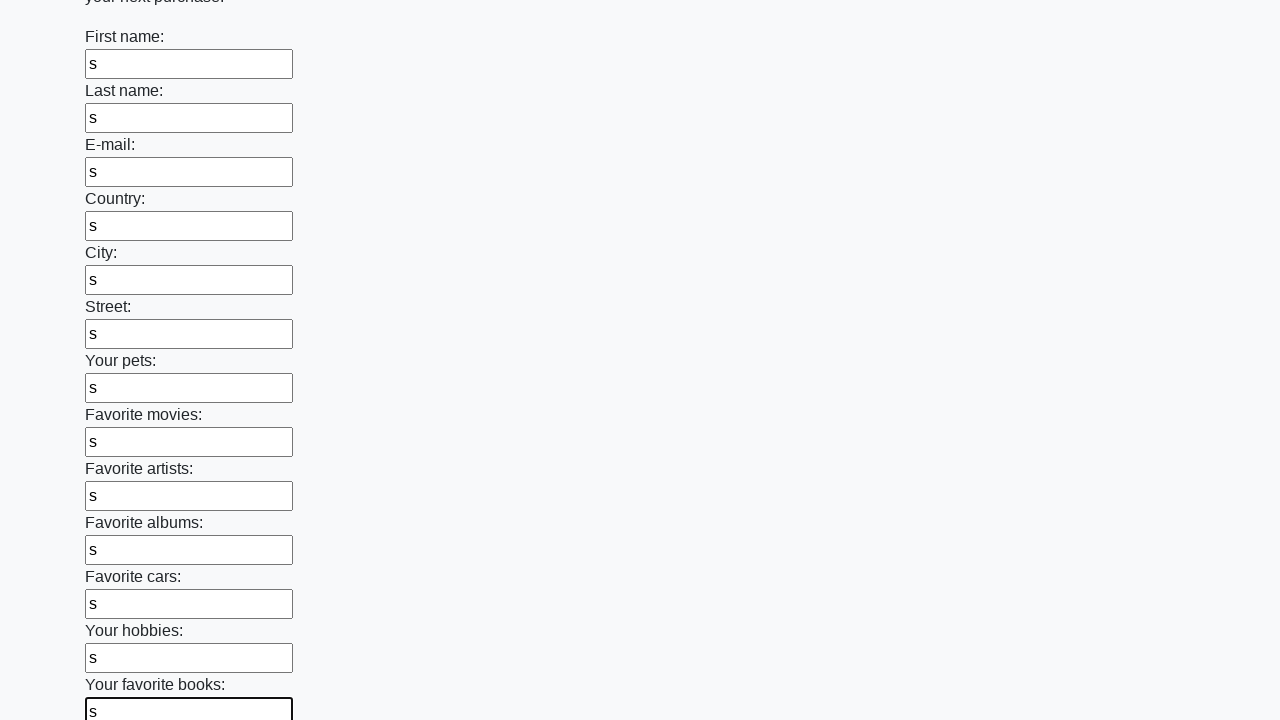

Filled an input field with text 's' on input >> nth=13
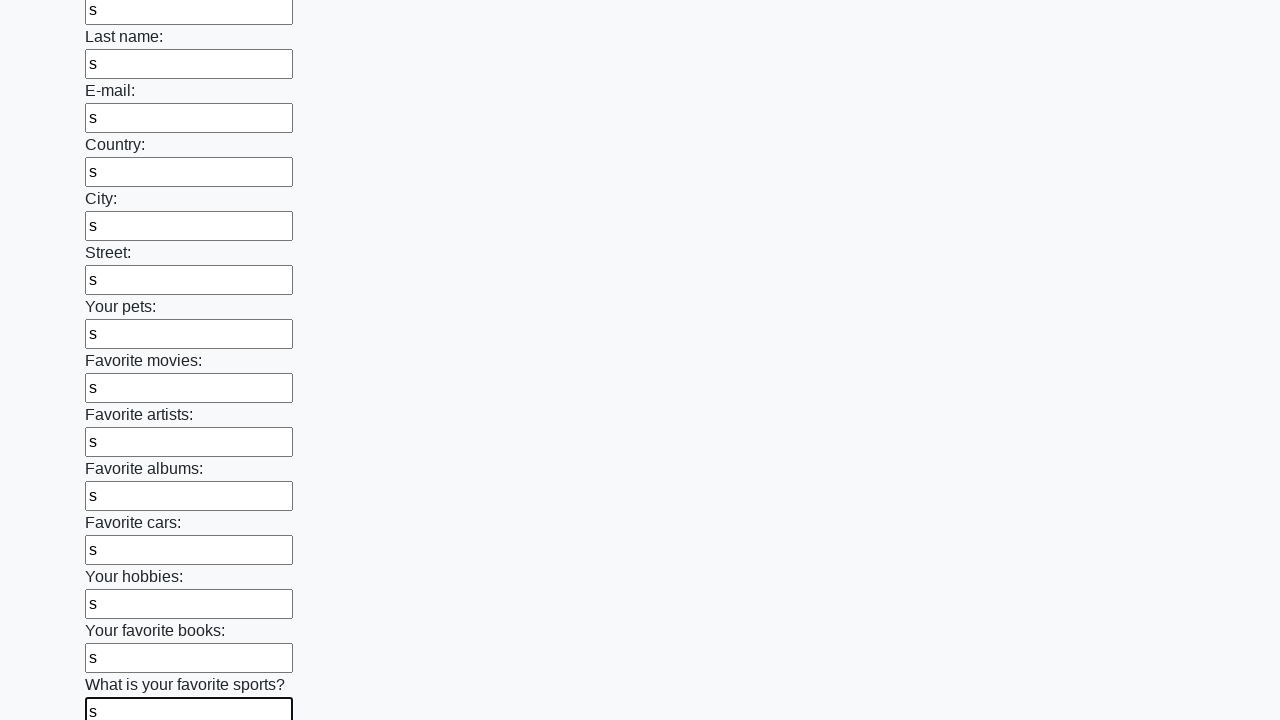

Filled an input field with text 's' on input >> nth=14
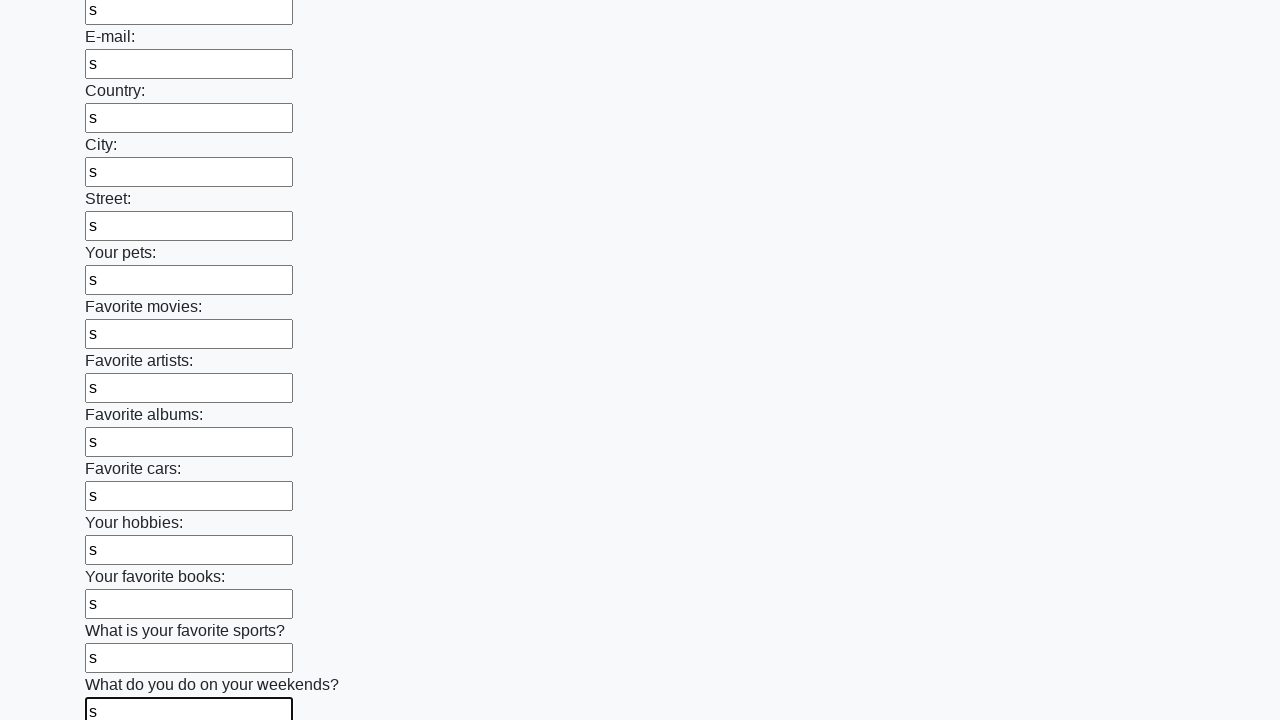

Filled an input field with text 's' on input >> nth=15
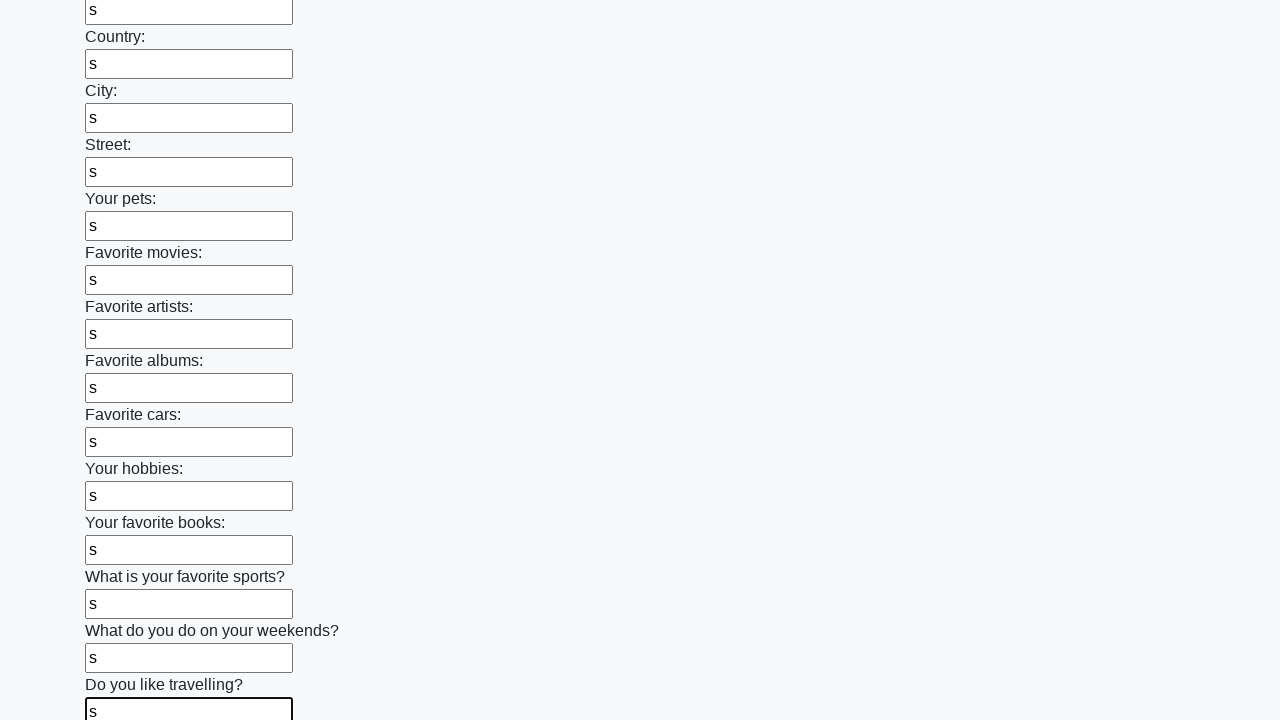

Filled an input field with text 's' on input >> nth=16
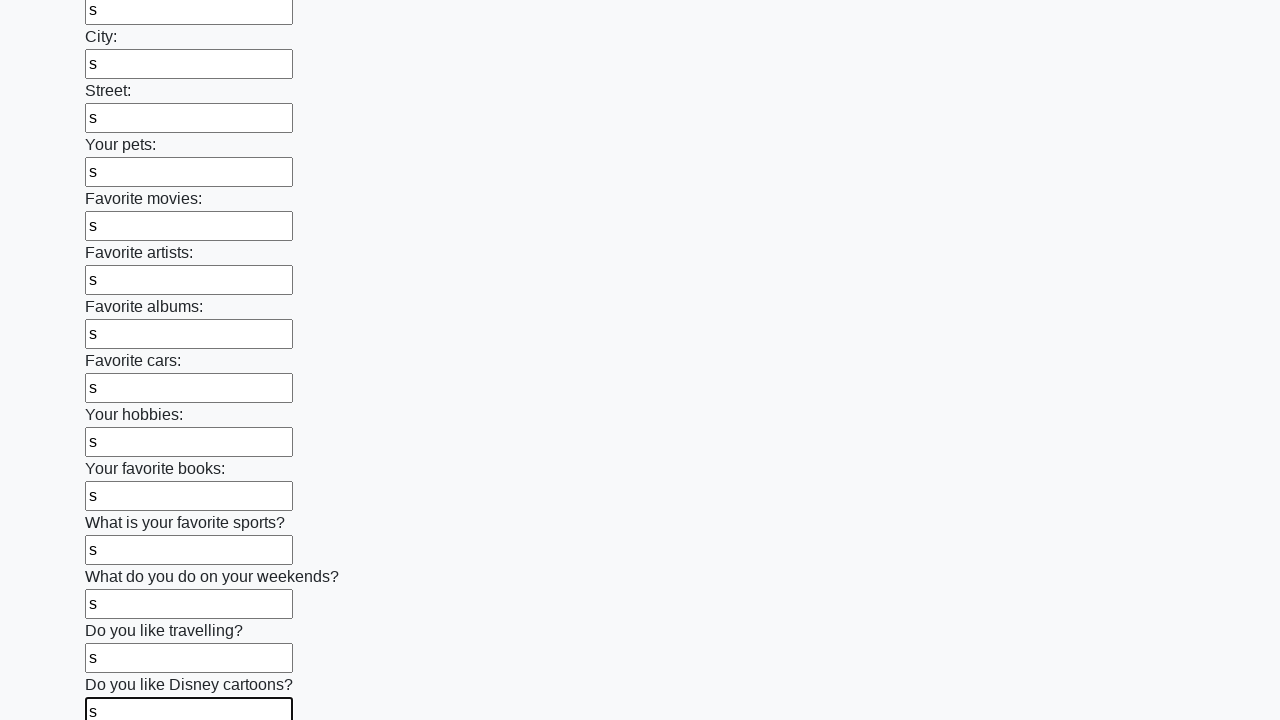

Filled an input field with text 's' on input >> nth=17
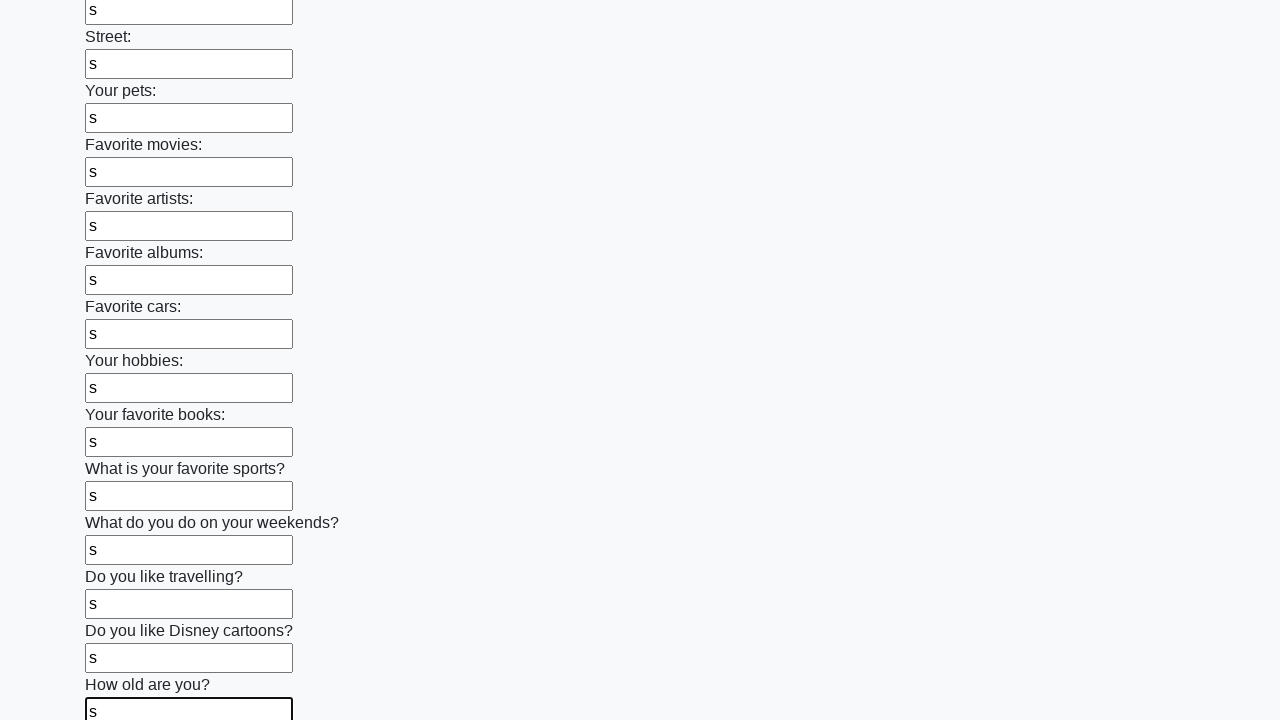

Filled an input field with text 's' on input >> nth=18
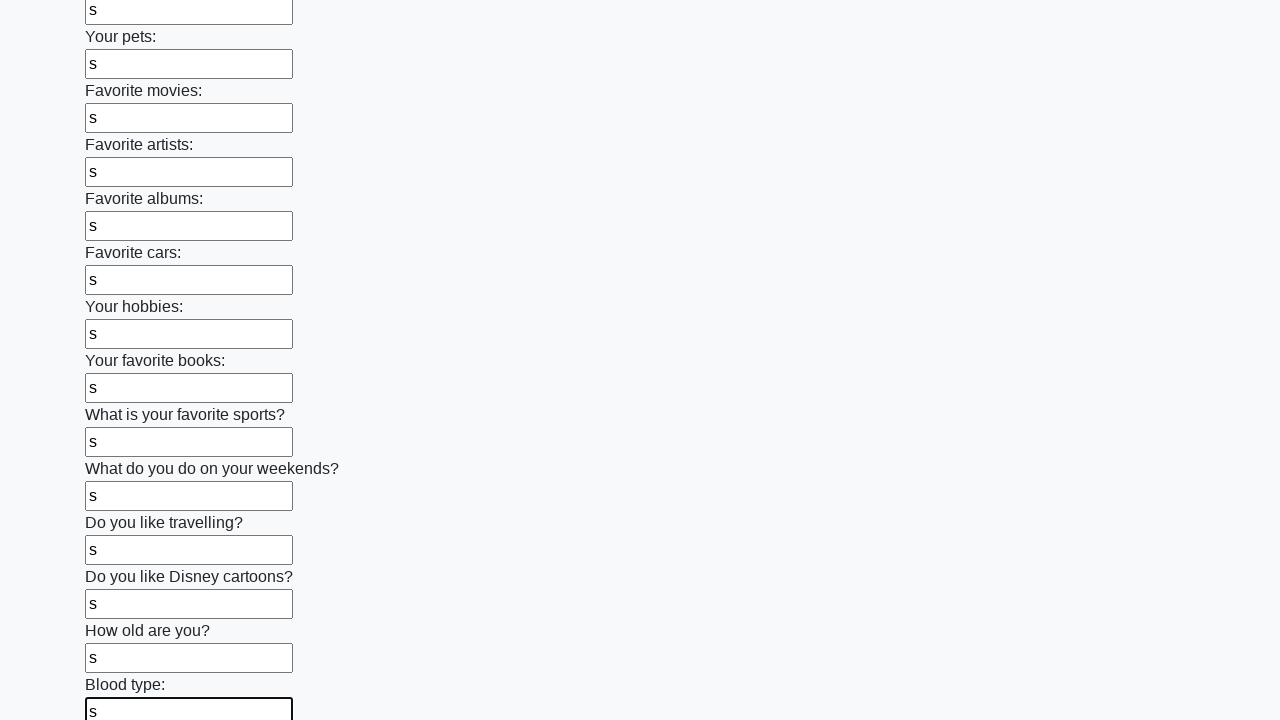

Filled an input field with text 's' on input >> nth=19
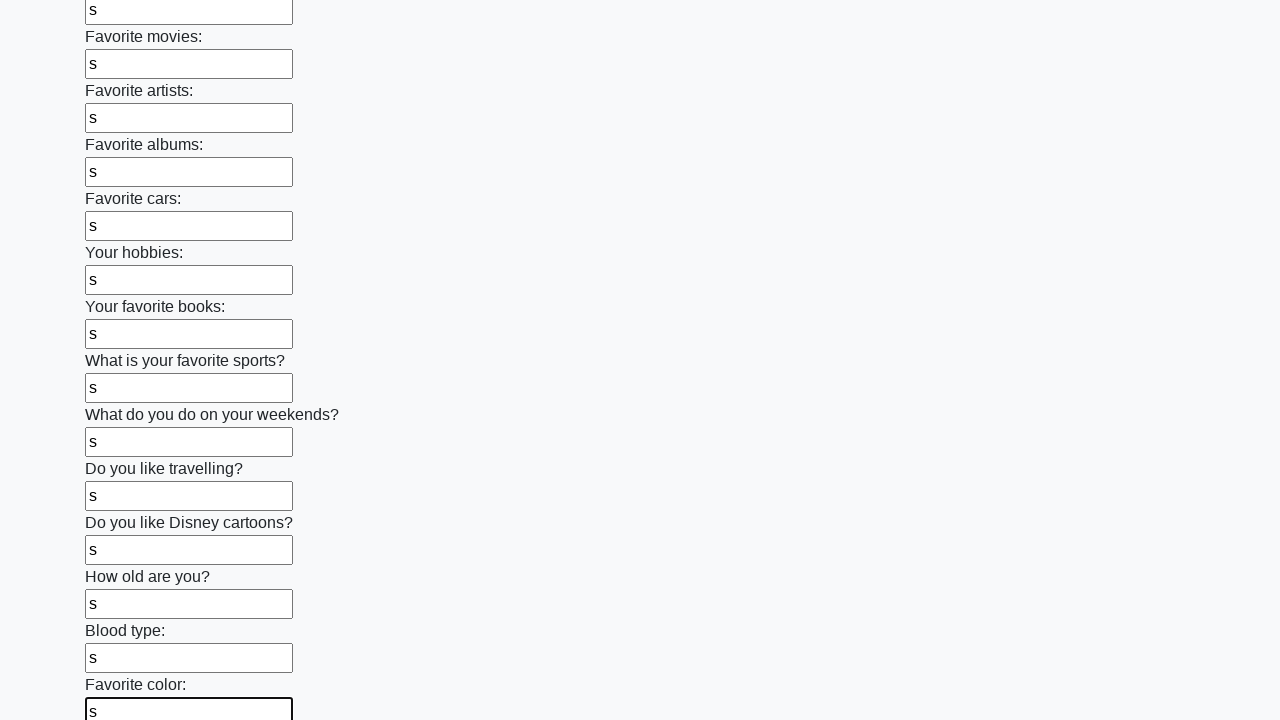

Filled an input field with text 's' on input >> nth=20
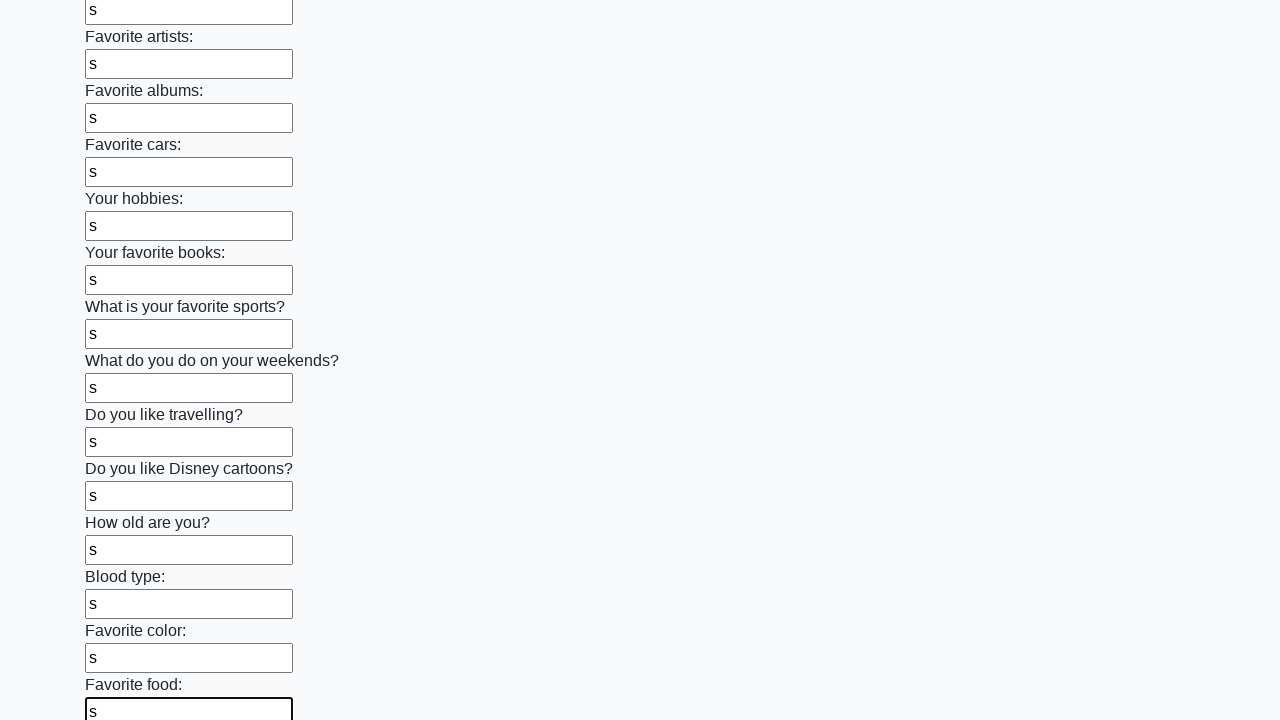

Filled an input field with text 's' on input >> nth=21
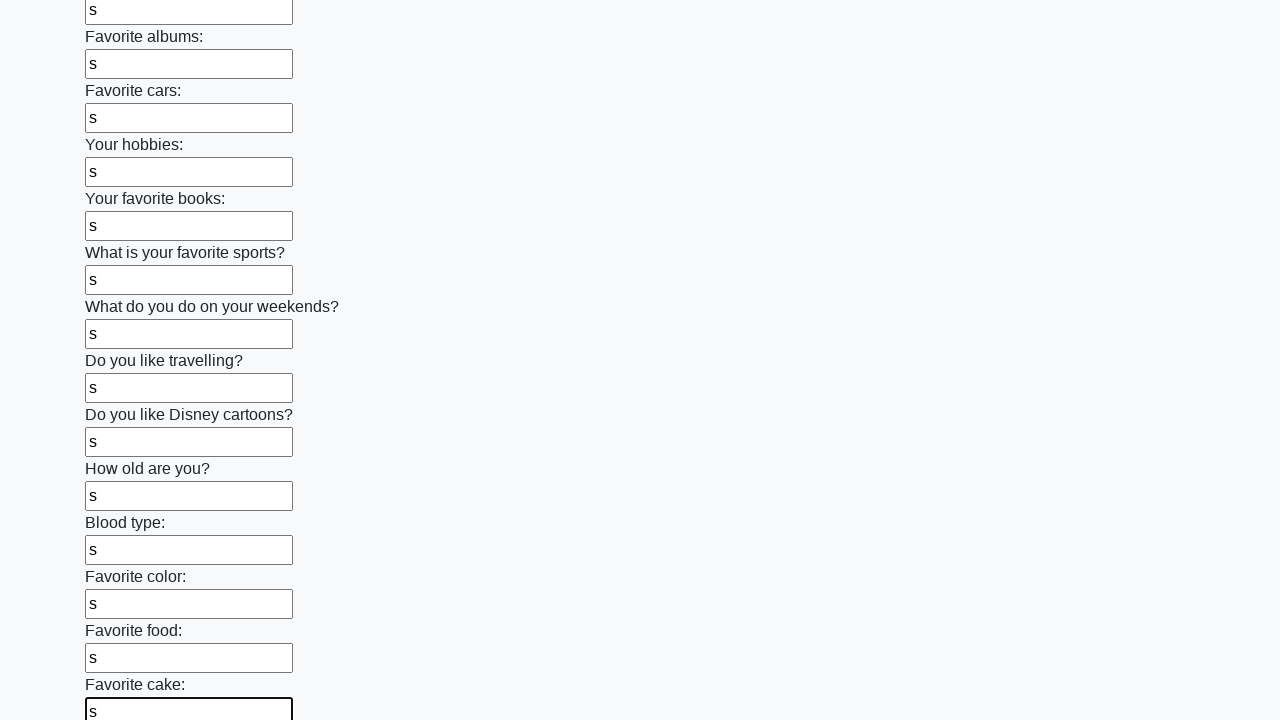

Filled an input field with text 's' on input >> nth=22
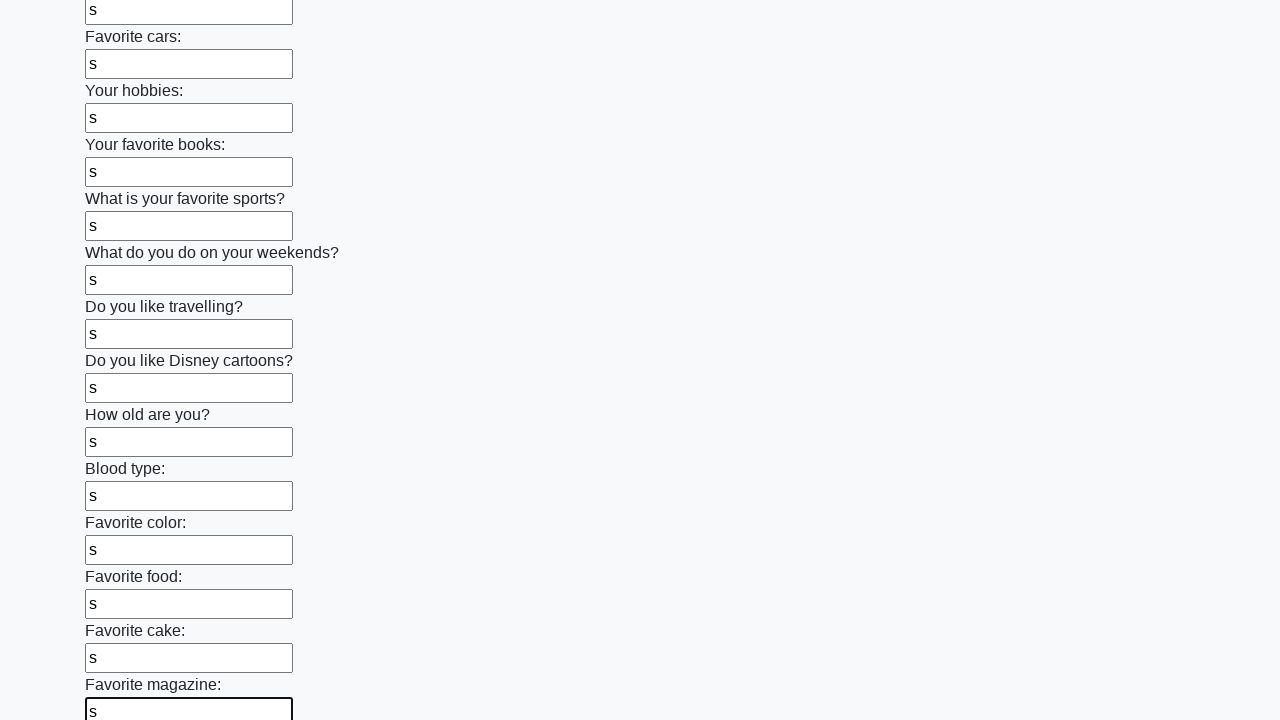

Filled an input field with text 's' on input >> nth=23
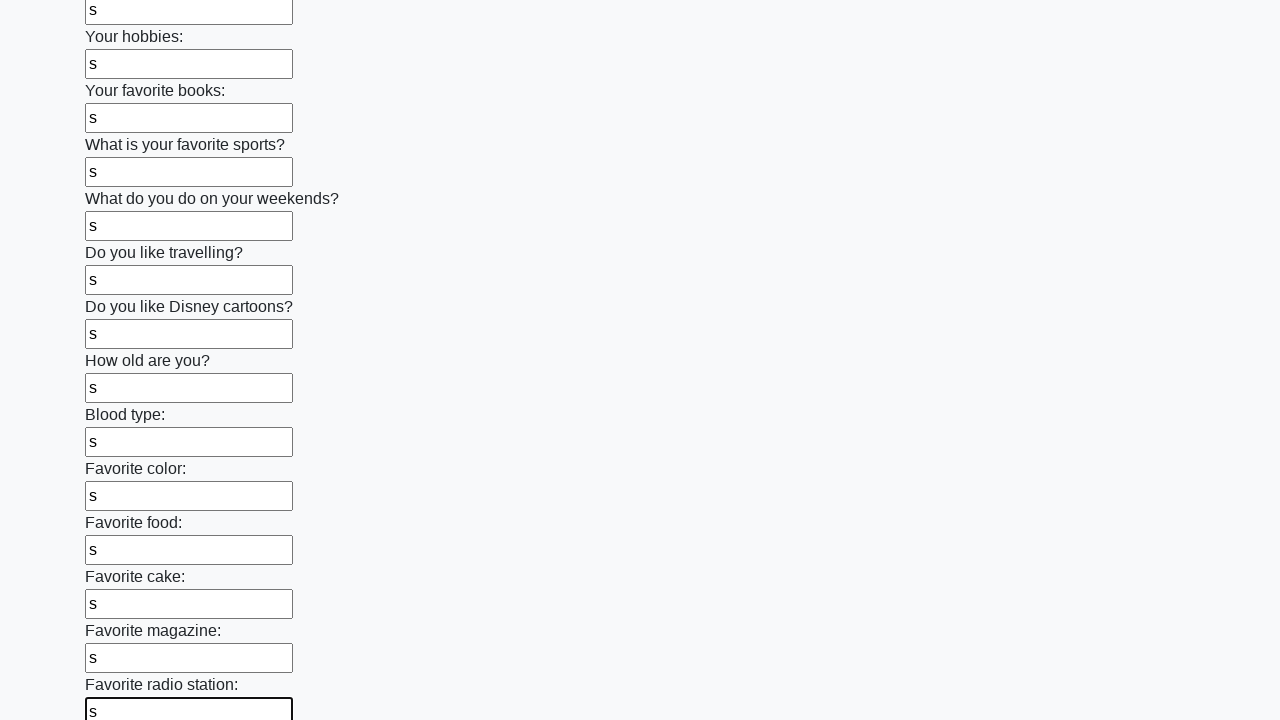

Filled an input field with text 's' on input >> nth=24
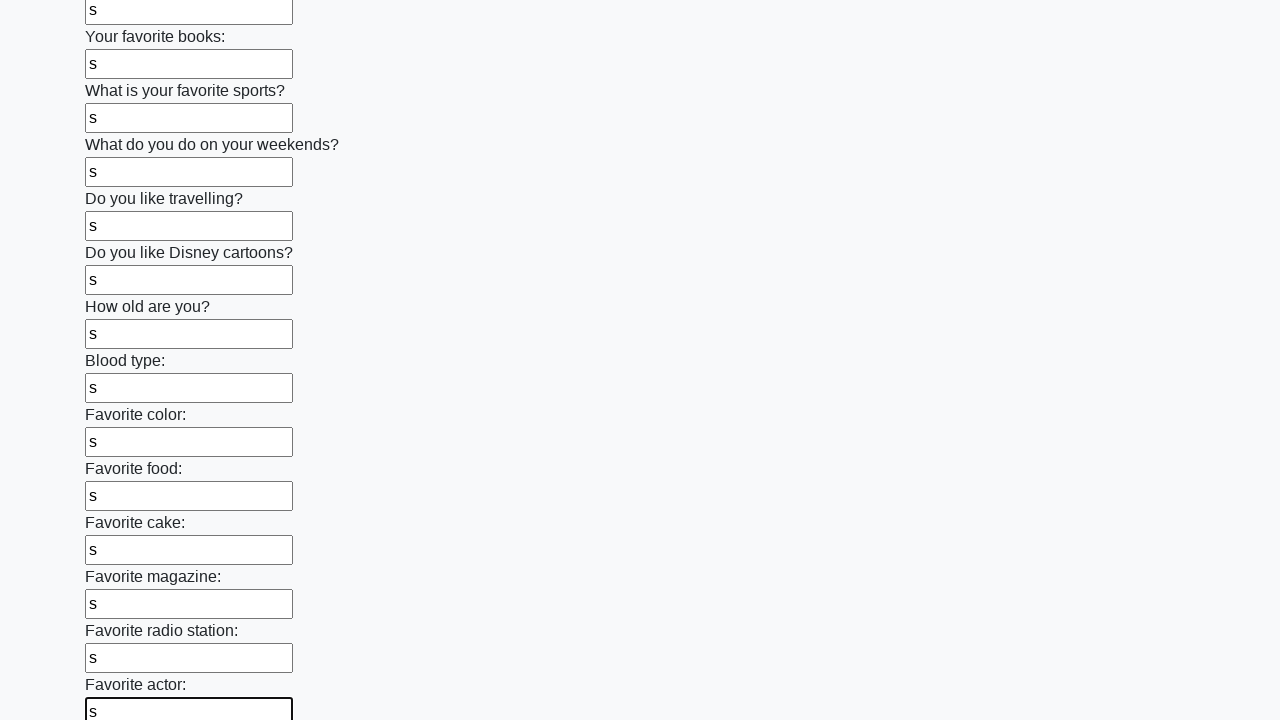

Filled an input field with text 's' on input >> nth=25
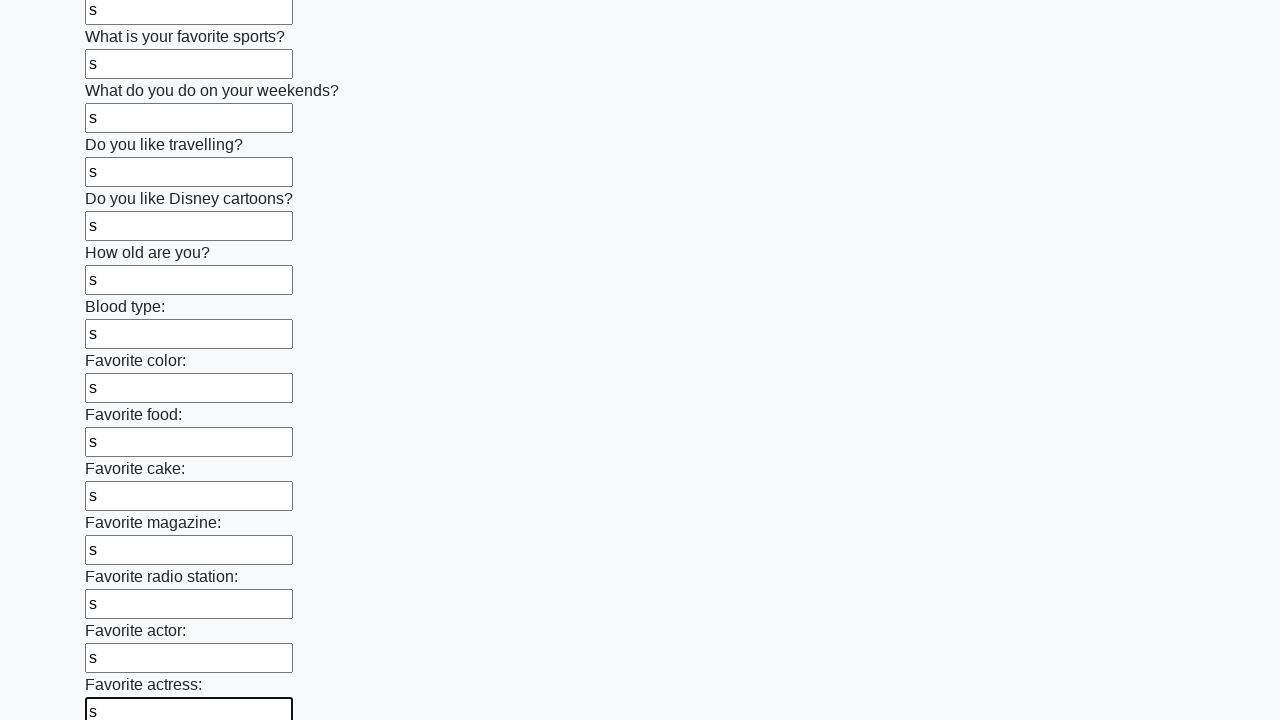

Filled an input field with text 's' on input >> nth=26
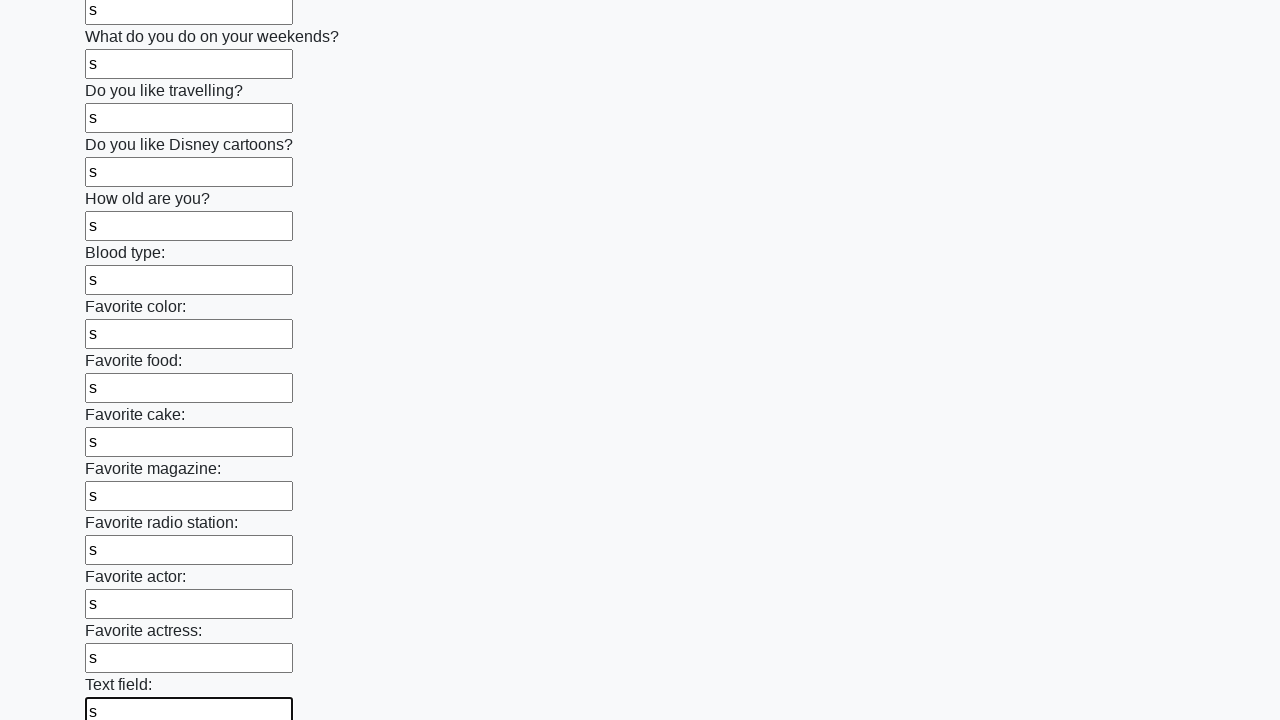

Filled an input field with text 's' on input >> nth=27
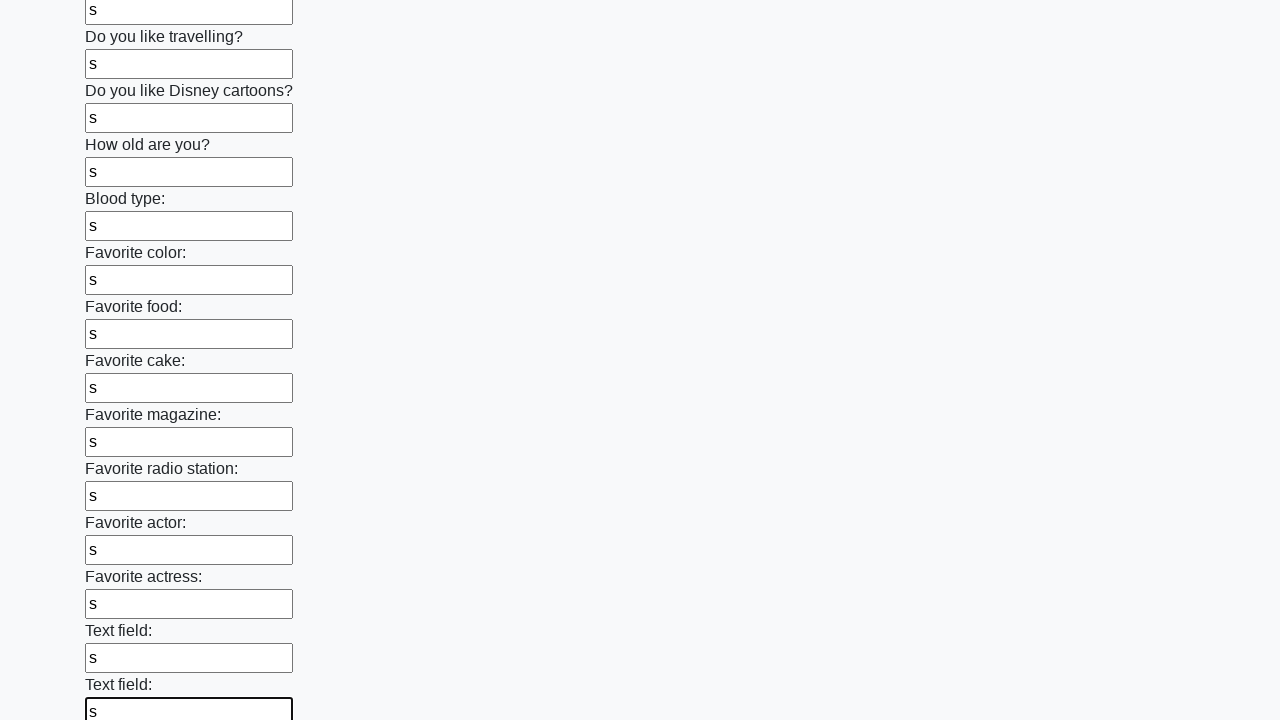

Filled an input field with text 's' on input >> nth=28
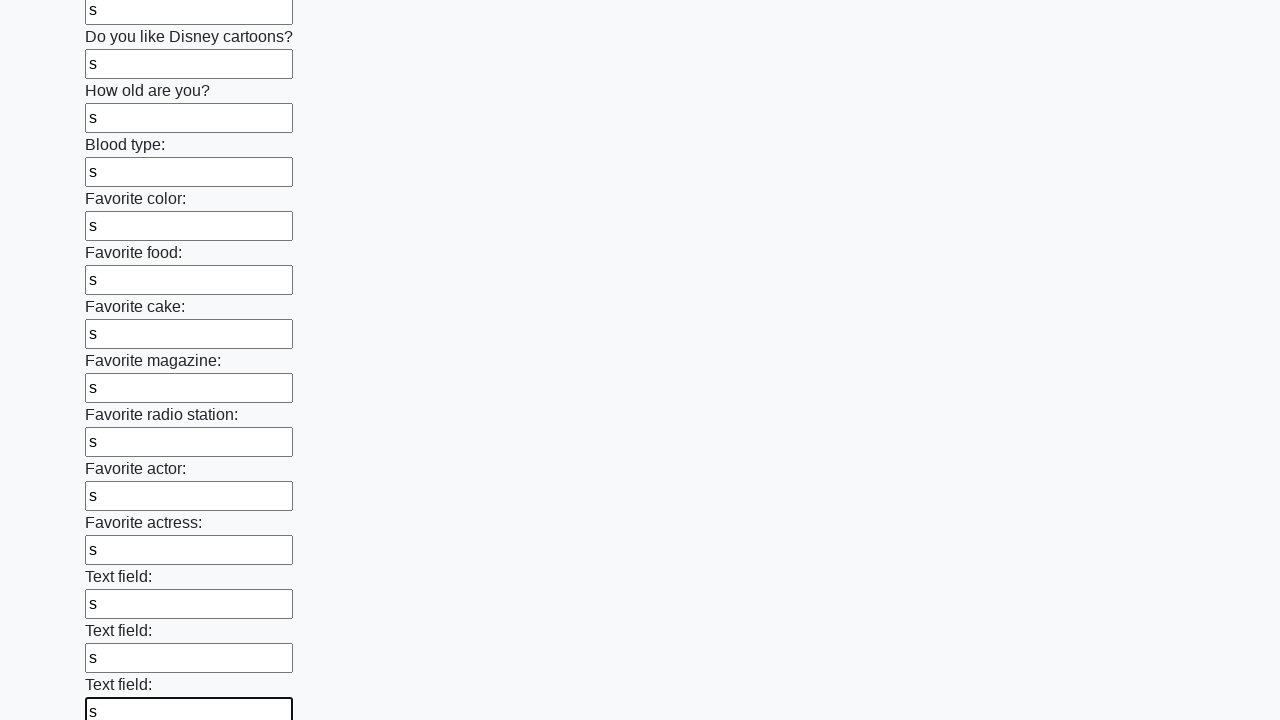

Filled an input field with text 's' on input >> nth=29
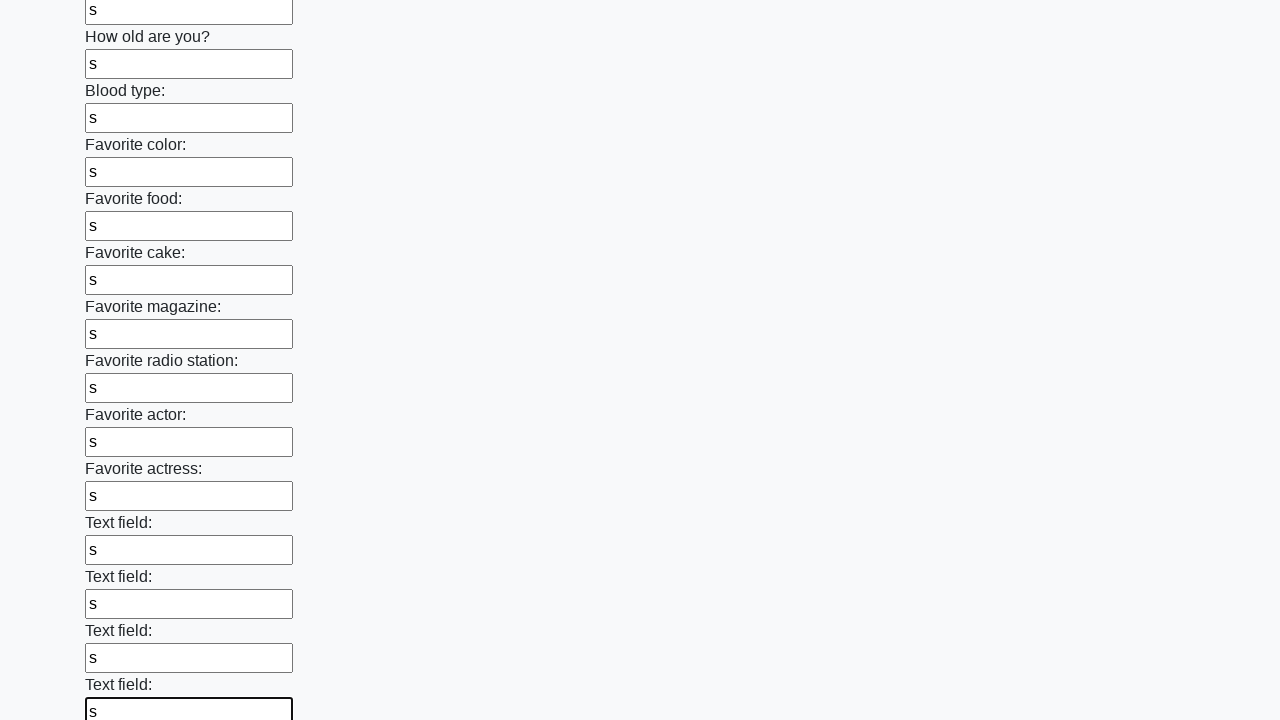

Filled an input field with text 's' on input >> nth=30
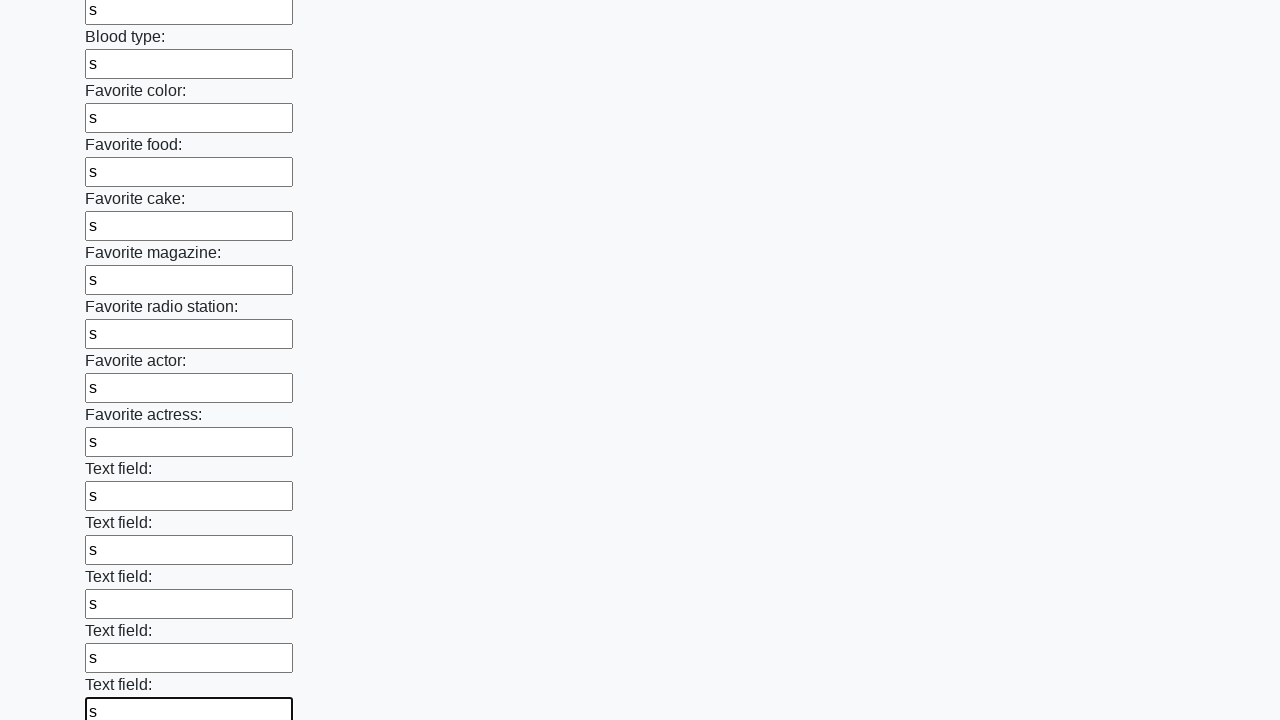

Filled an input field with text 's' on input >> nth=31
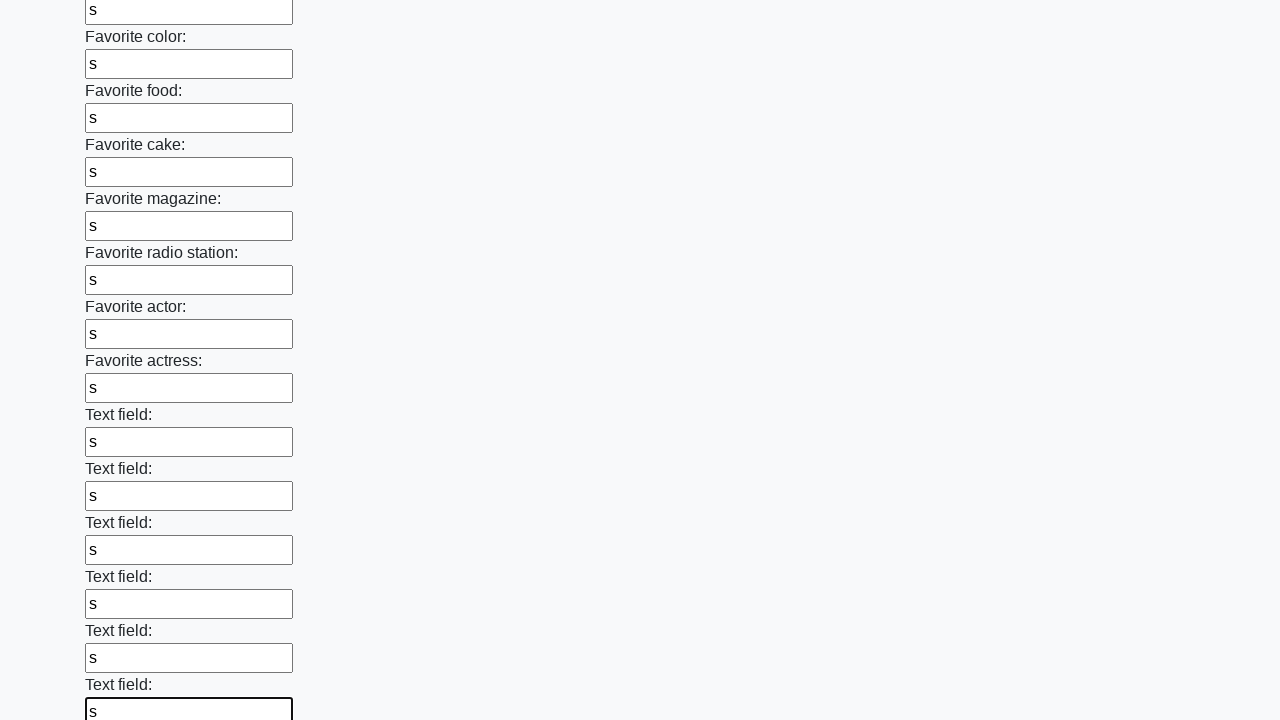

Filled an input field with text 's' on input >> nth=32
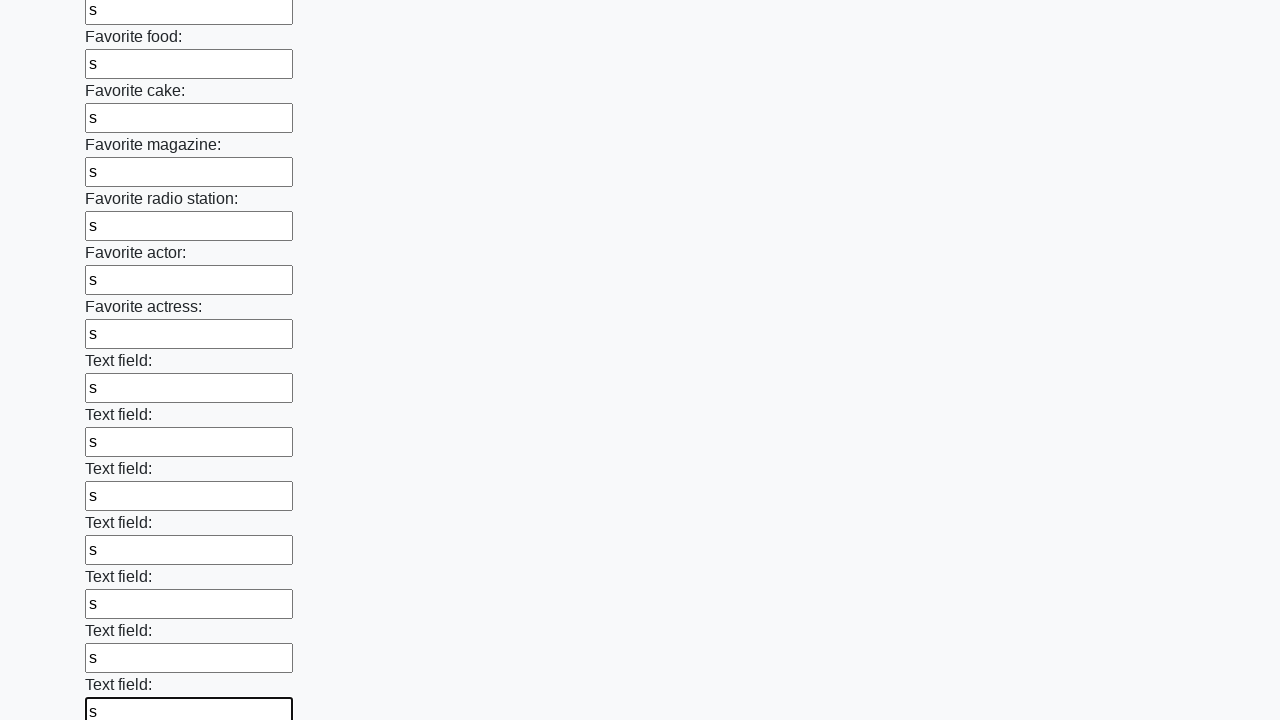

Filled an input field with text 's' on input >> nth=33
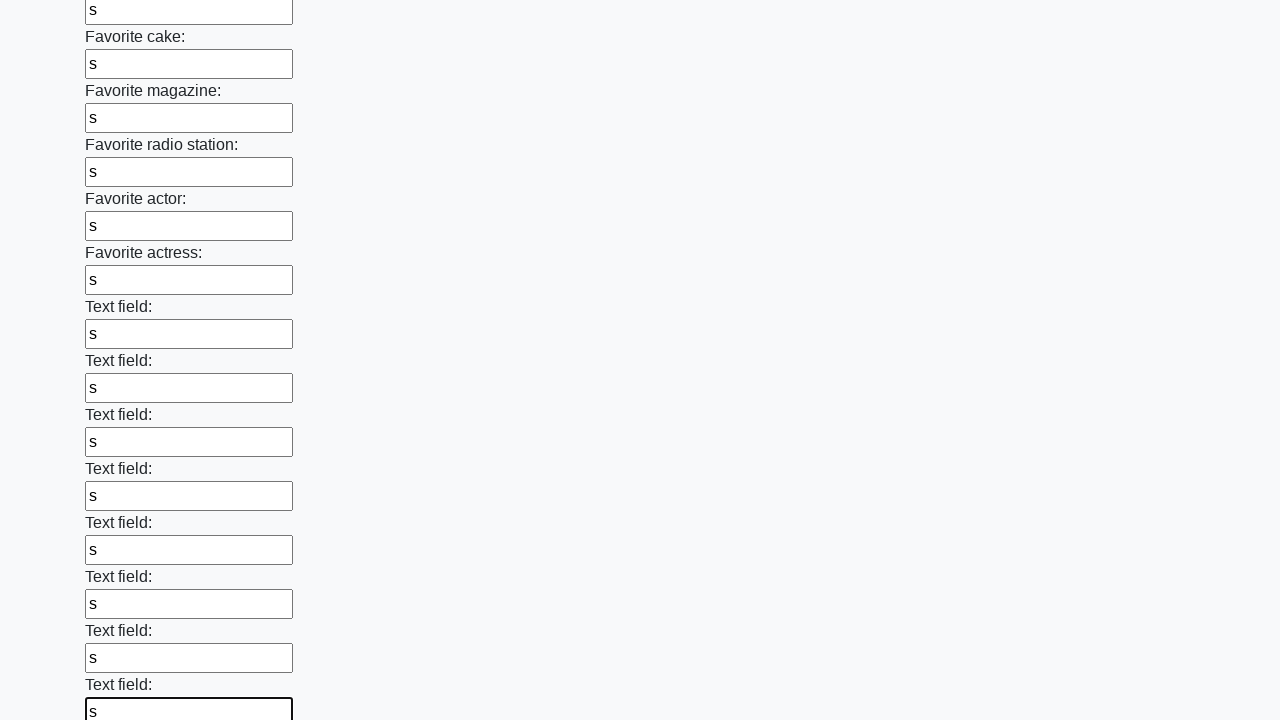

Filled an input field with text 's' on input >> nth=34
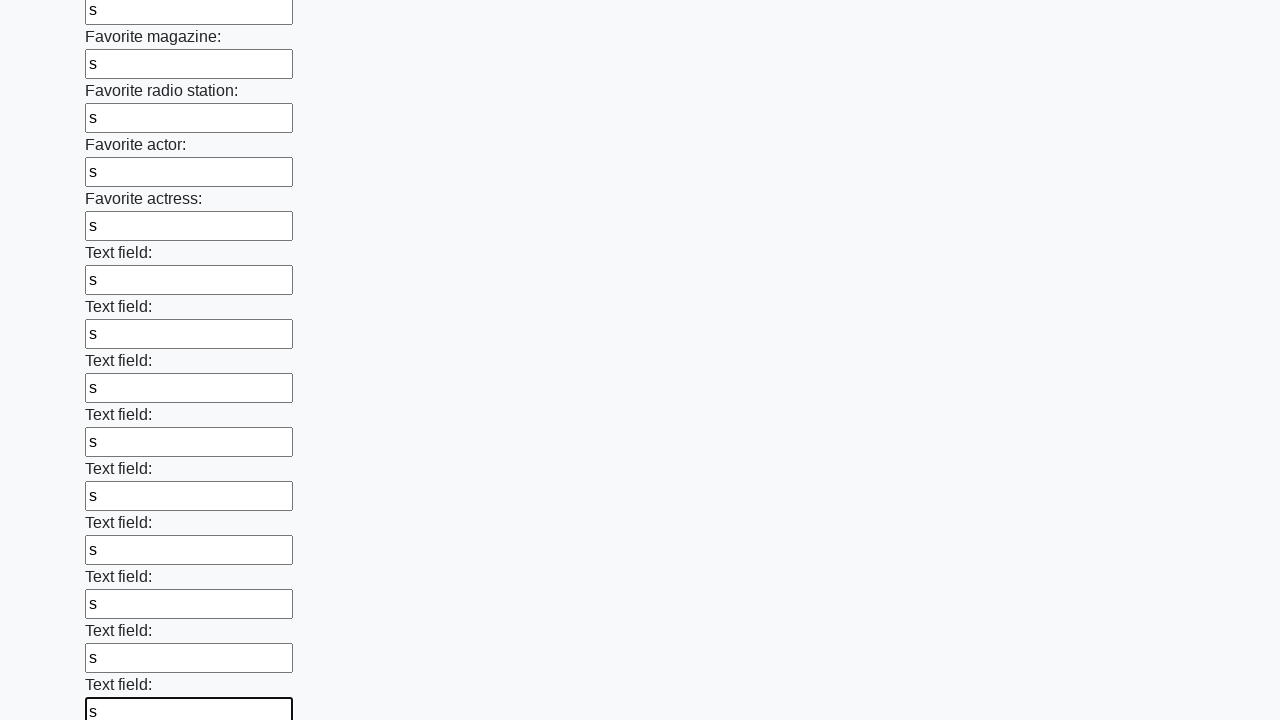

Filled an input field with text 's' on input >> nth=35
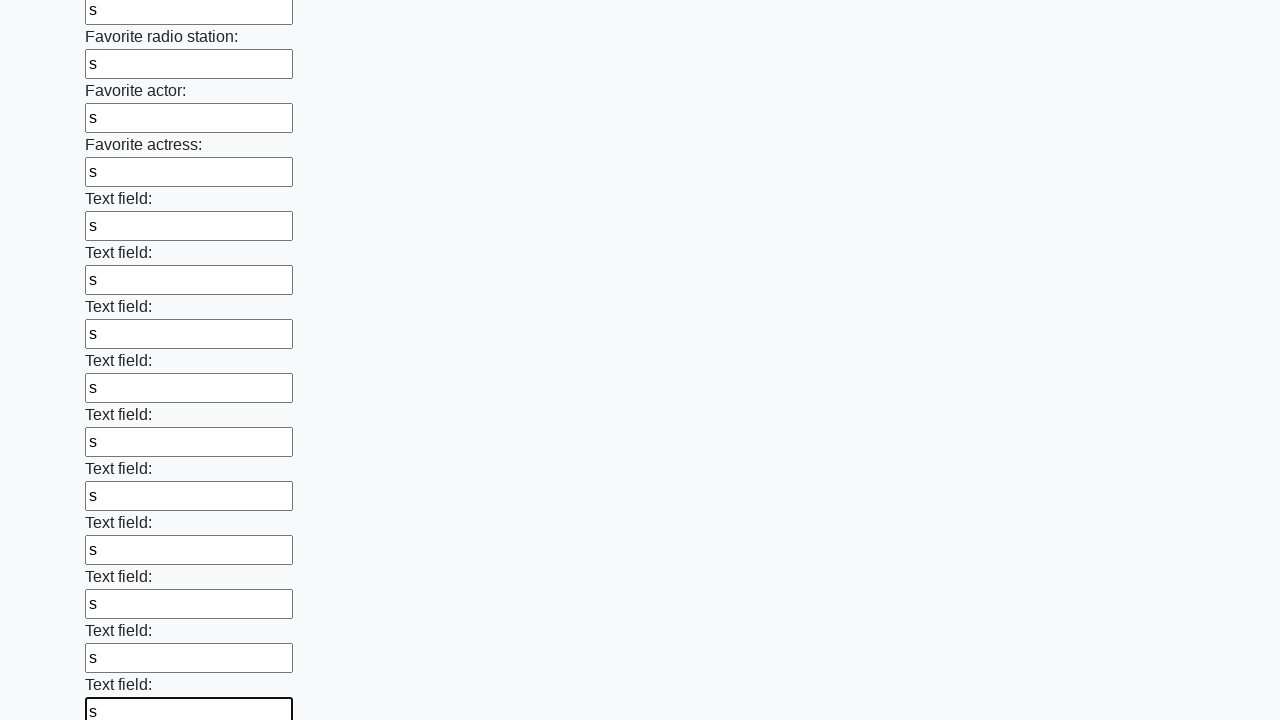

Filled an input field with text 's' on input >> nth=36
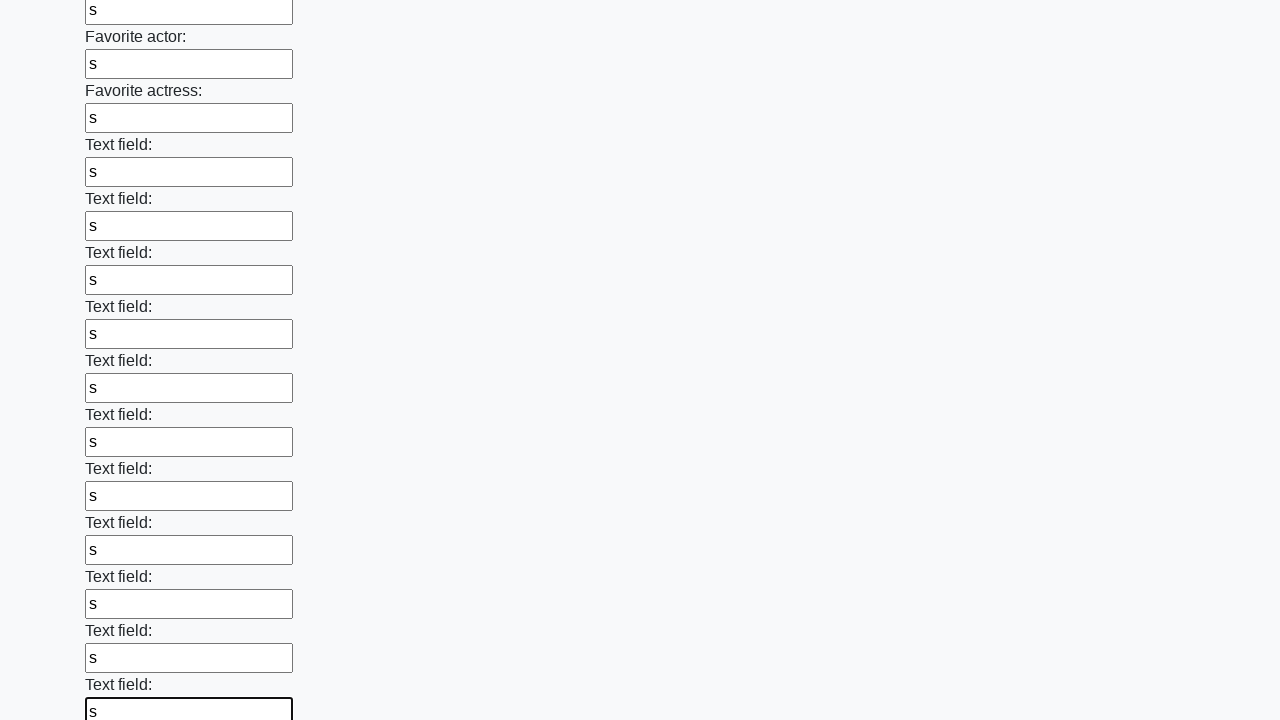

Filled an input field with text 's' on input >> nth=37
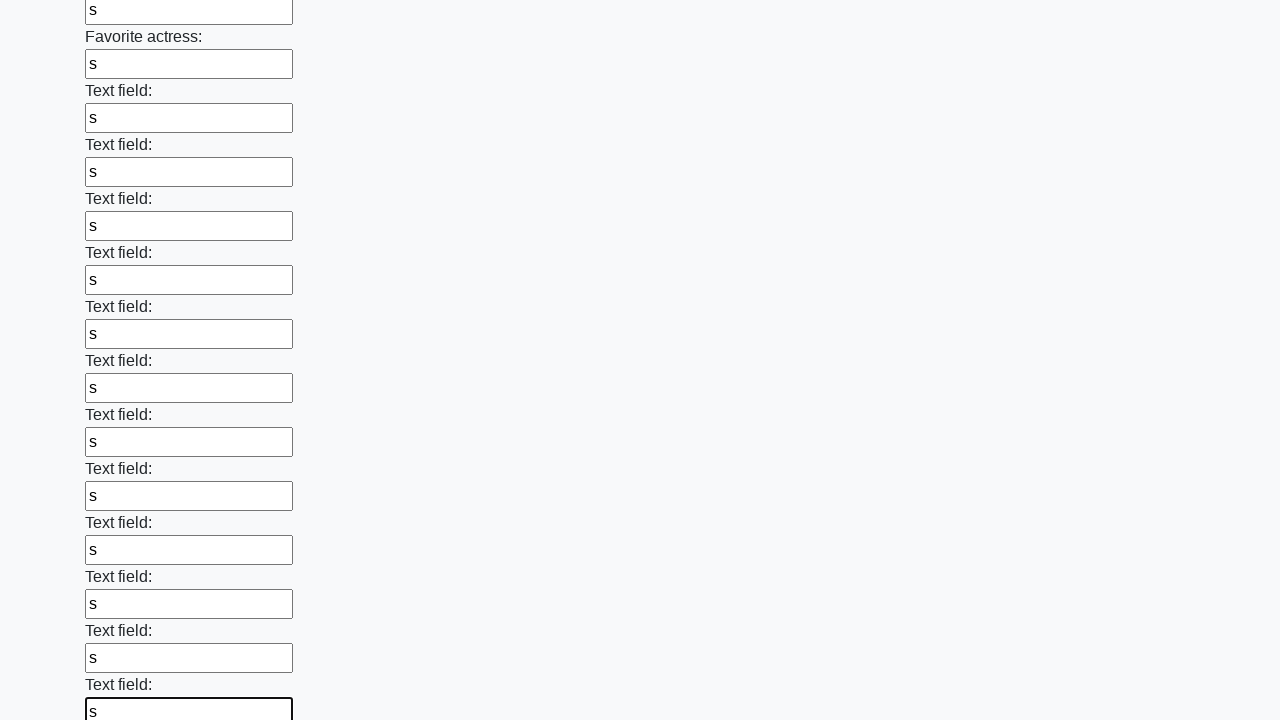

Filled an input field with text 's' on input >> nth=38
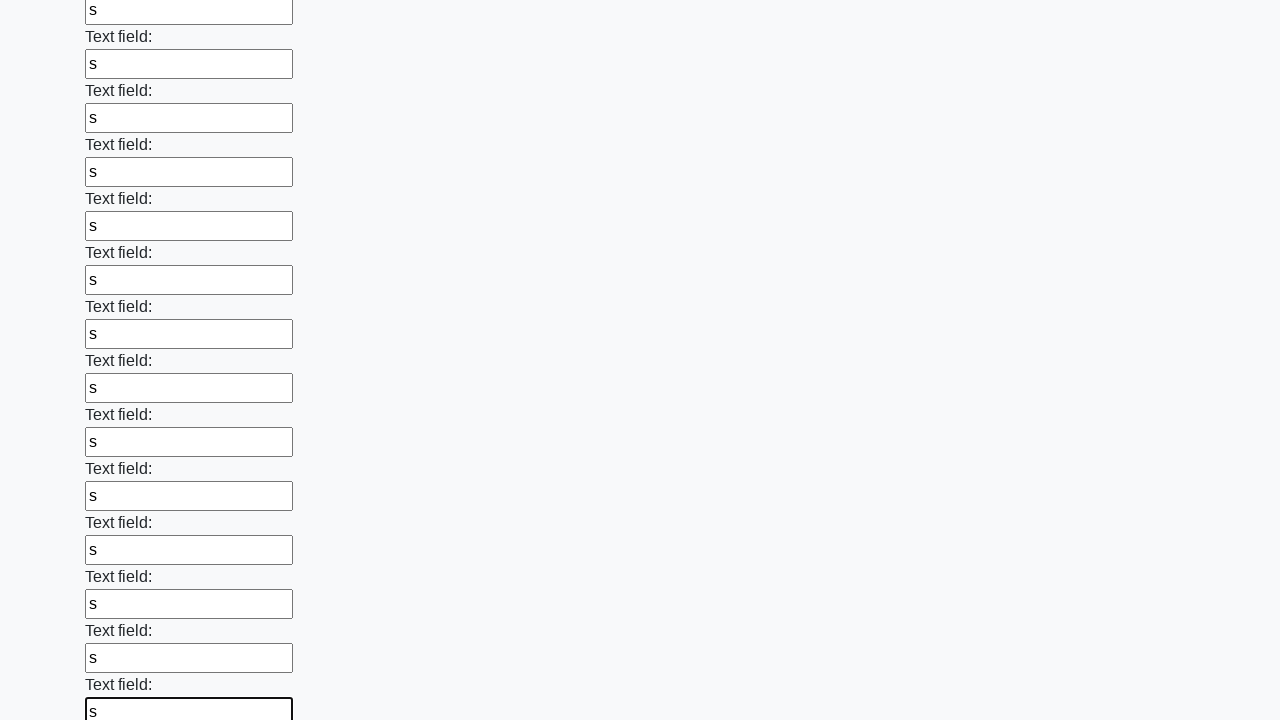

Filled an input field with text 's' on input >> nth=39
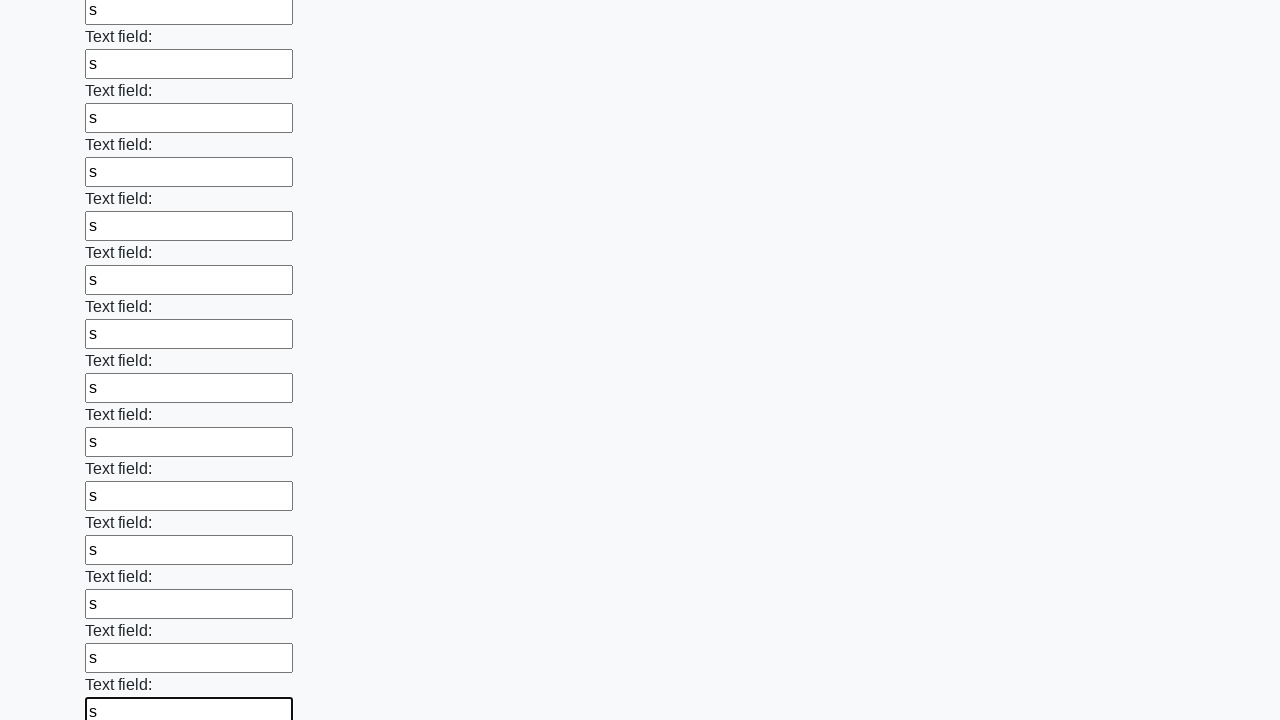

Filled an input field with text 's' on input >> nth=40
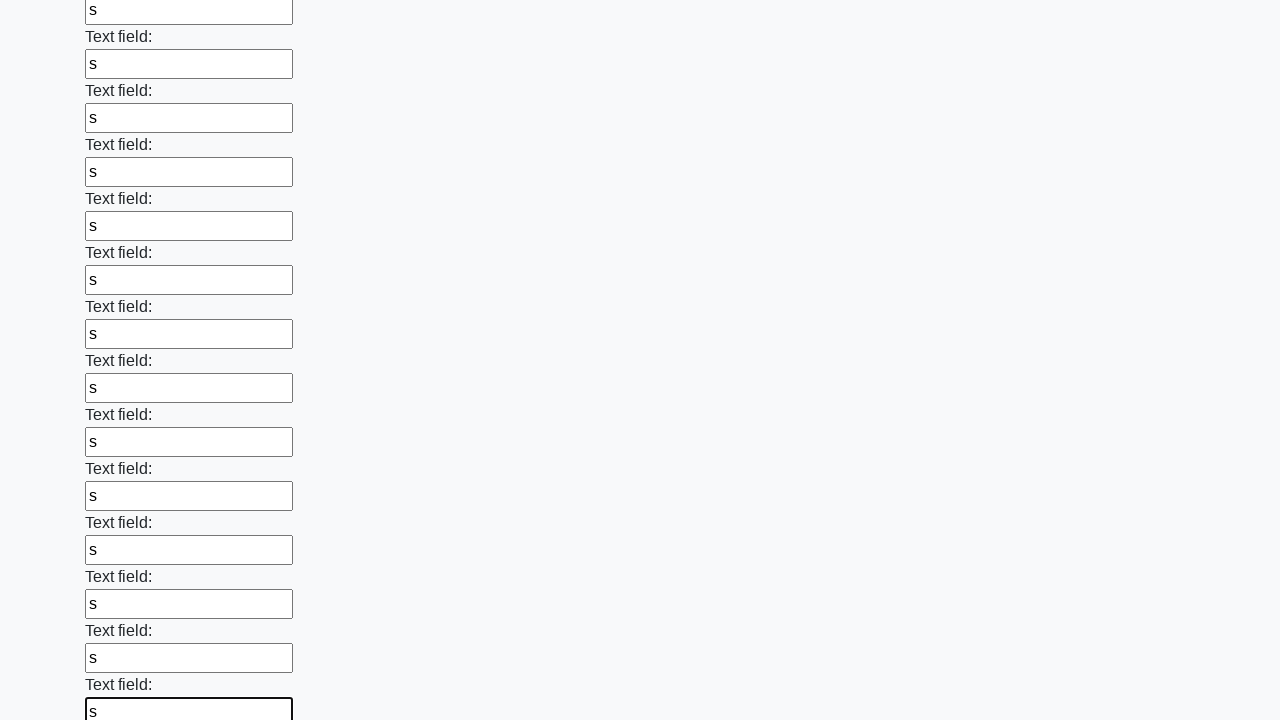

Filled an input field with text 's' on input >> nth=41
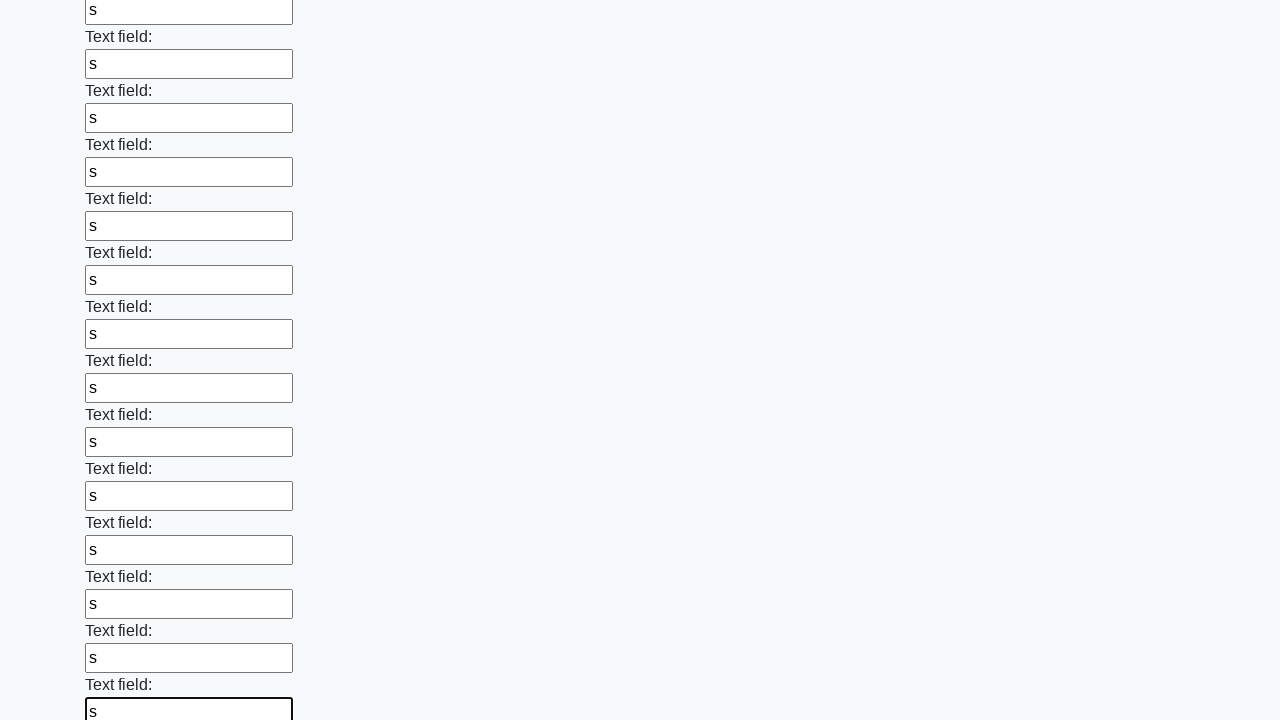

Filled an input field with text 's' on input >> nth=42
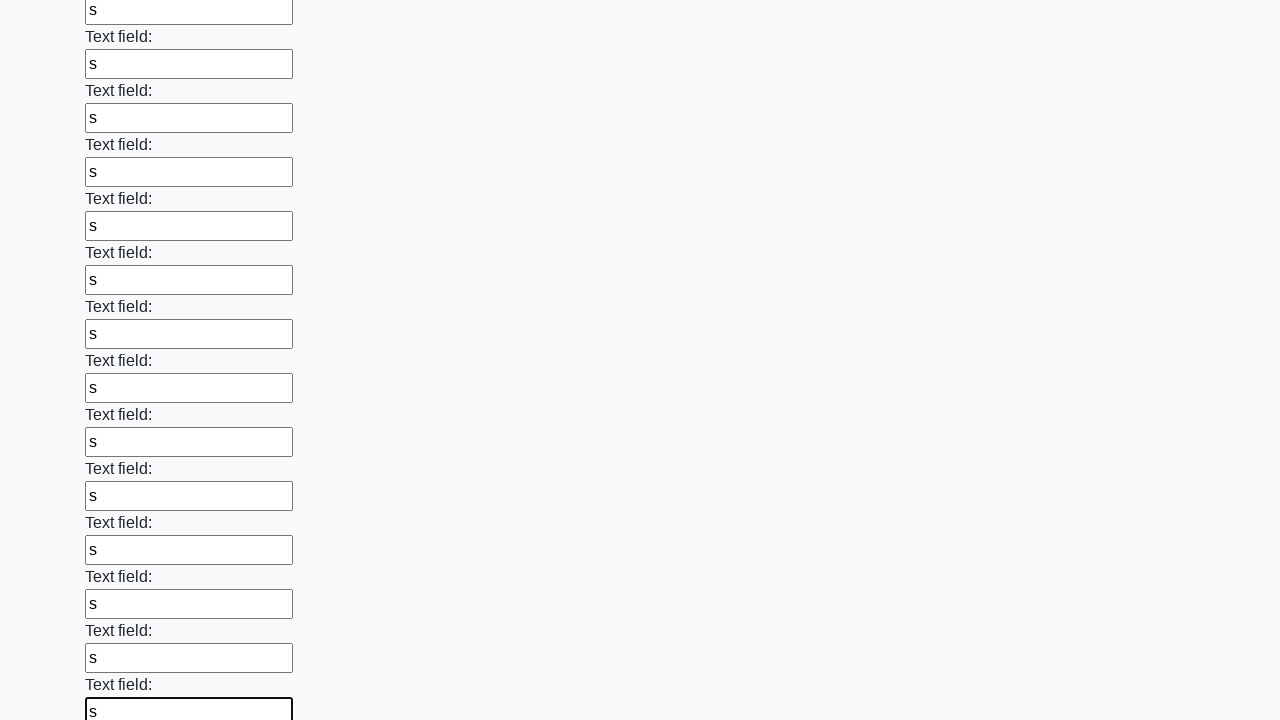

Filled an input field with text 's' on input >> nth=43
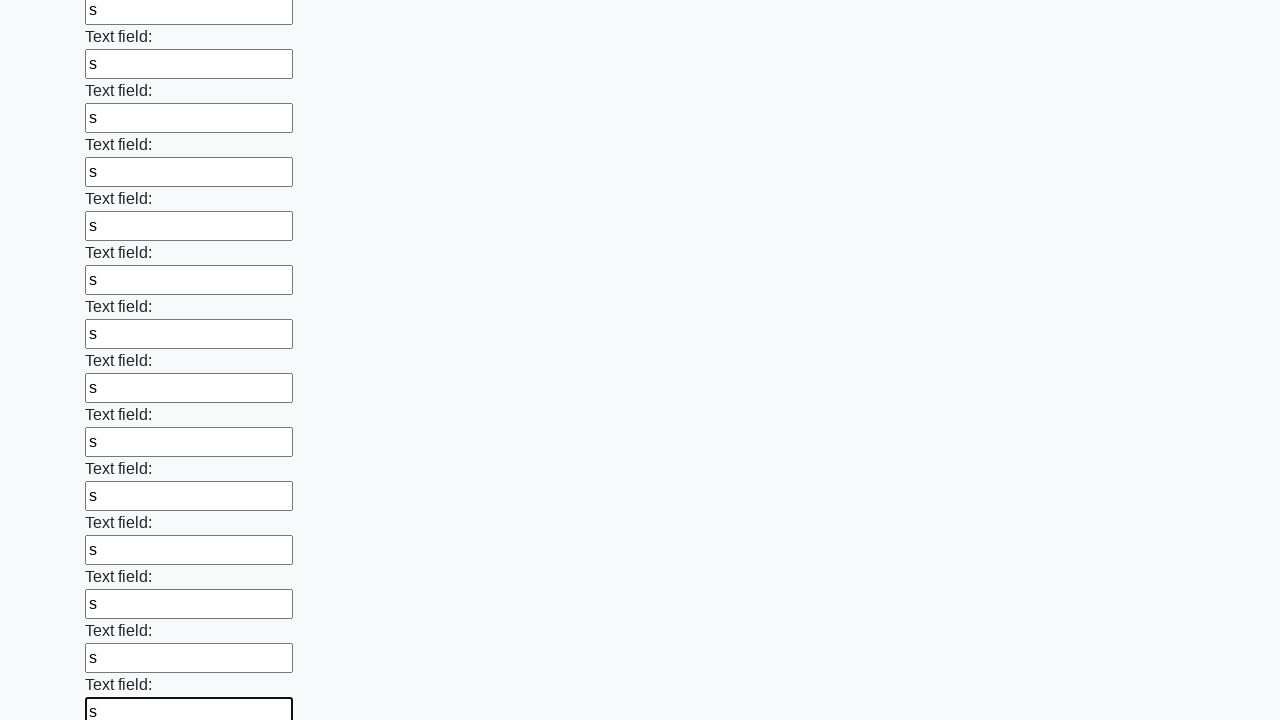

Filled an input field with text 's' on input >> nth=44
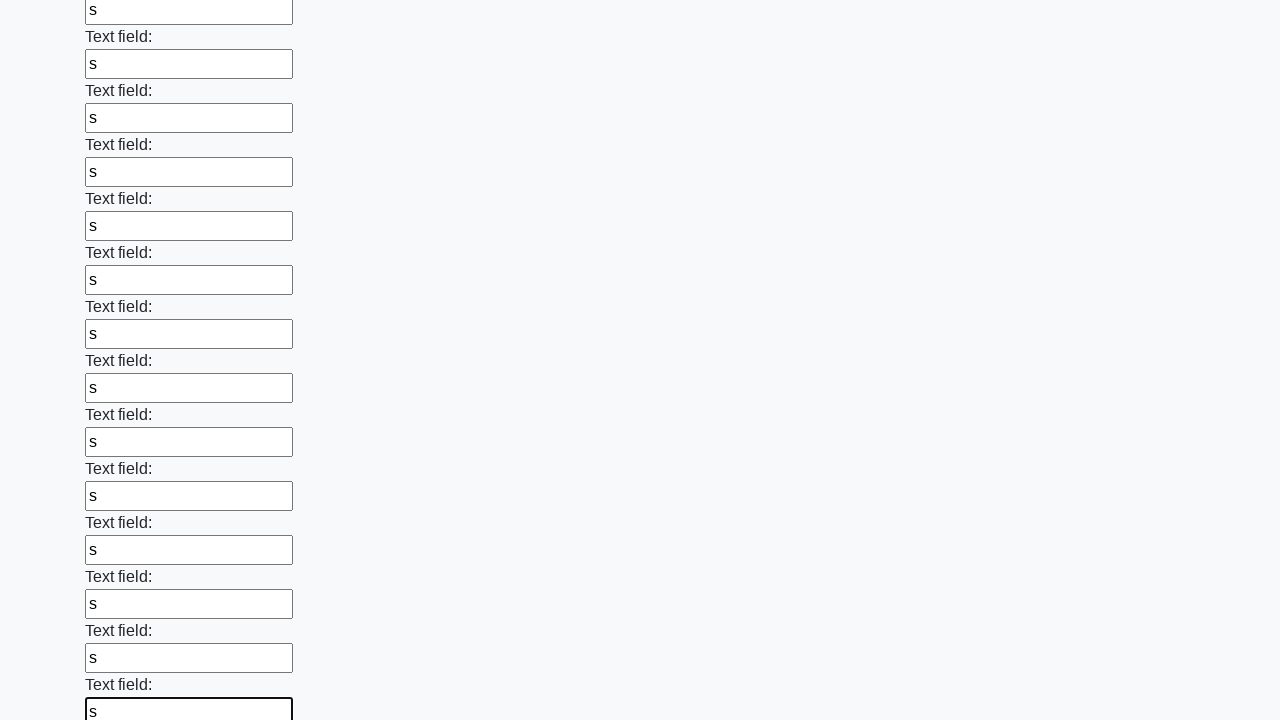

Filled an input field with text 's' on input >> nth=45
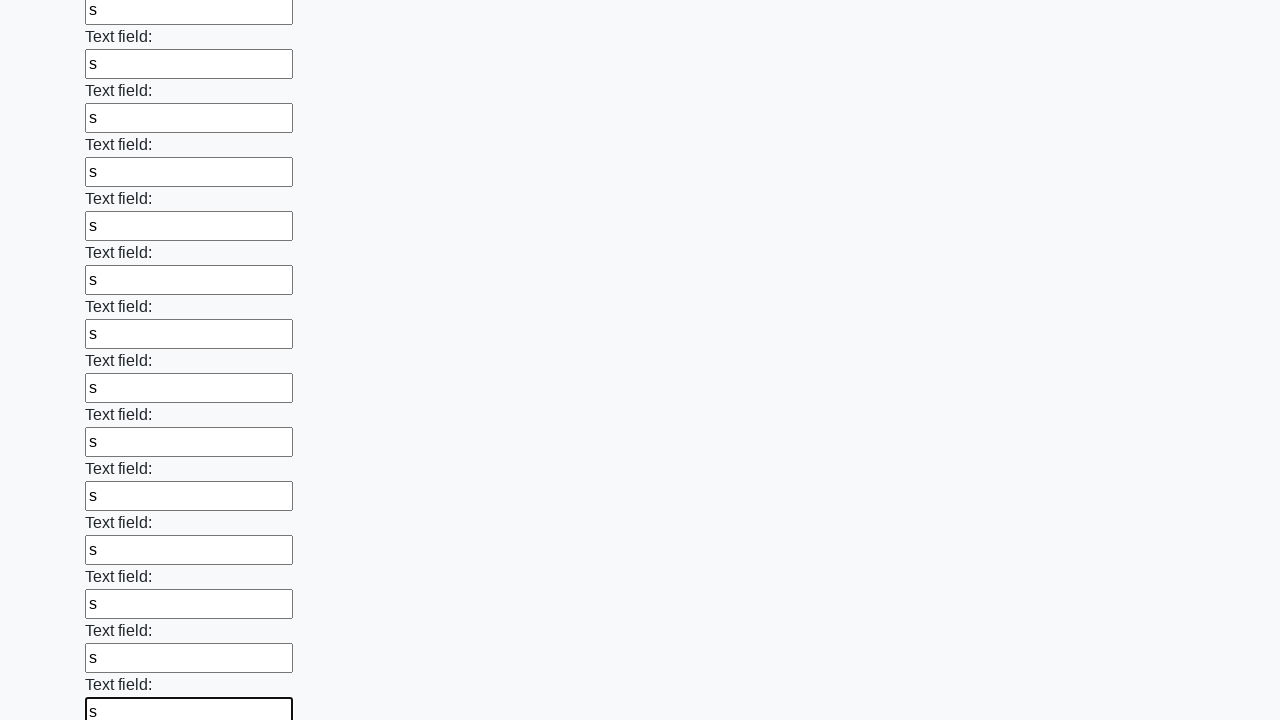

Filled an input field with text 's' on input >> nth=46
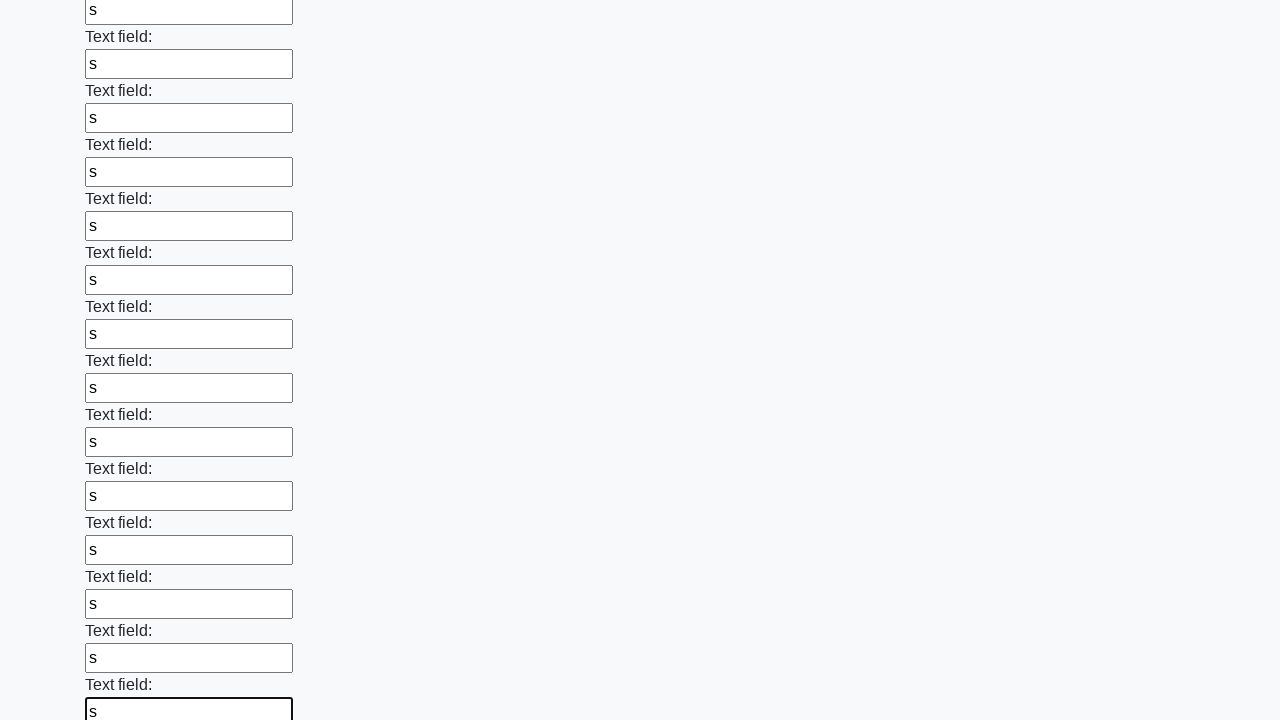

Filled an input field with text 's' on input >> nth=47
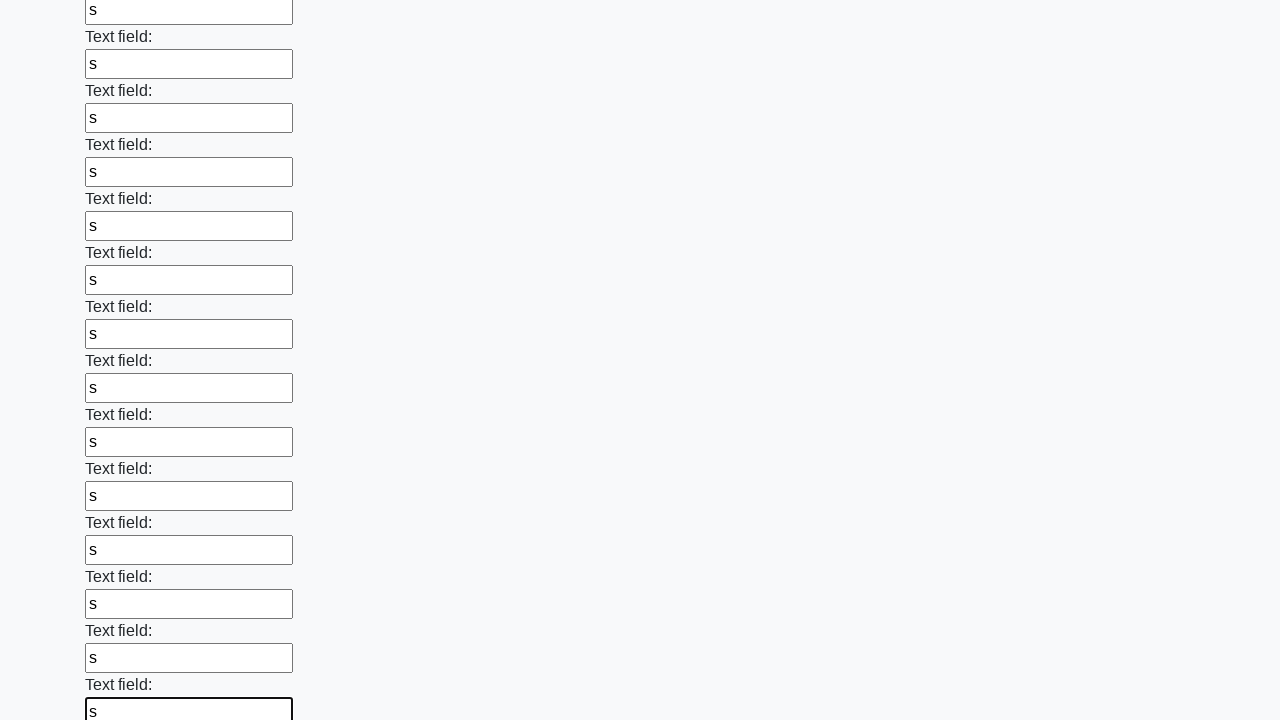

Filled an input field with text 's' on input >> nth=48
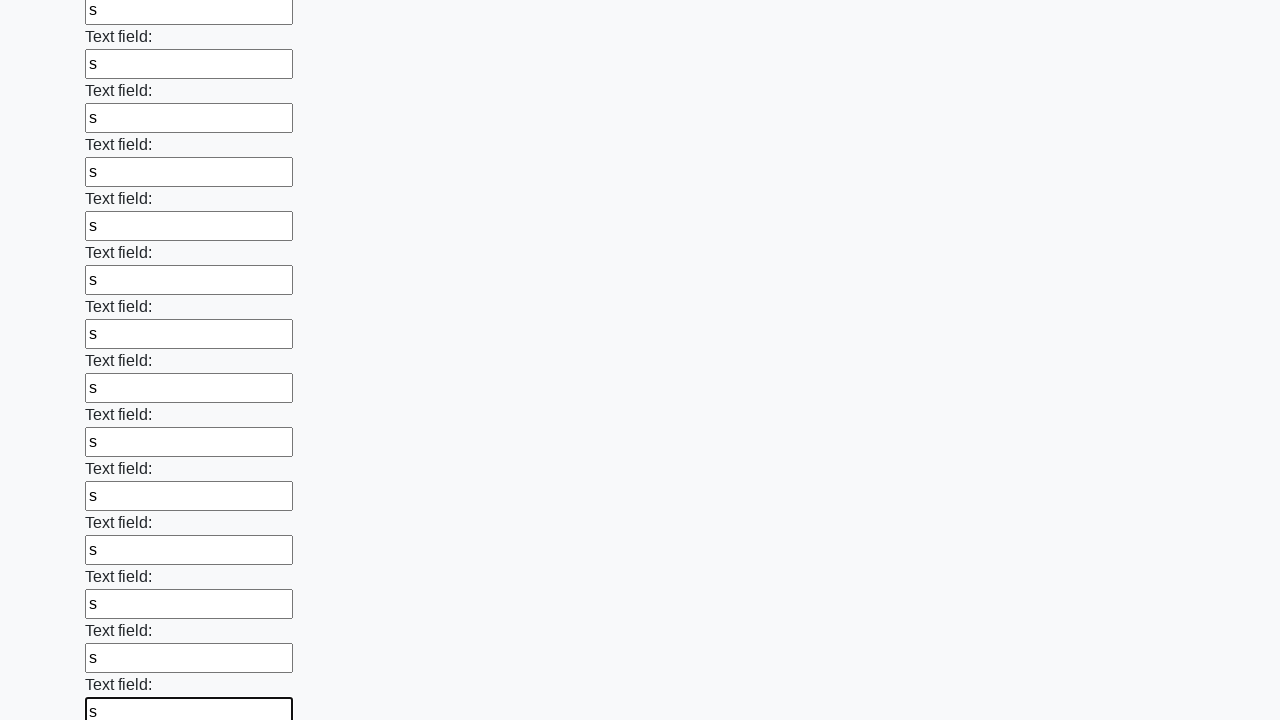

Filled an input field with text 's' on input >> nth=49
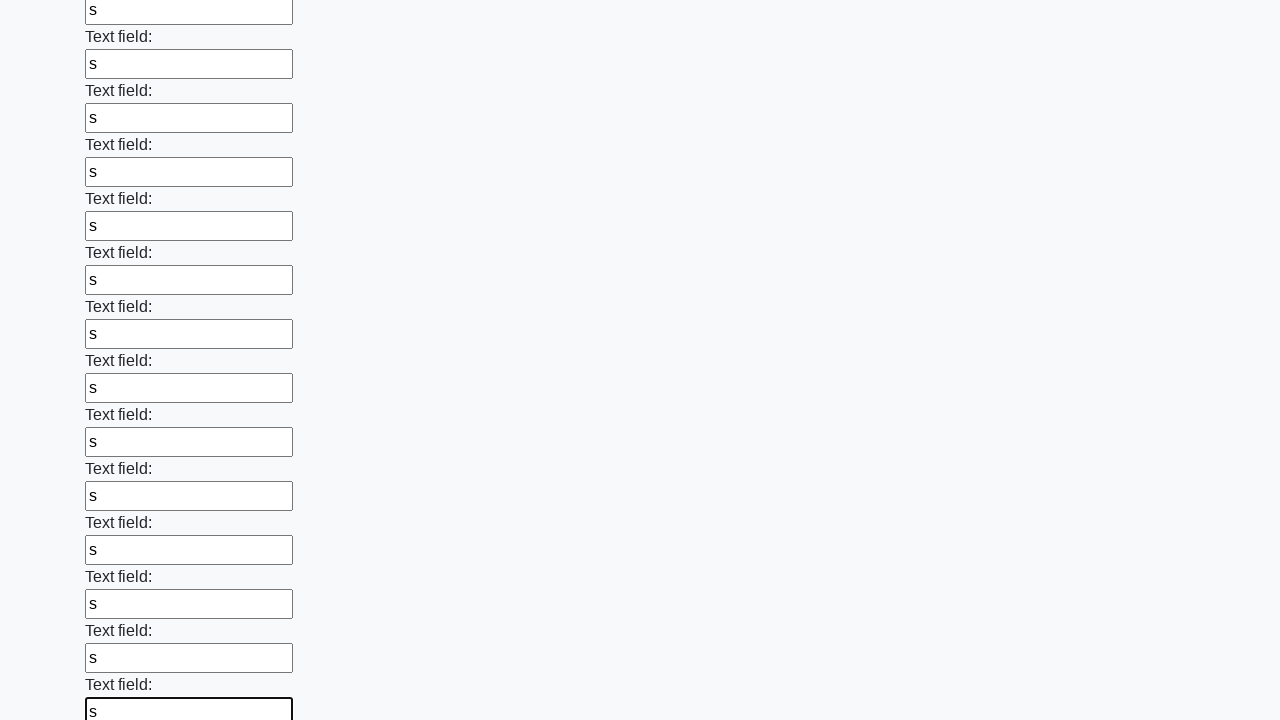

Filled an input field with text 's' on input >> nth=50
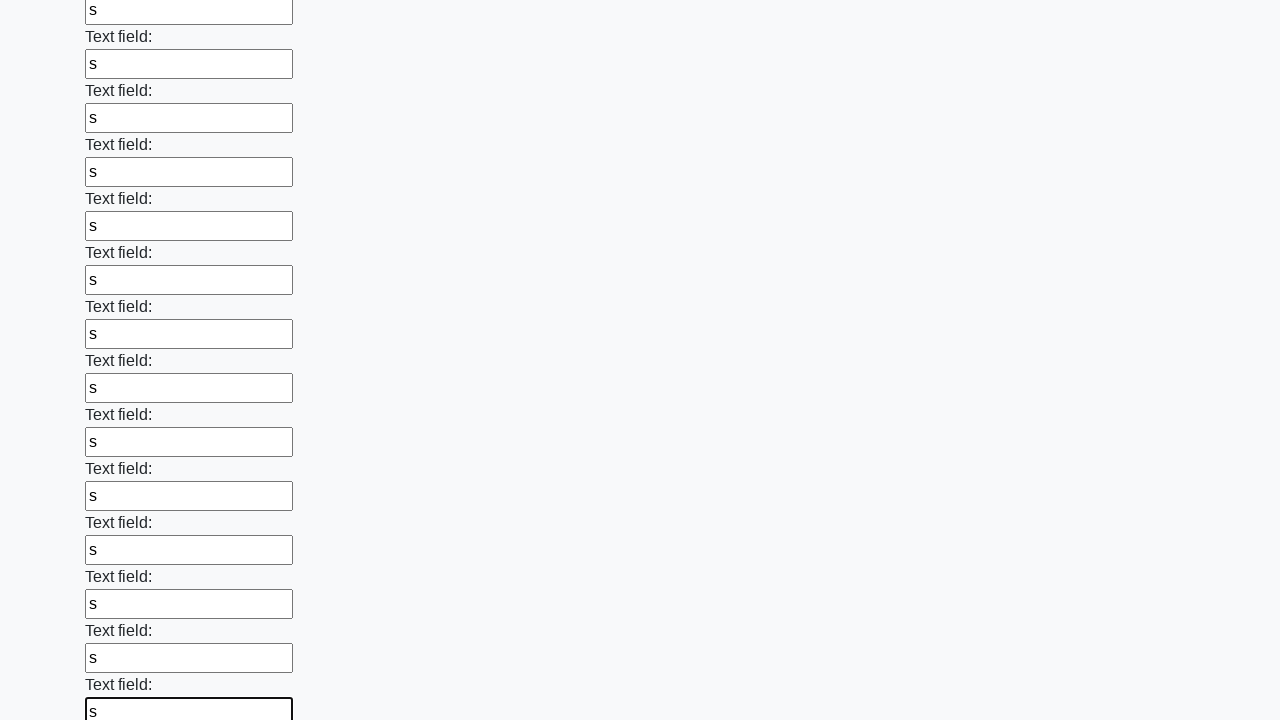

Filled an input field with text 's' on input >> nth=51
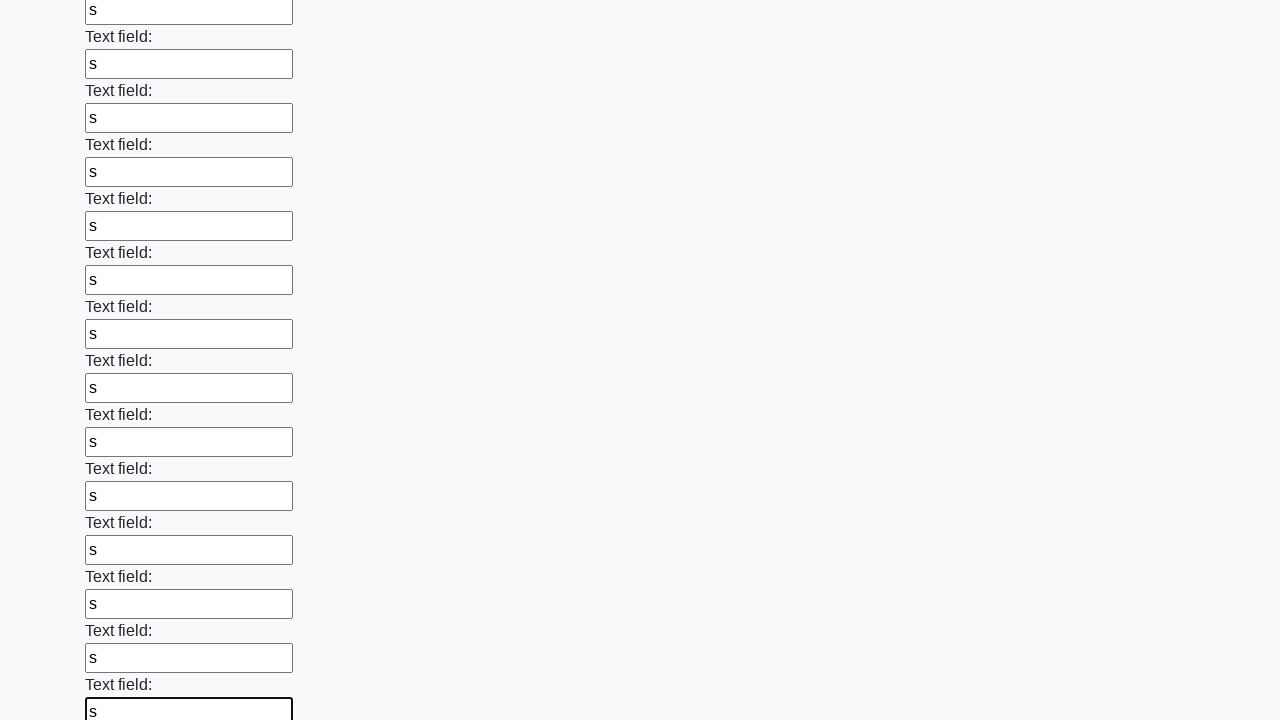

Filled an input field with text 's' on input >> nth=52
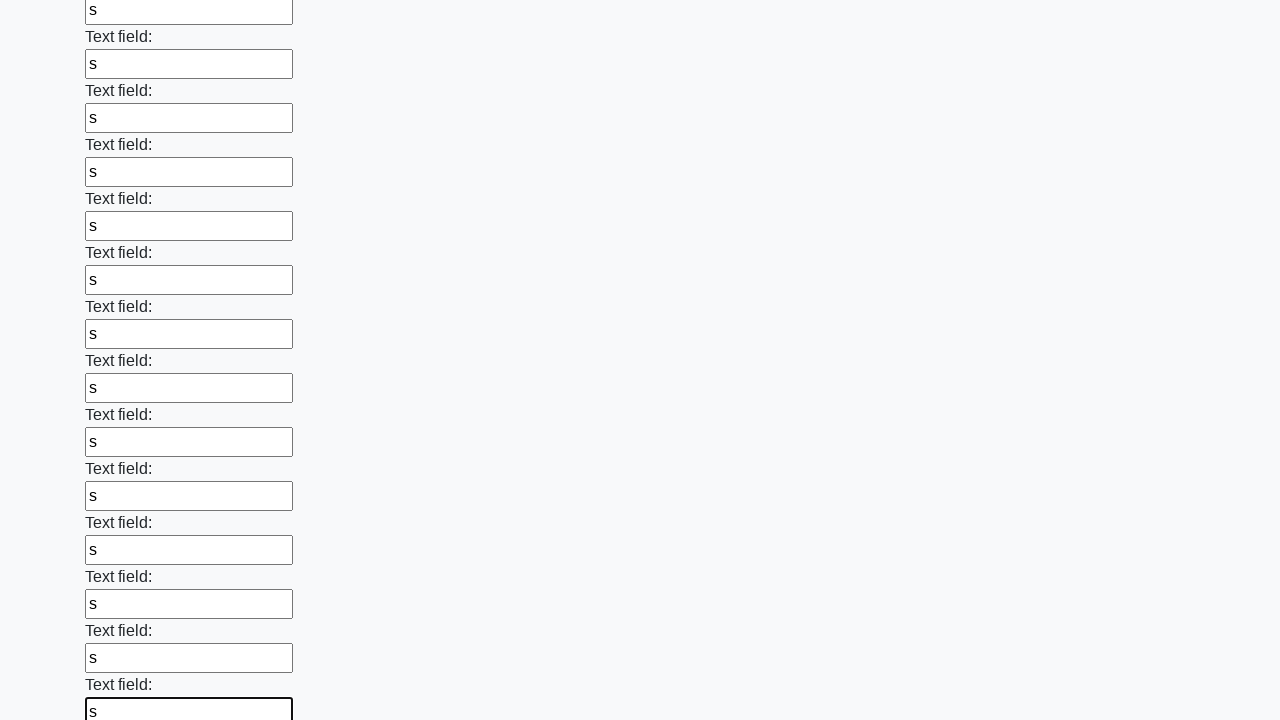

Filled an input field with text 's' on input >> nth=53
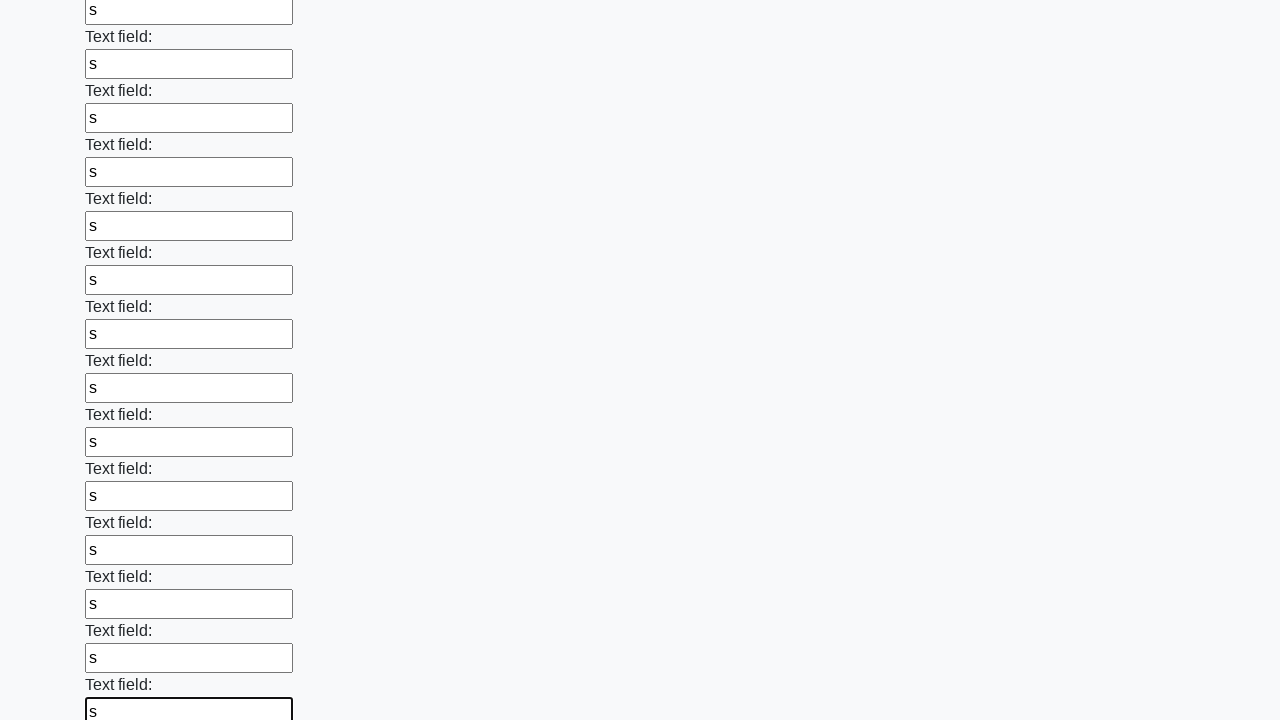

Filled an input field with text 's' on input >> nth=54
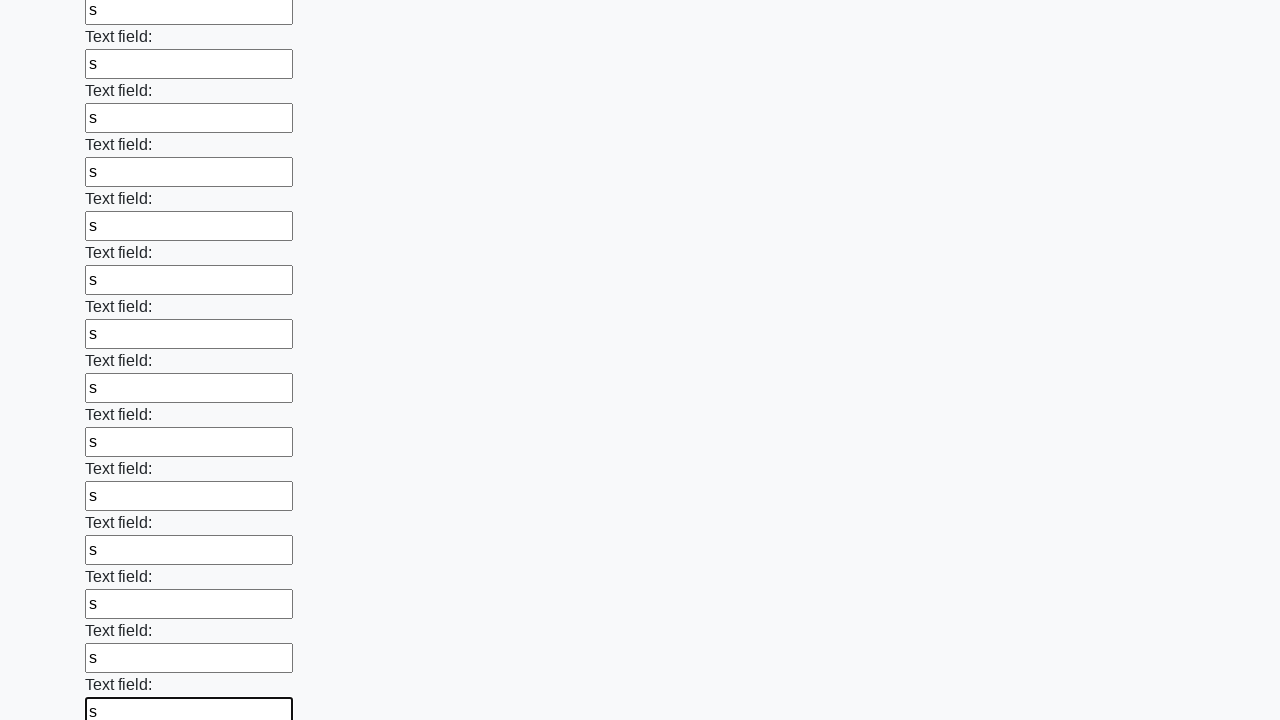

Filled an input field with text 's' on input >> nth=55
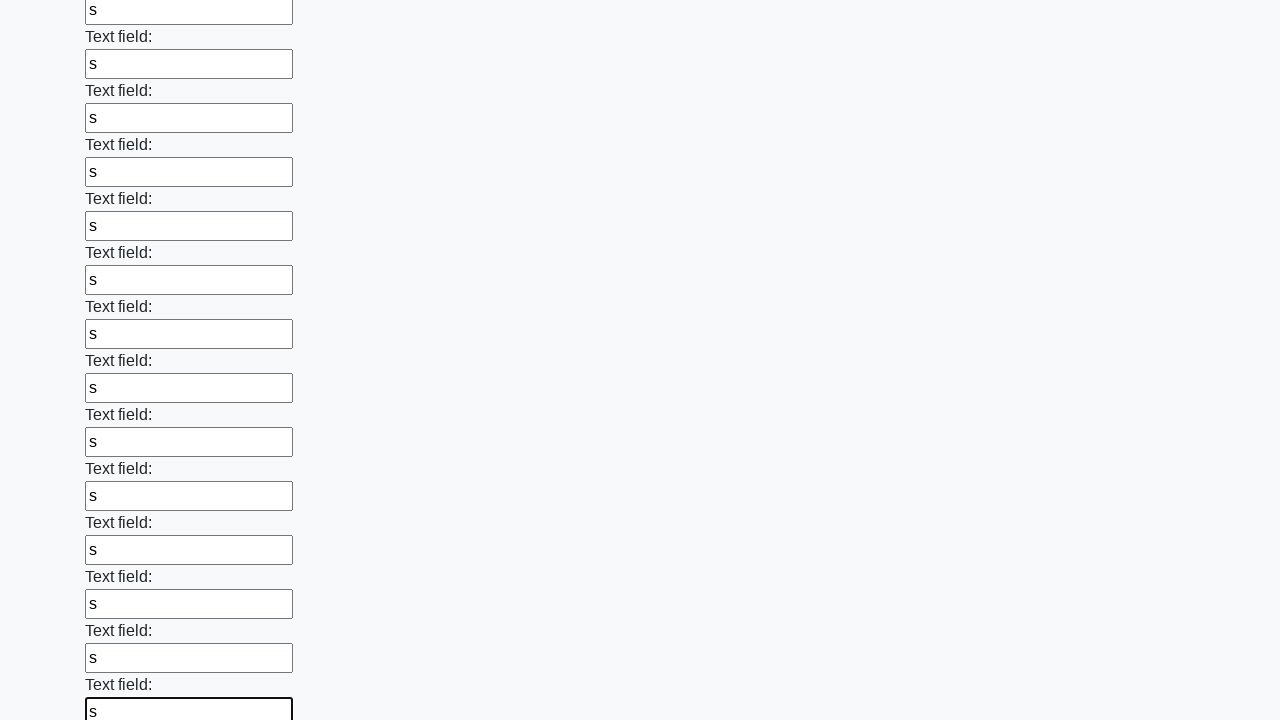

Filled an input field with text 's' on input >> nth=56
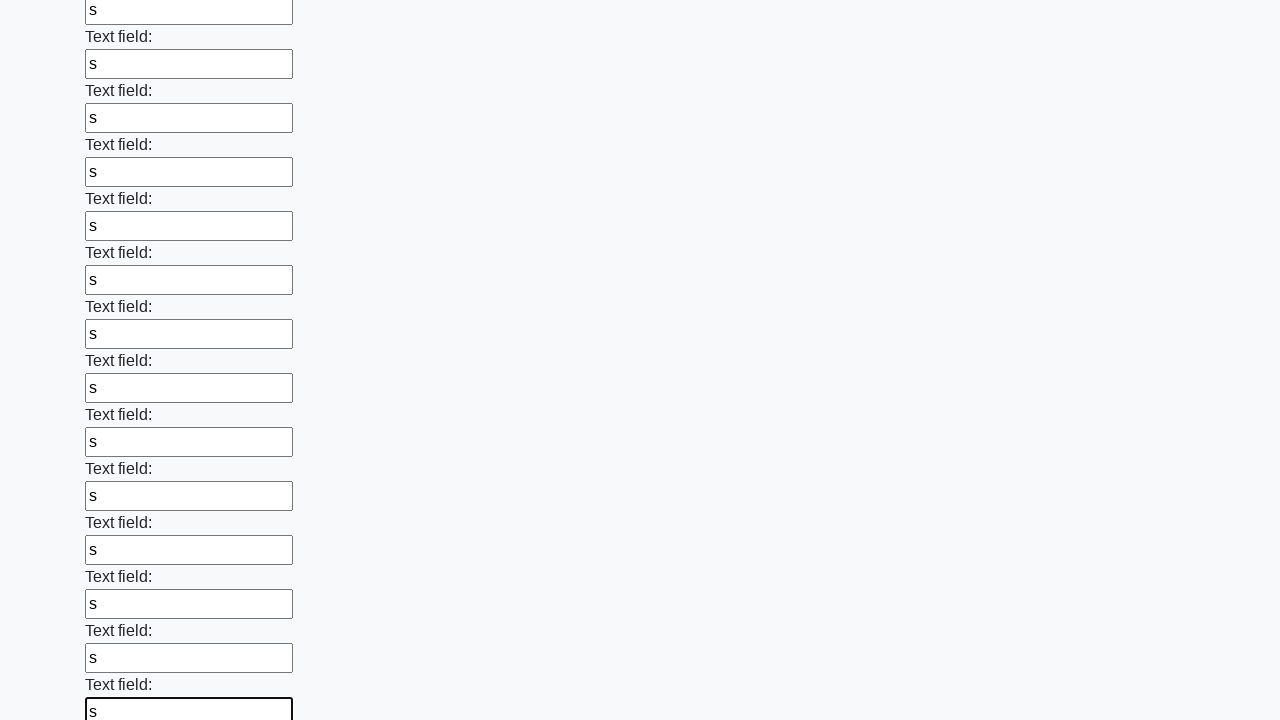

Filled an input field with text 's' on input >> nth=57
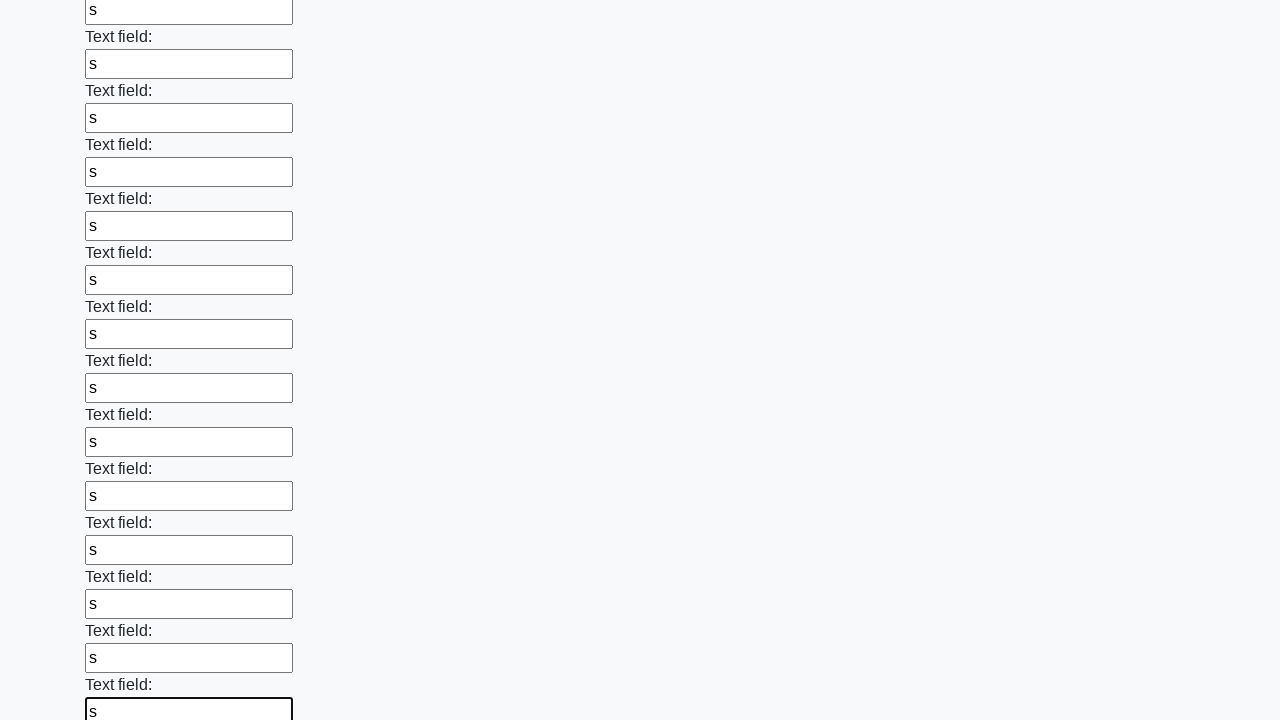

Filled an input field with text 's' on input >> nth=58
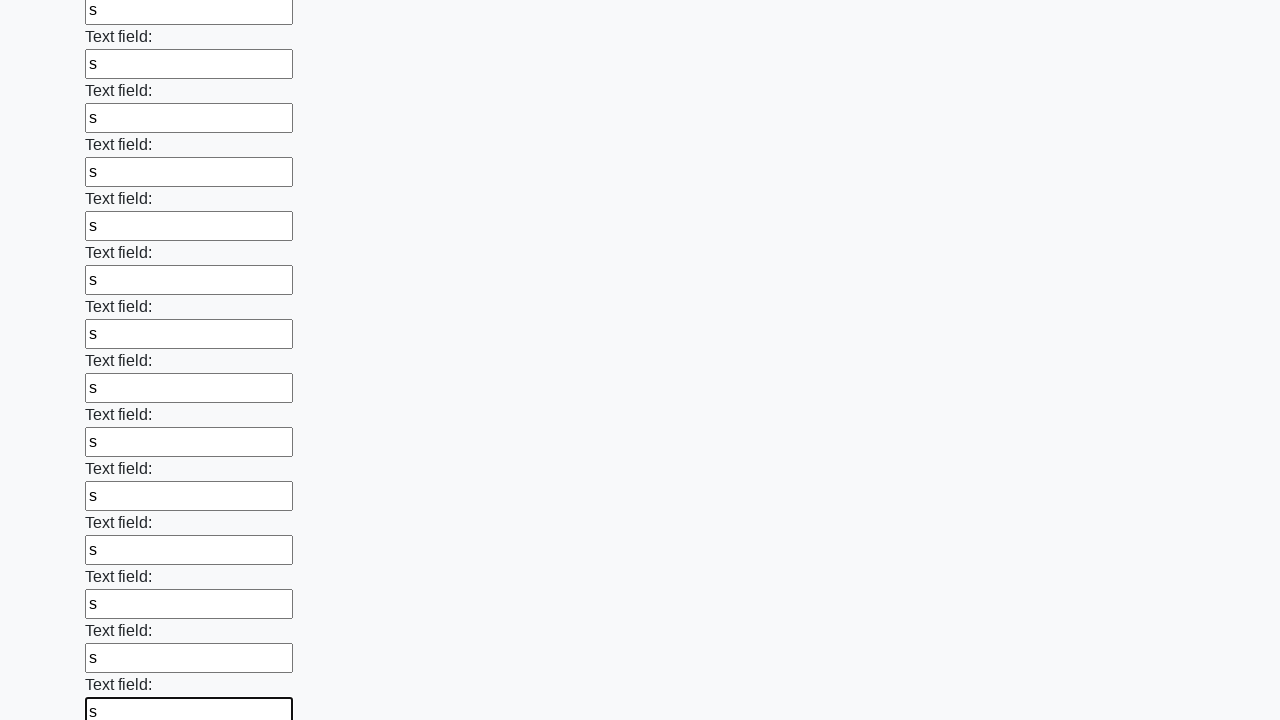

Filled an input field with text 's' on input >> nth=59
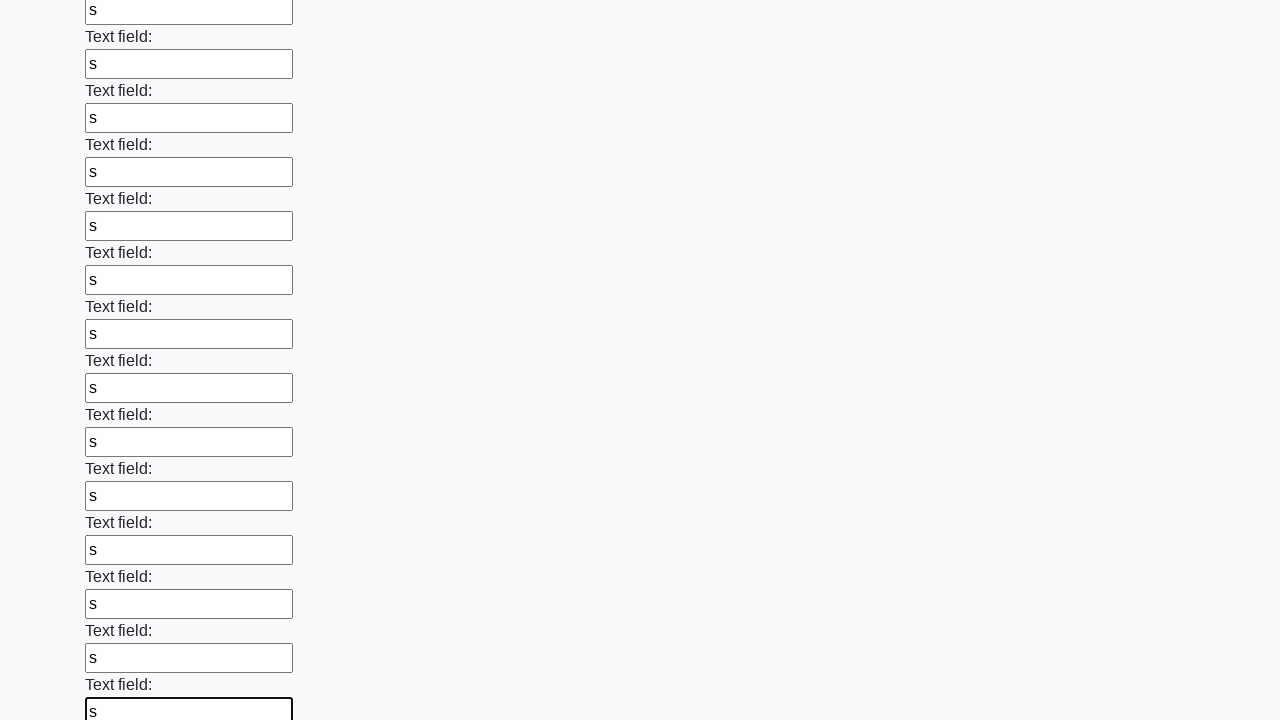

Filled an input field with text 's' on input >> nth=60
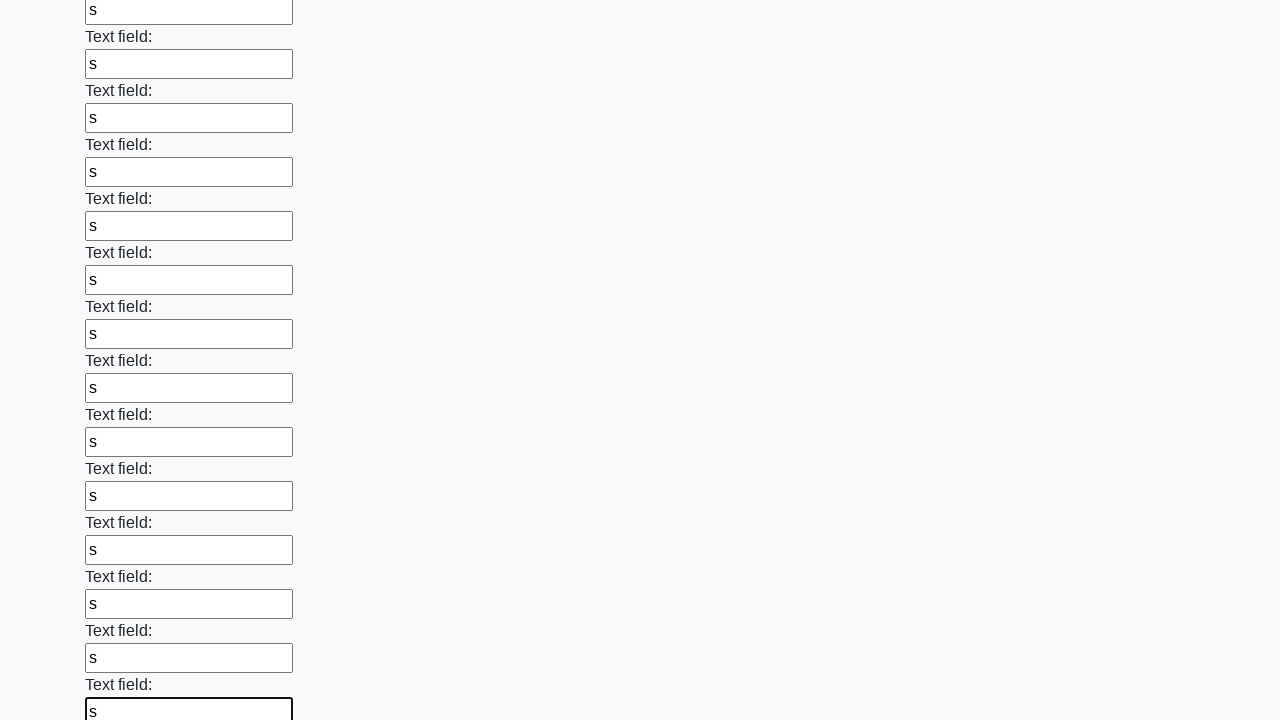

Filled an input field with text 's' on input >> nth=61
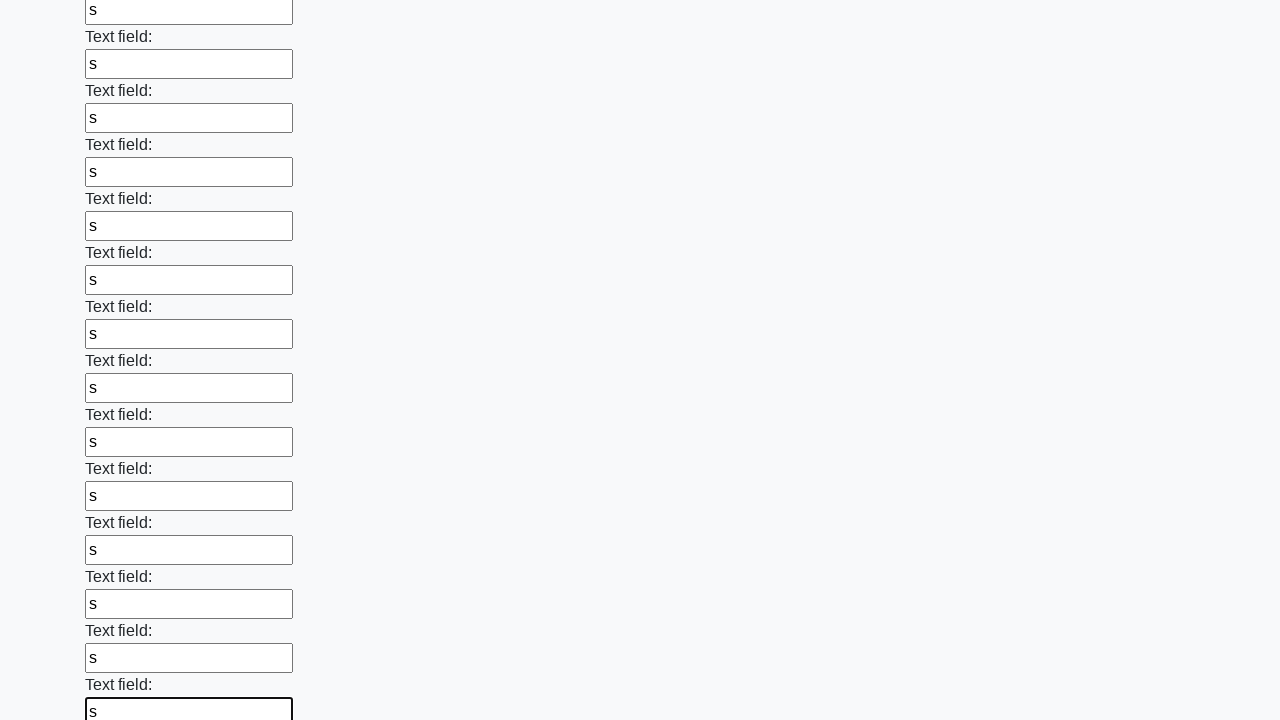

Filled an input field with text 's' on input >> nth=62
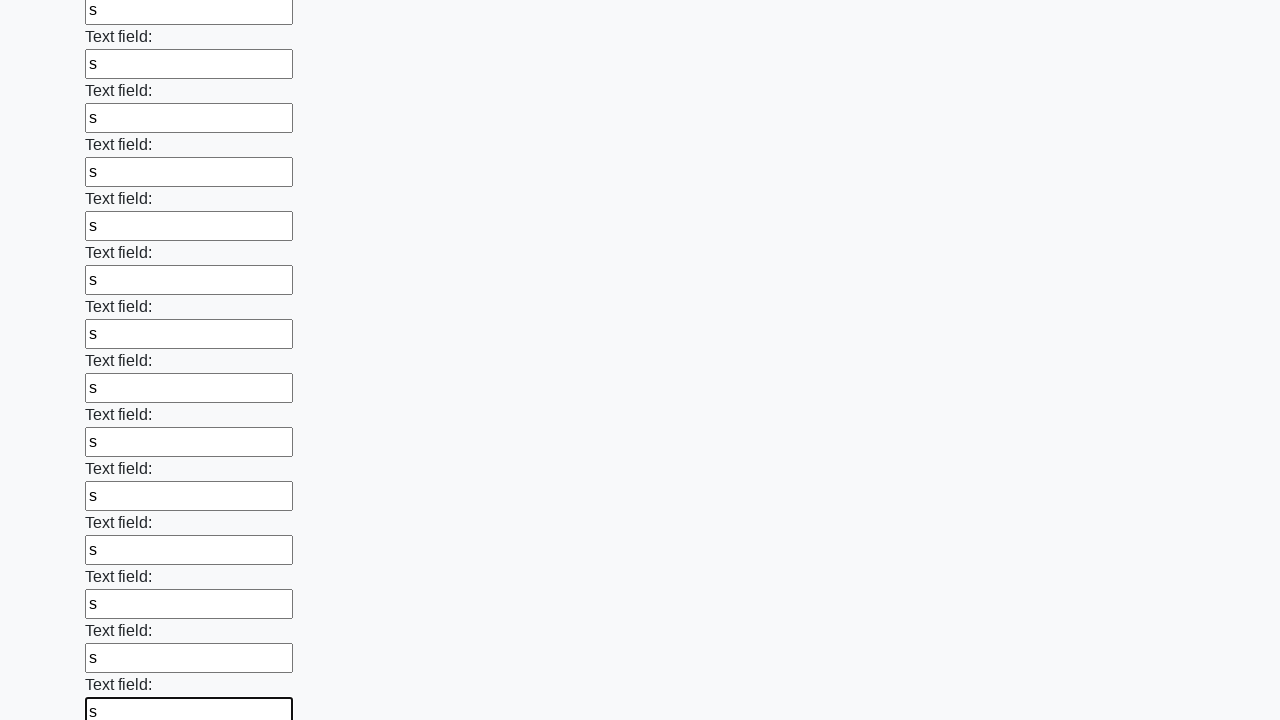

Filled an input field with text 's' on input >> nth=63
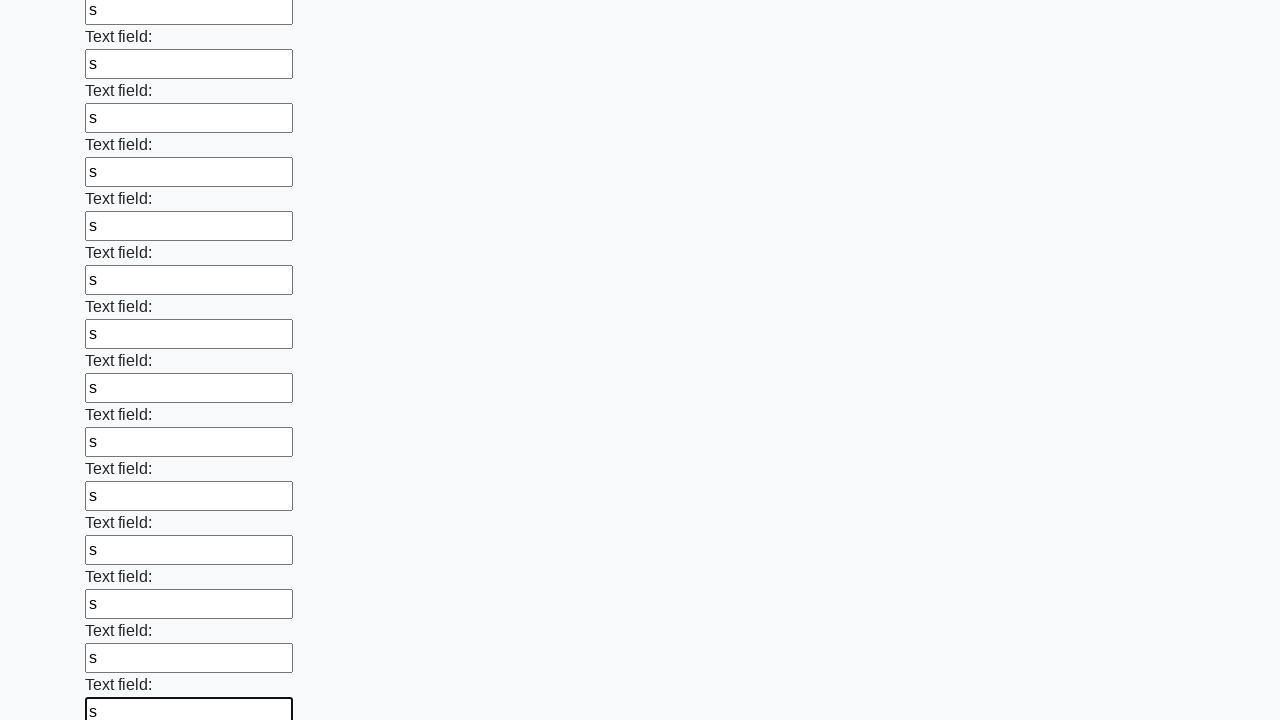

Filled an input field with text 's' on input >> nth=64
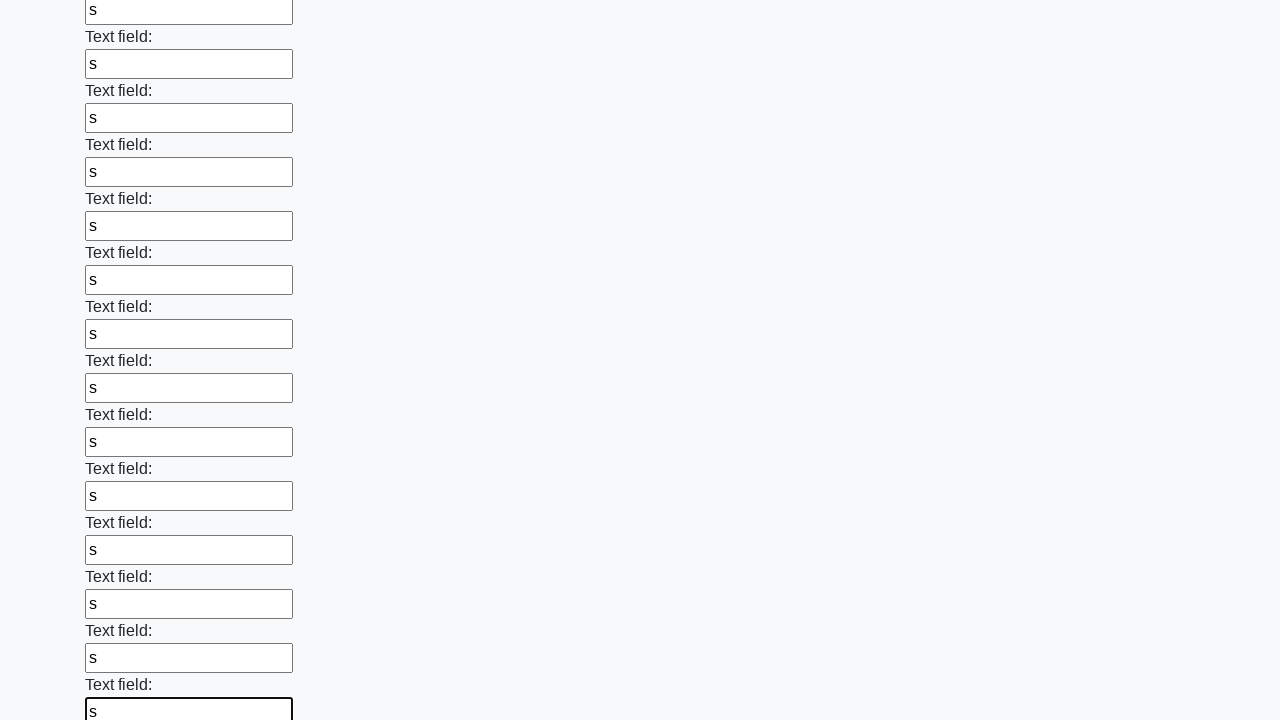

Filled an input field with text 's' on input >> nth=65
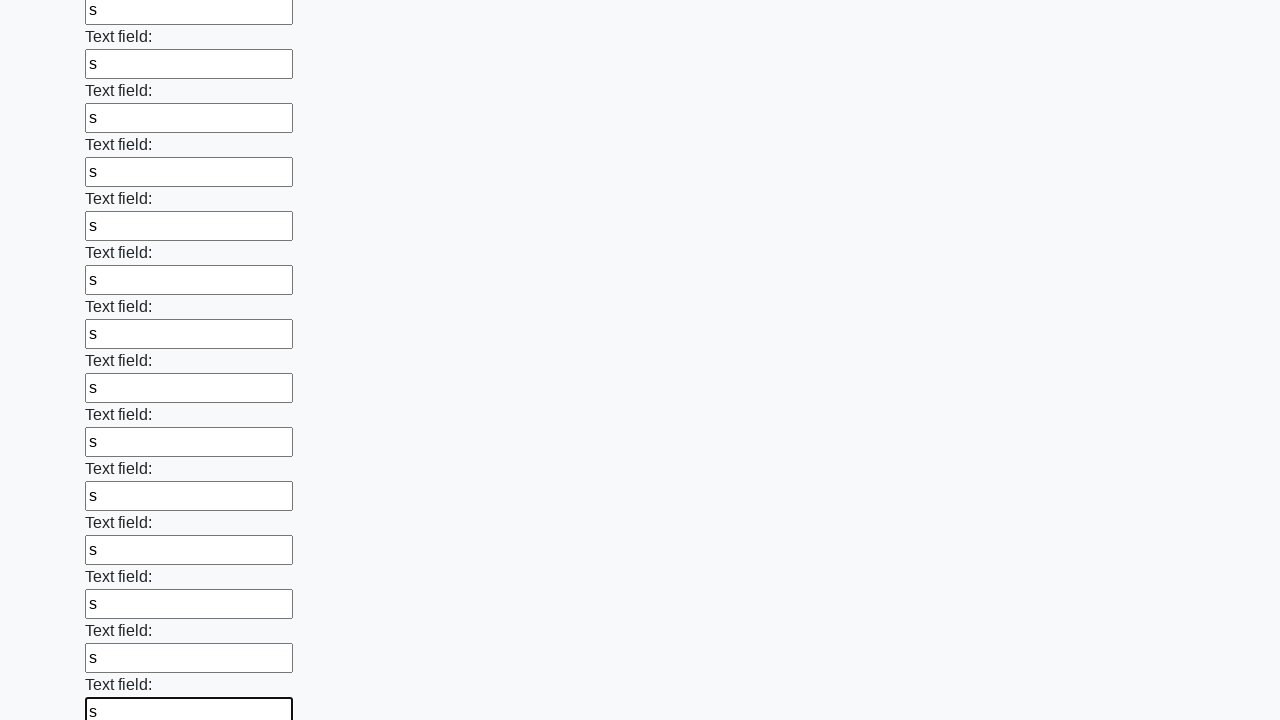

Filled an input field with text 's' on input >> nth=66
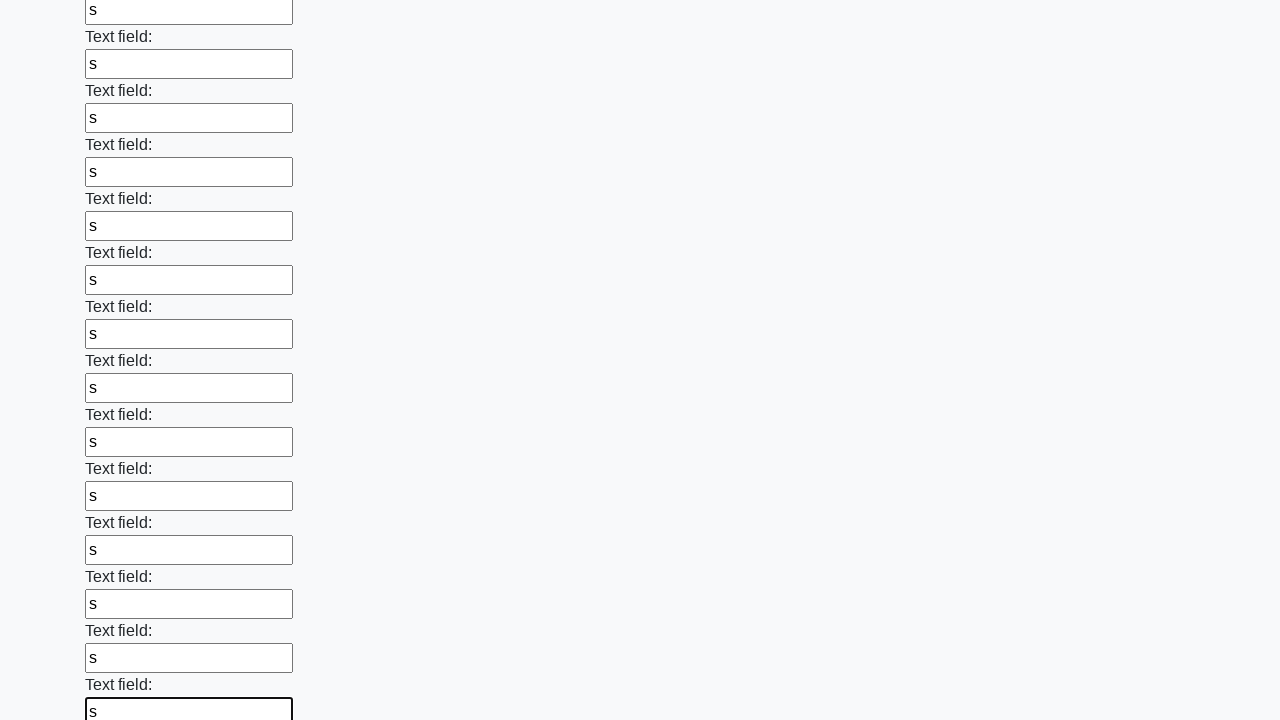

Filled an input field with text 's' on input >> nth=67
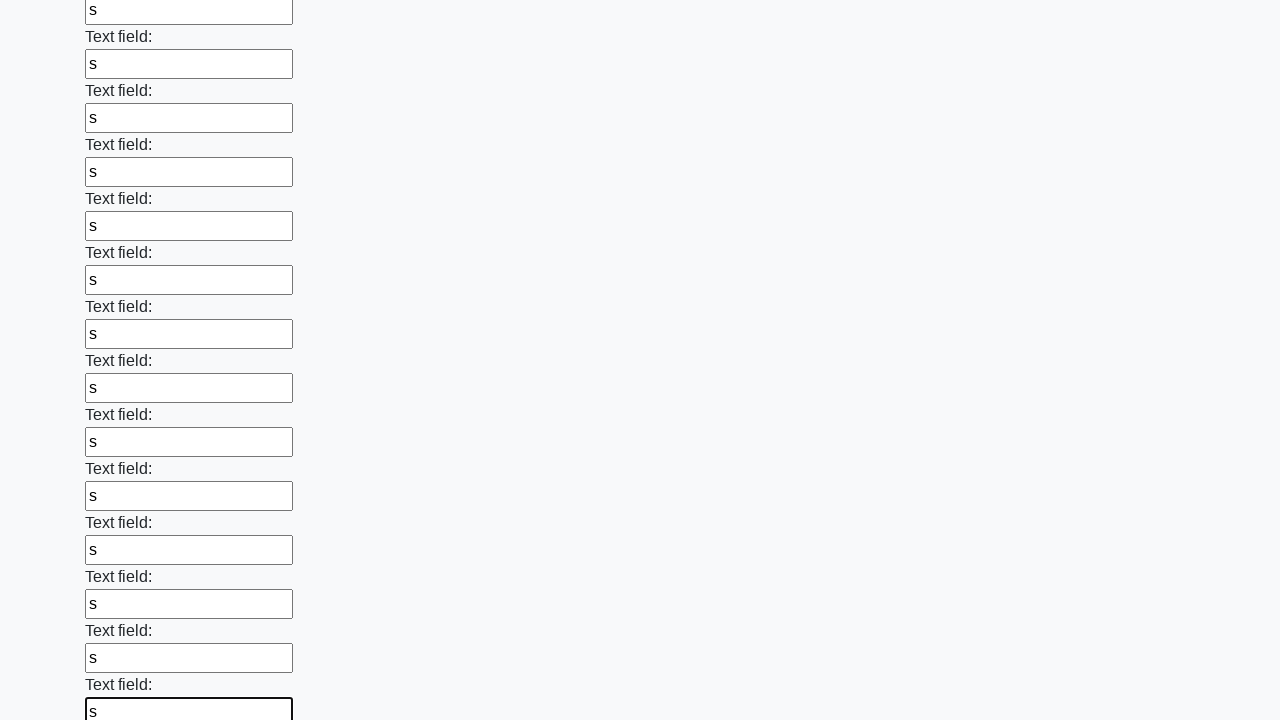

Filled an input field with text 's' on input >> nth=68
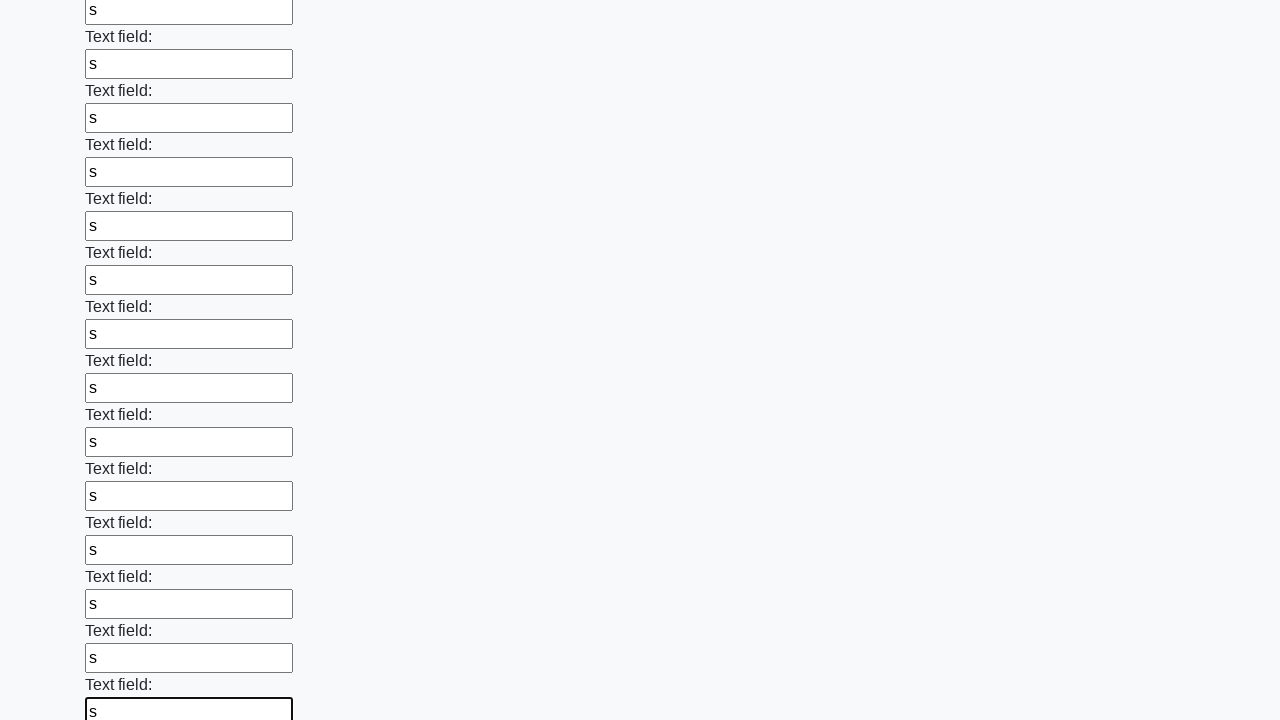

Filled an input field with text 's' on input >> nth=69
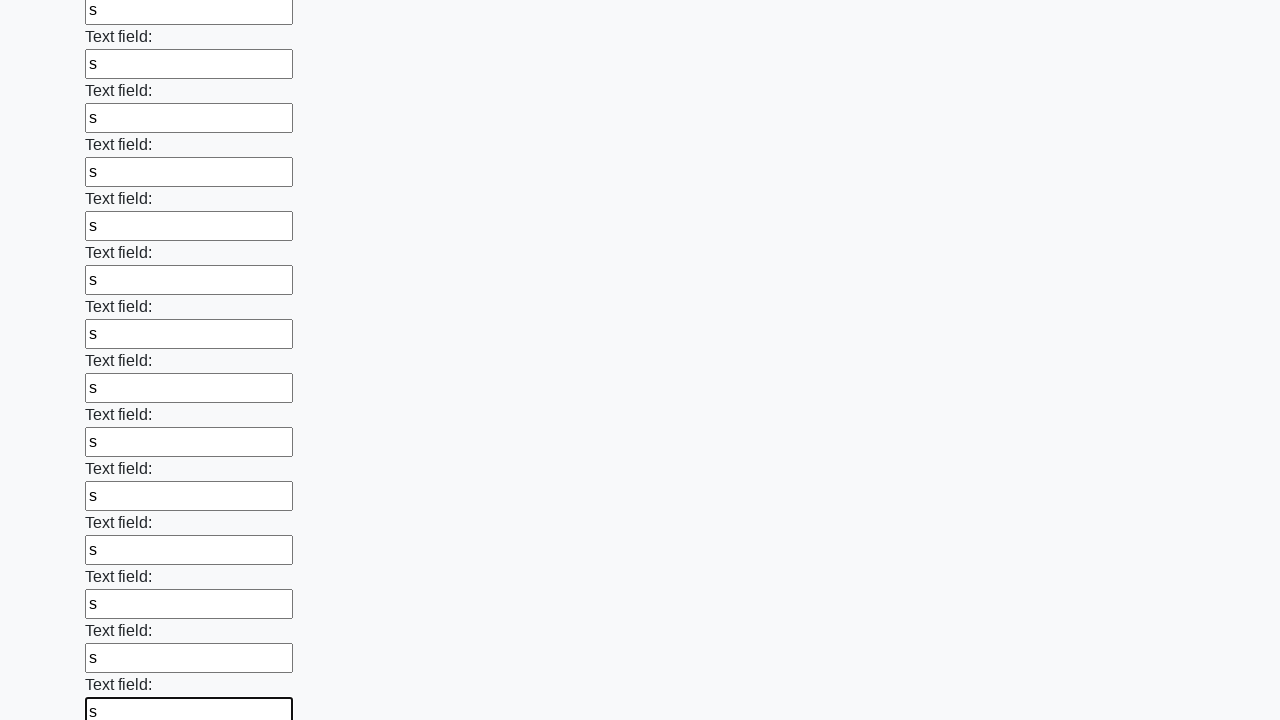

Filled an input field with text 's' on input >> nth=70
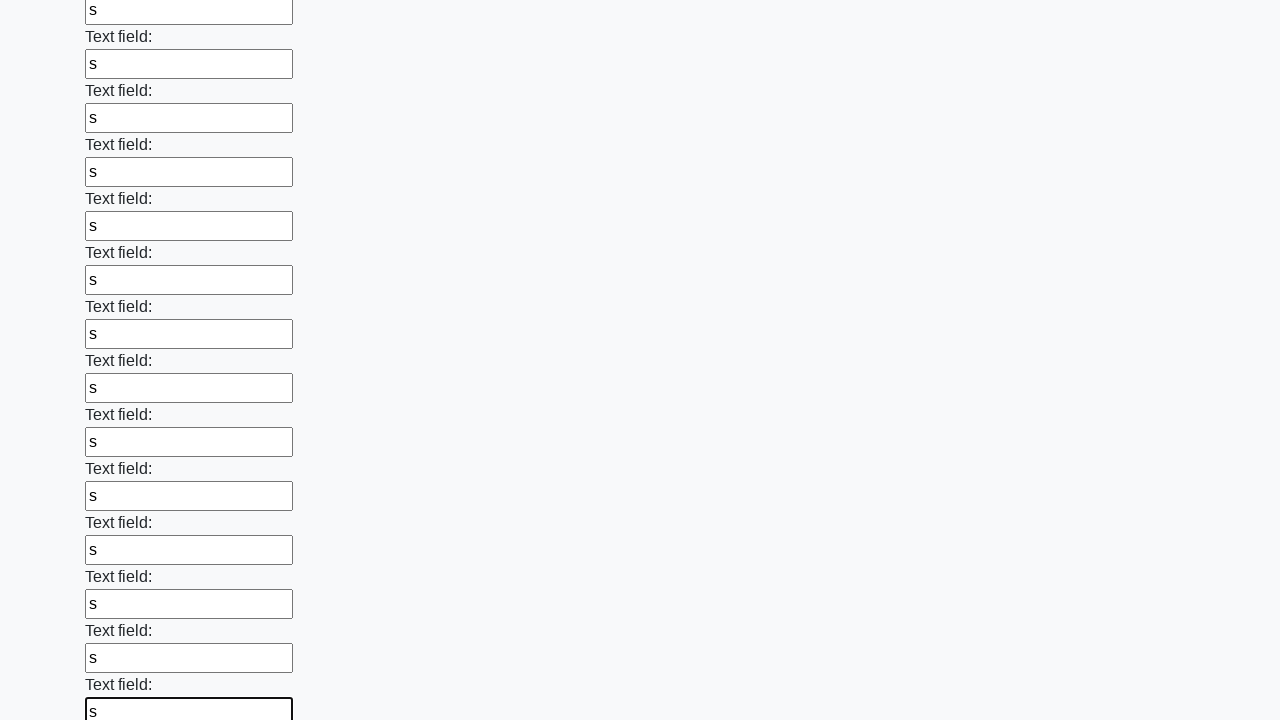

Filled an input field with text 's' on input >> nth=71
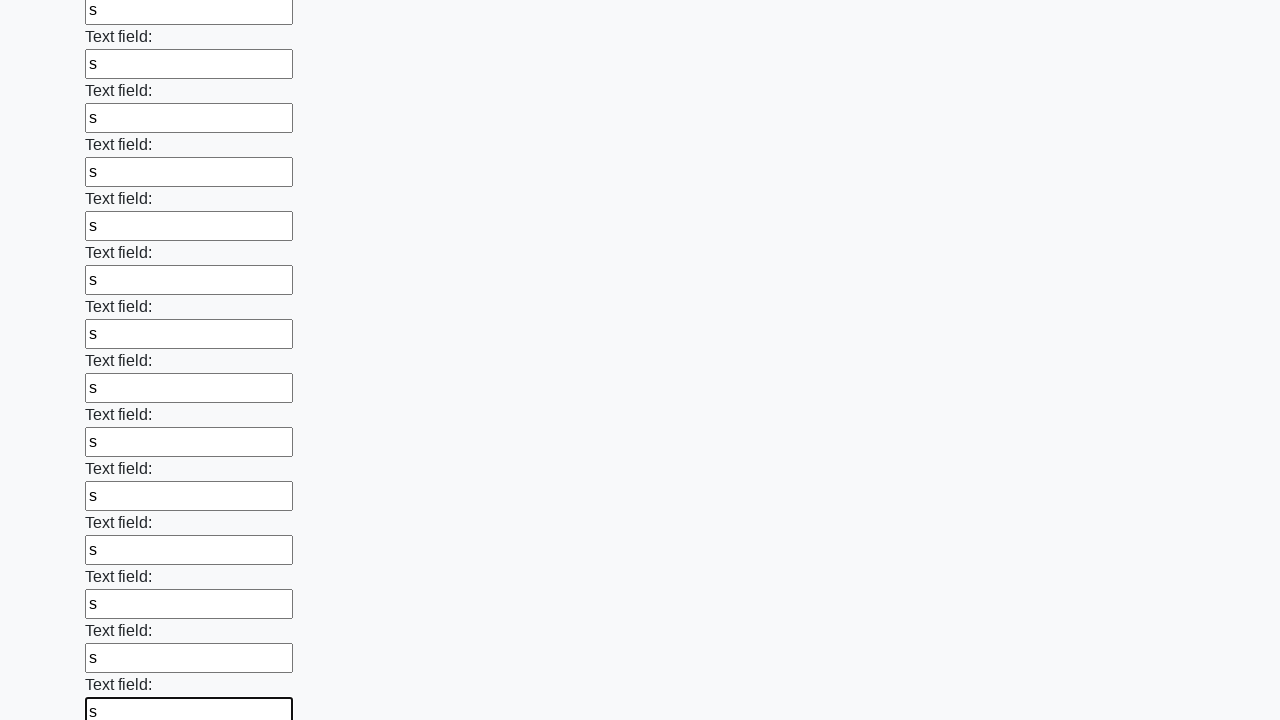

Filled an input field with text 's' on input >> nth=72
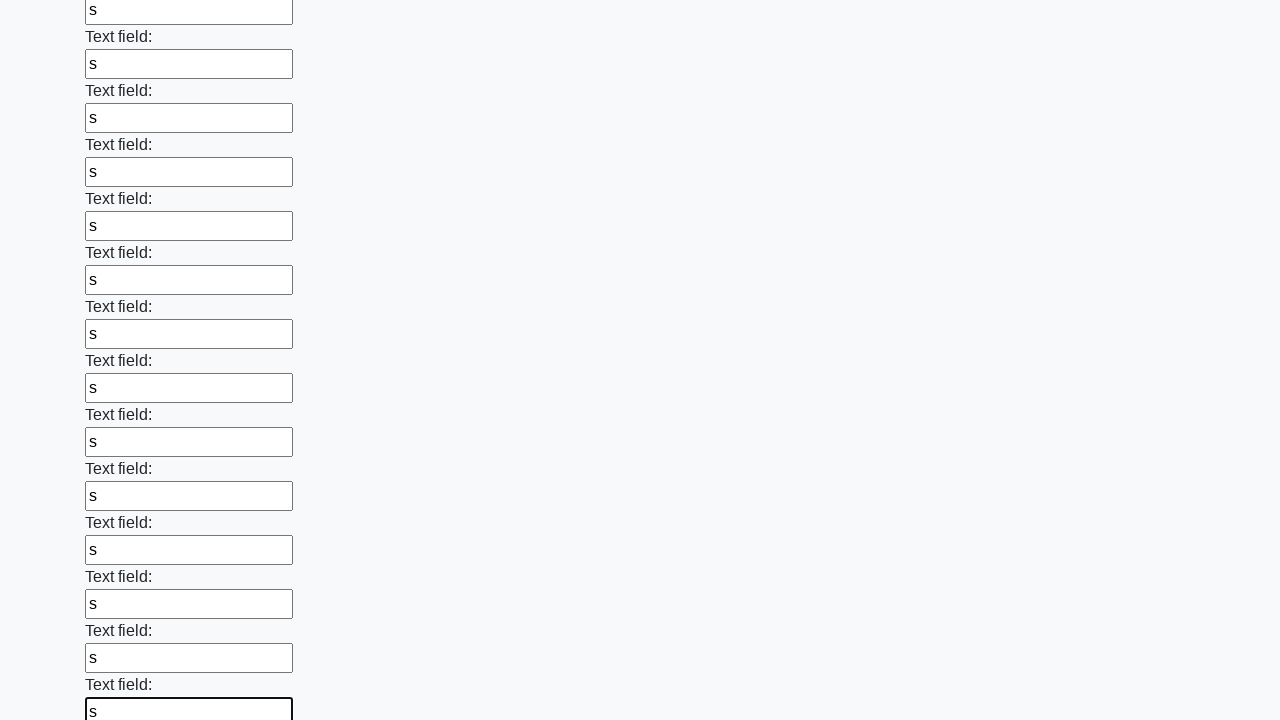

Filled an input field with text 's' on input >> nth=73
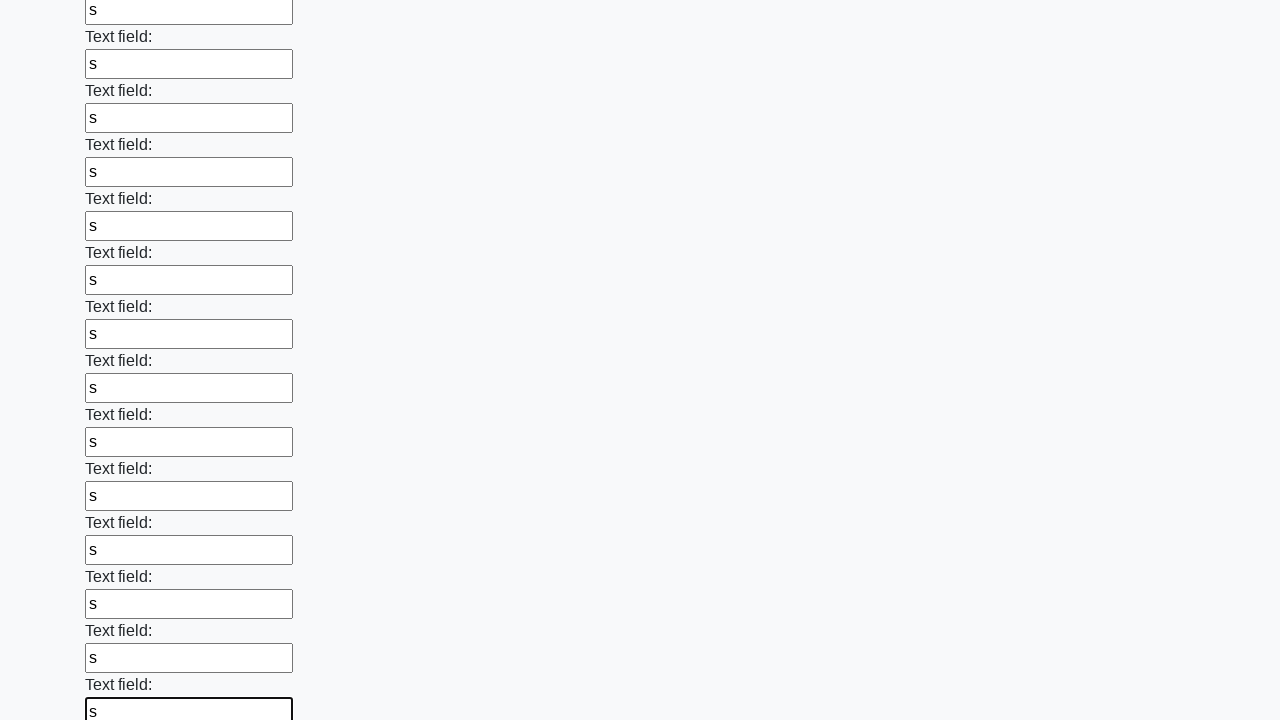

Filled an input field with text 's' on input >> nth=74
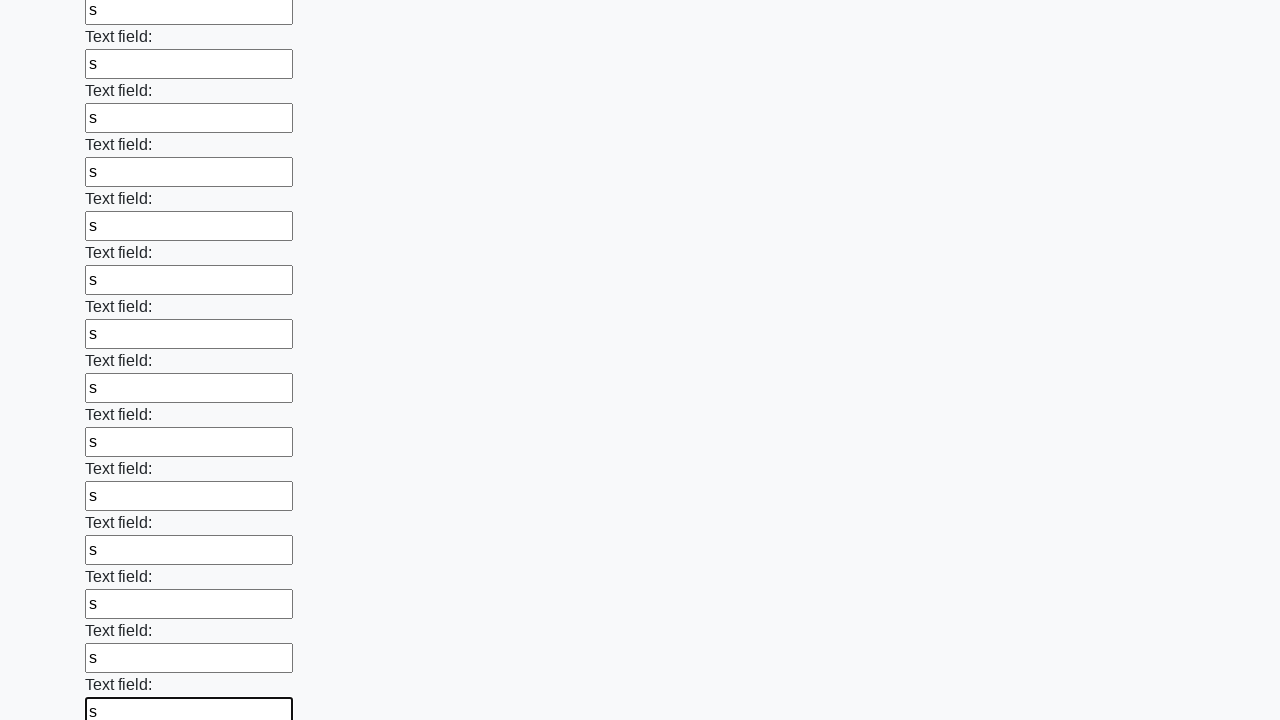

Filled an input field with text 's' on input >> nth=75
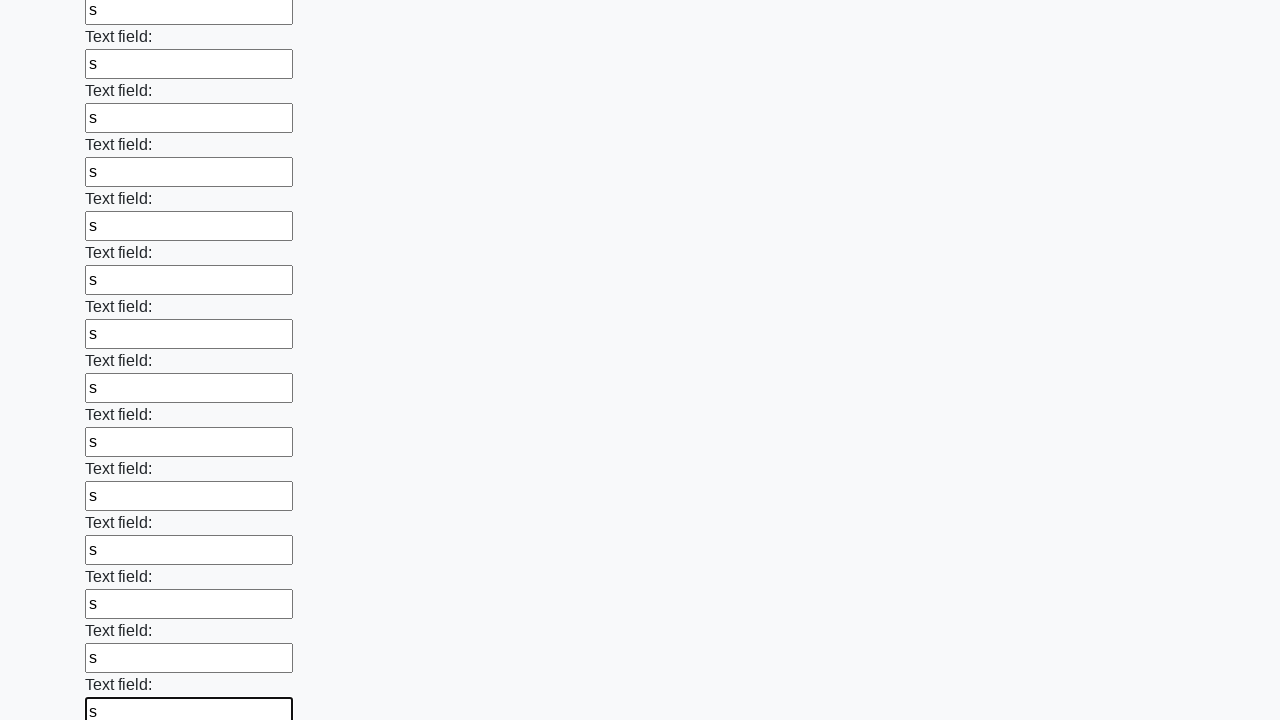

Filled an input field with text 's' on input >> nth=76
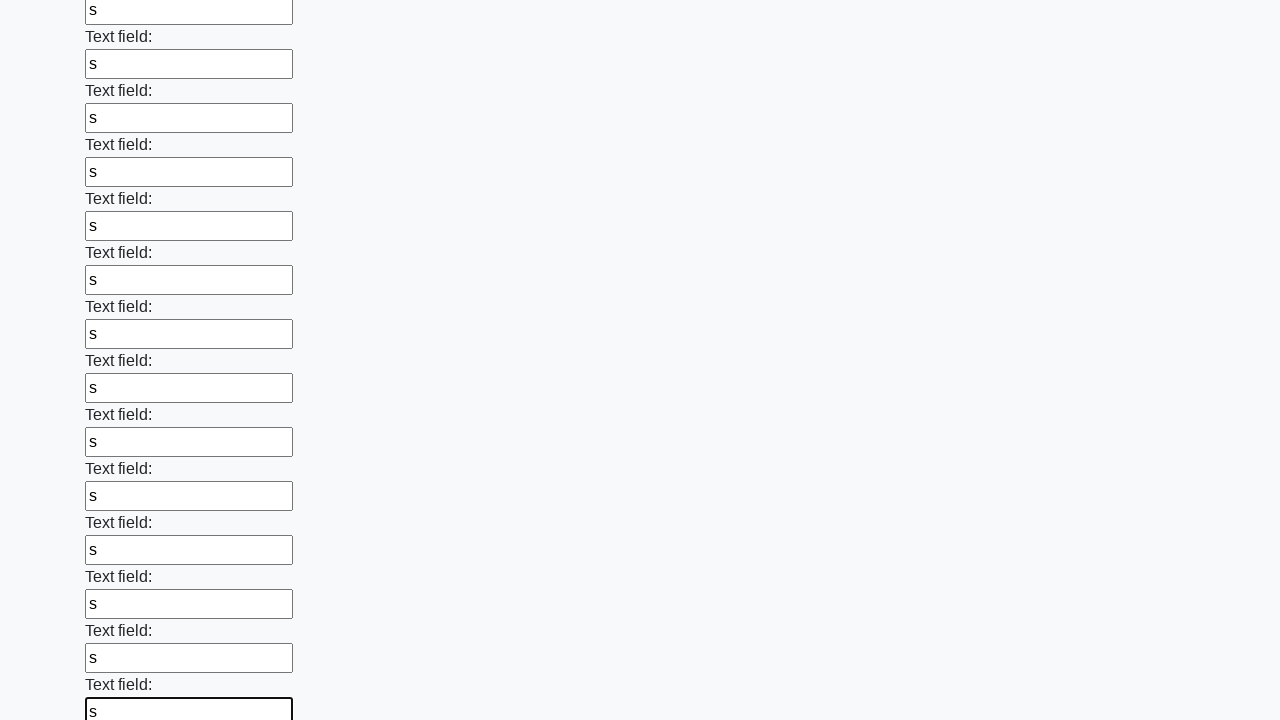

Filled an input field with text 's' on input >> nth=77
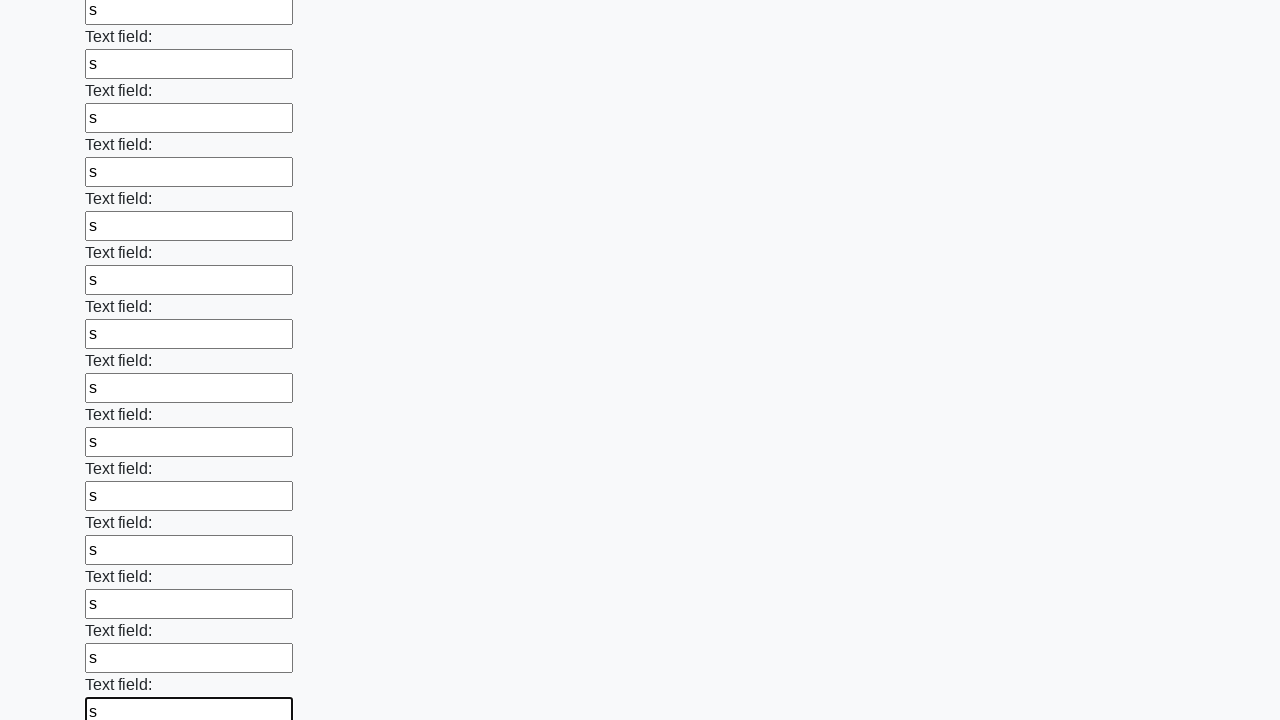

Filled an input field with text 's' on input >> nth=78
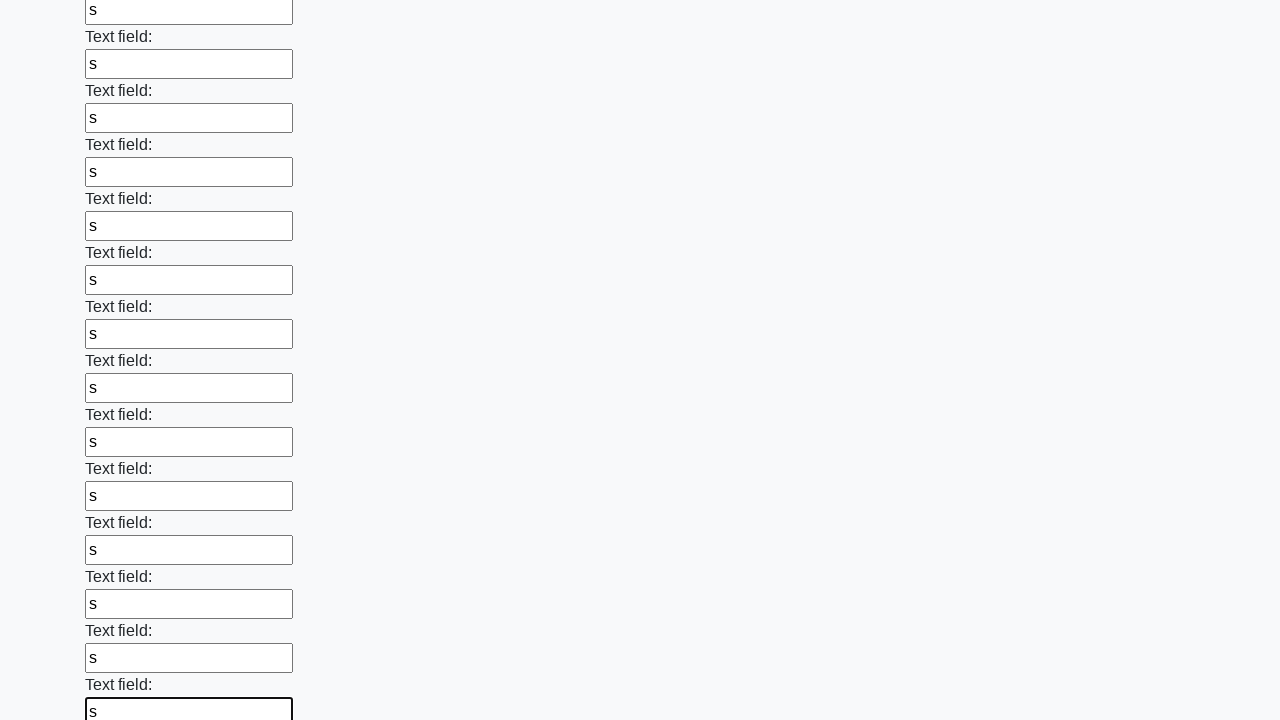

Filled an input field with text 's' on input >> nth=79
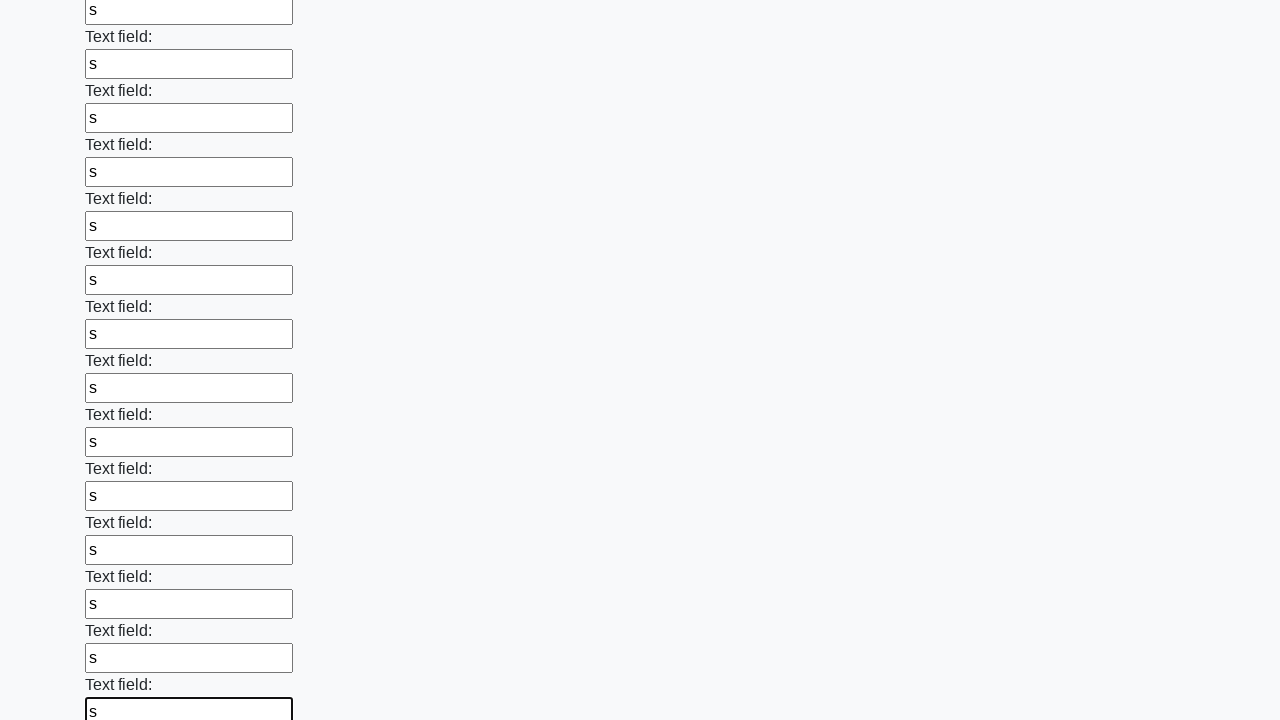

Filled an input field with text 's' on input >> nth=80
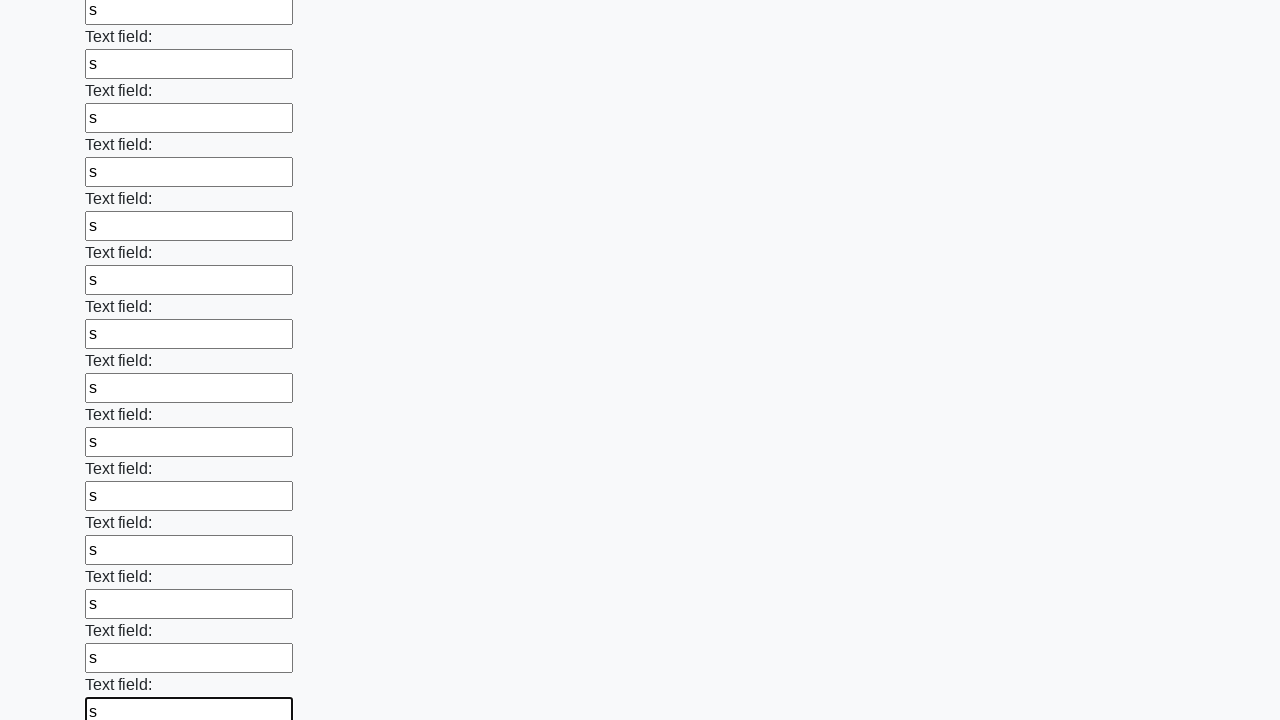

Filled an input field with text 's' on input >> nth=81
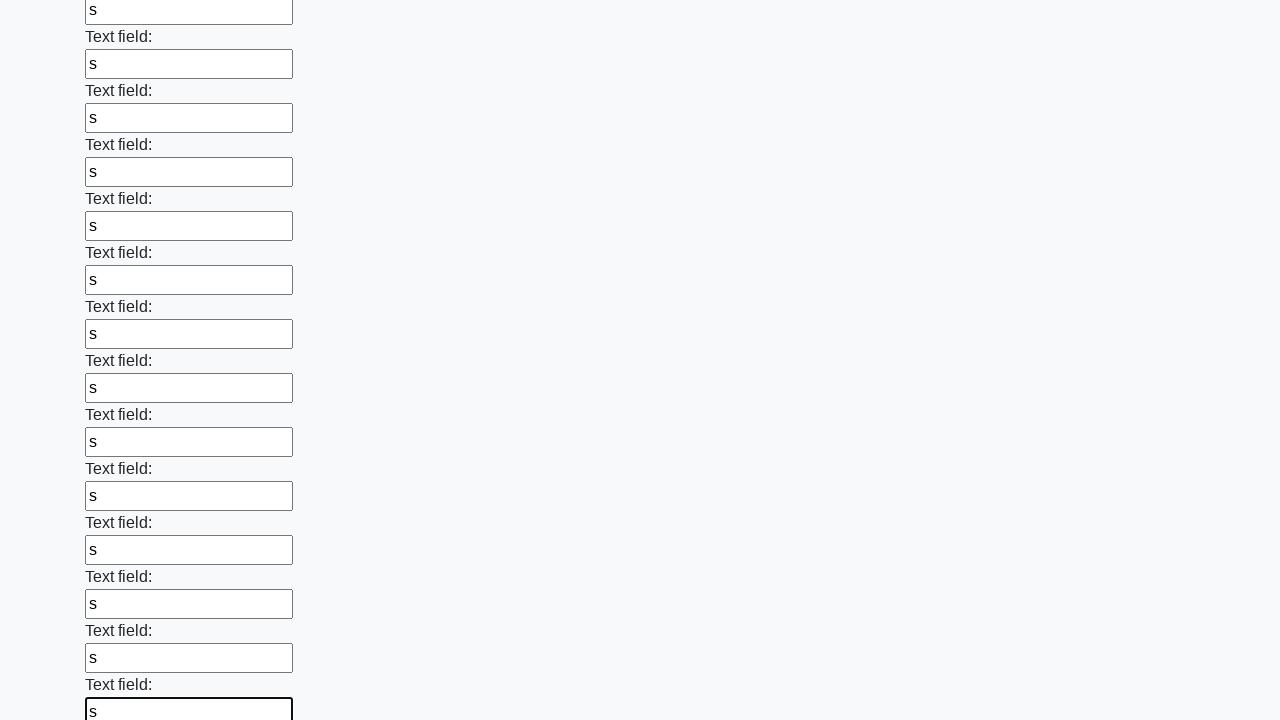

Filled an input field with text 's' on input >> nth=82
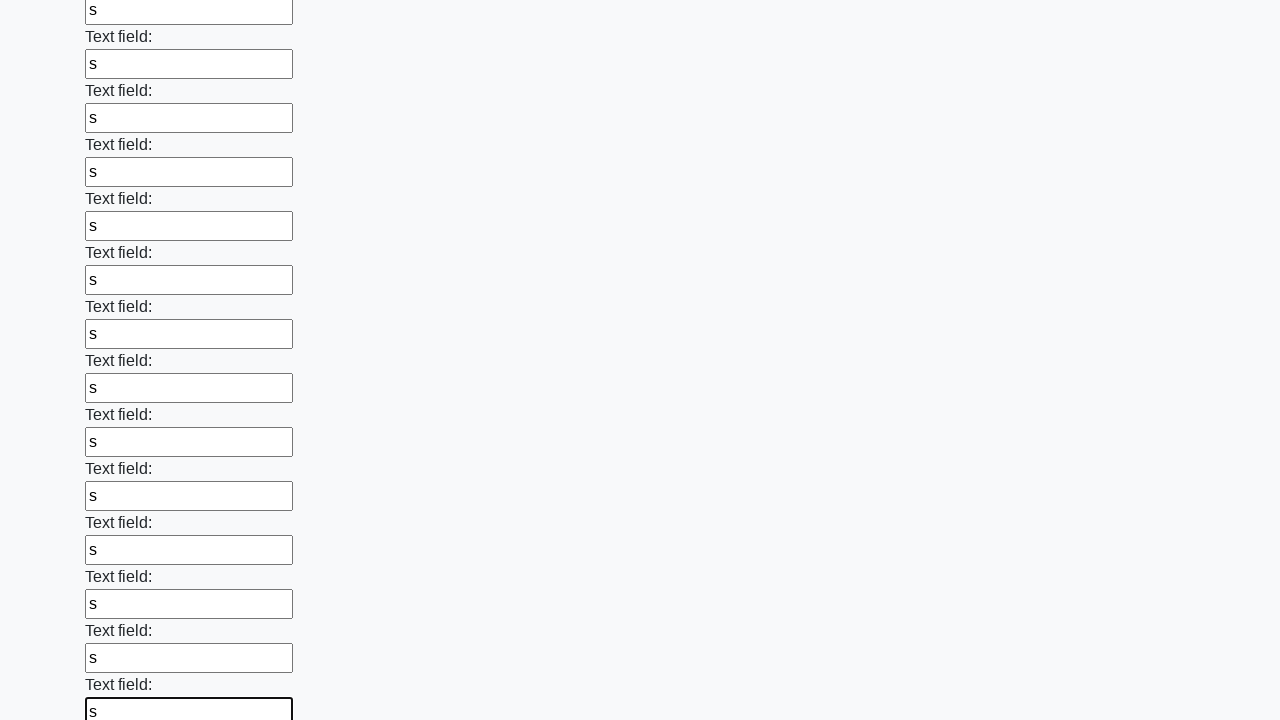

Filled an input field with text 's' on input >> nth=83
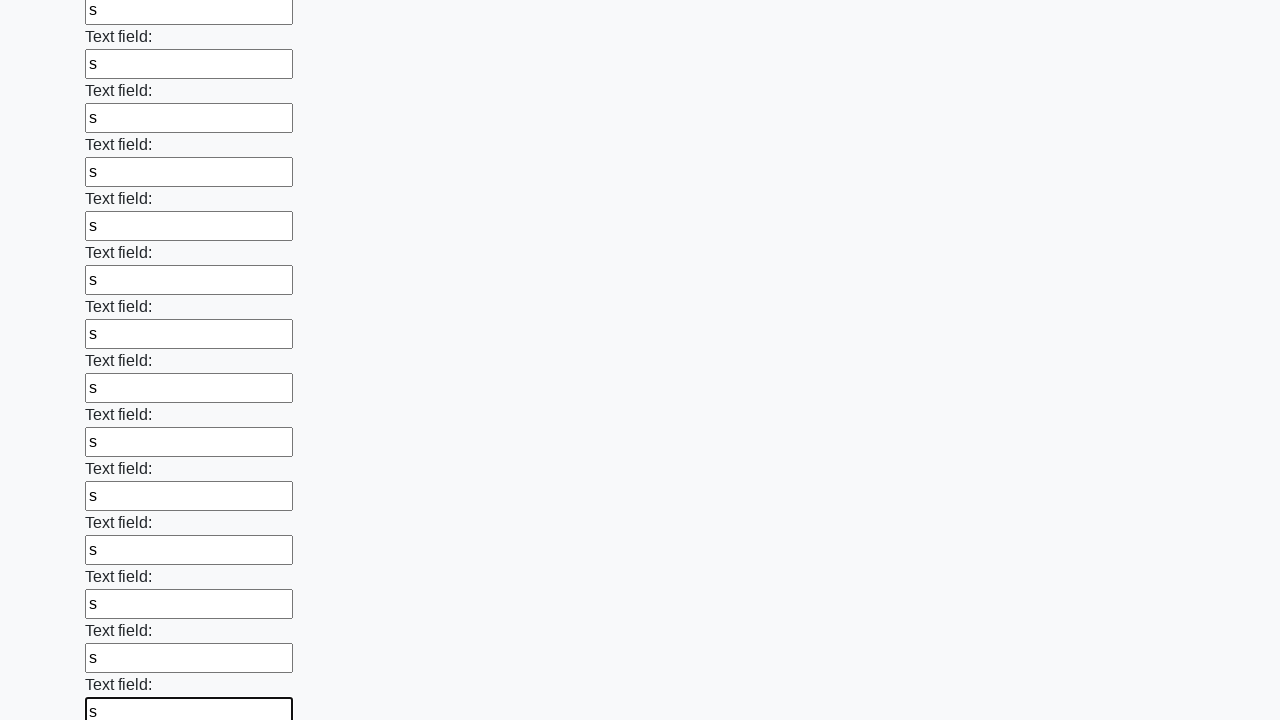

Filled an input field with text 's' on input >> nth=84
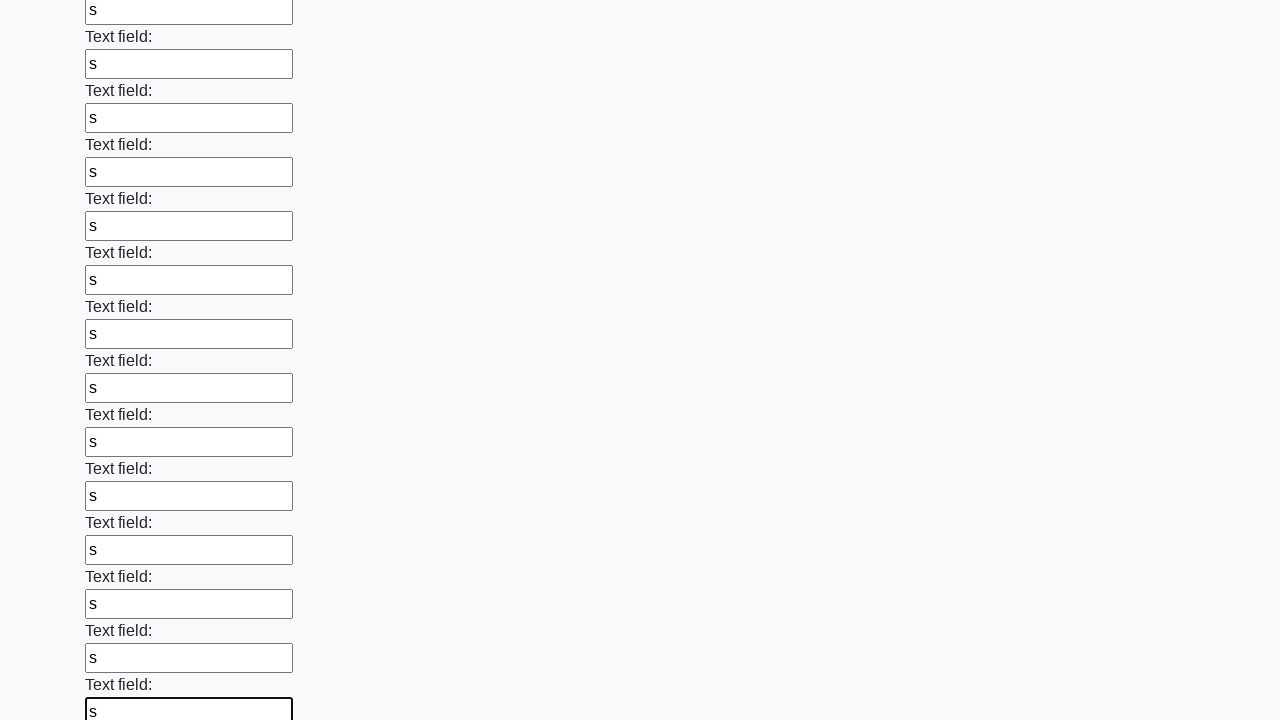

Filled an input field with text 's' on input >> nth=85
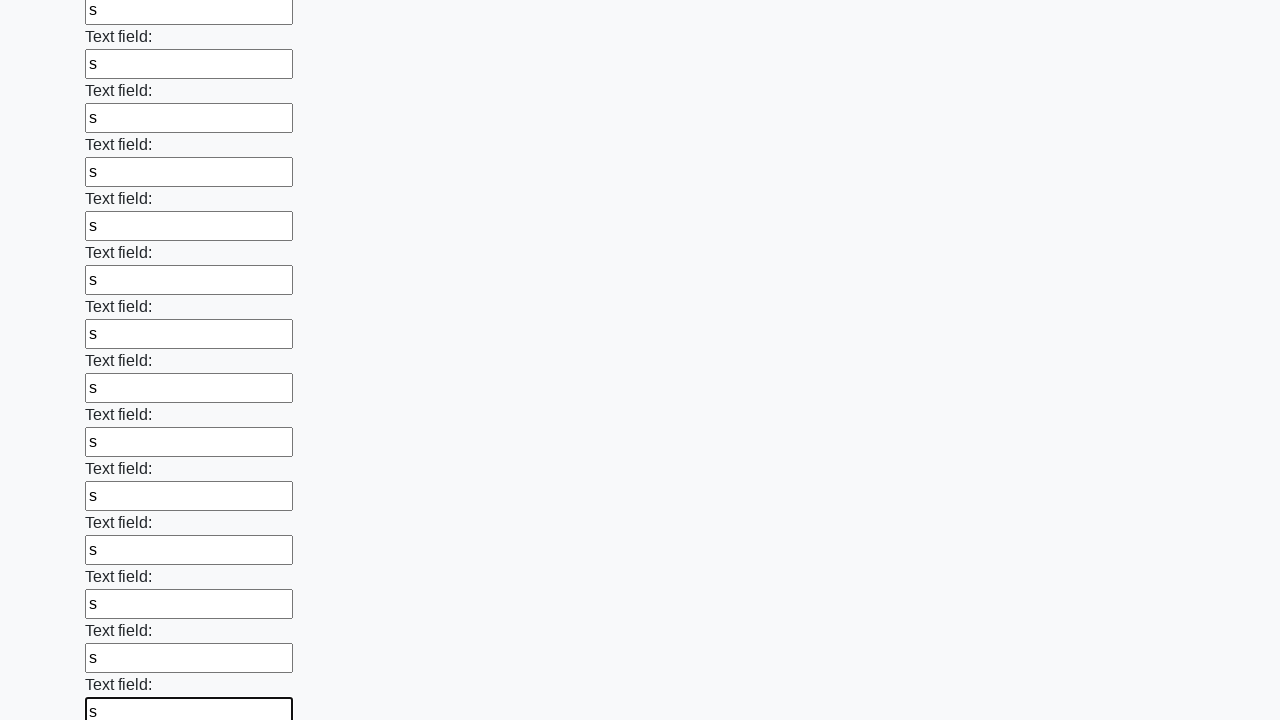

Filled an input field with text 's' on input >> nth=86
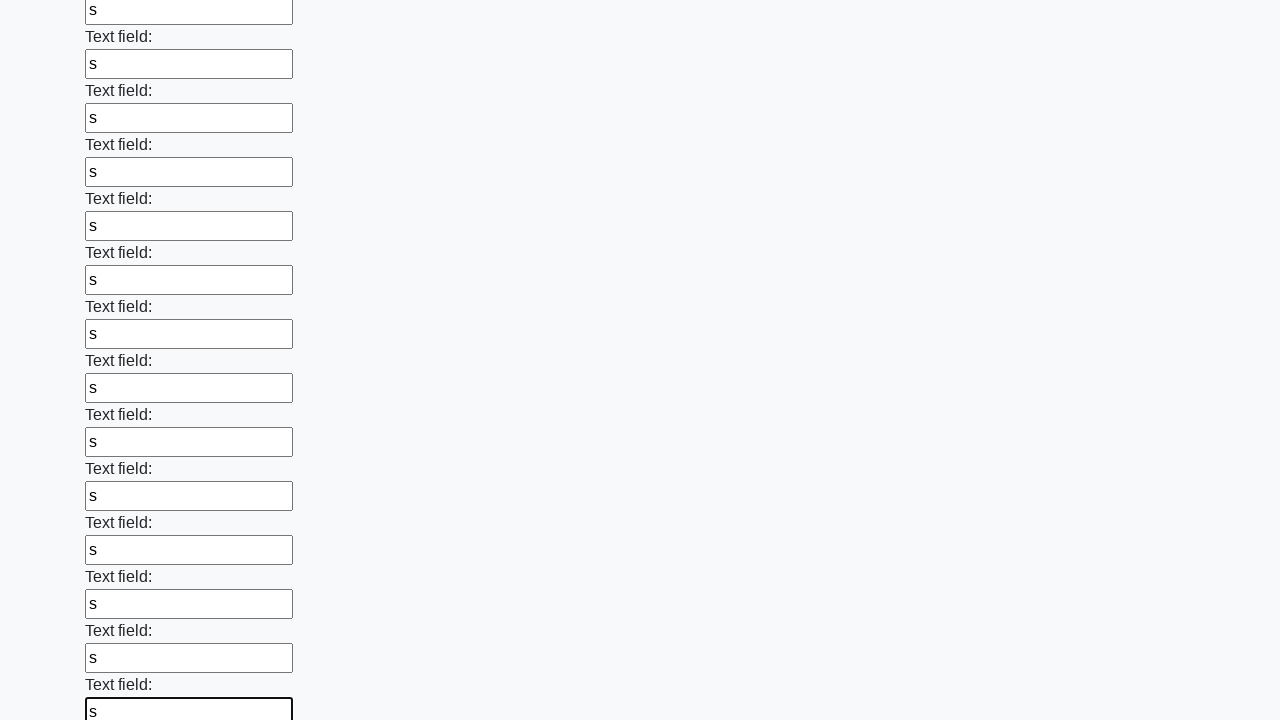

Filled an input field with text 's' on input >> nth=87
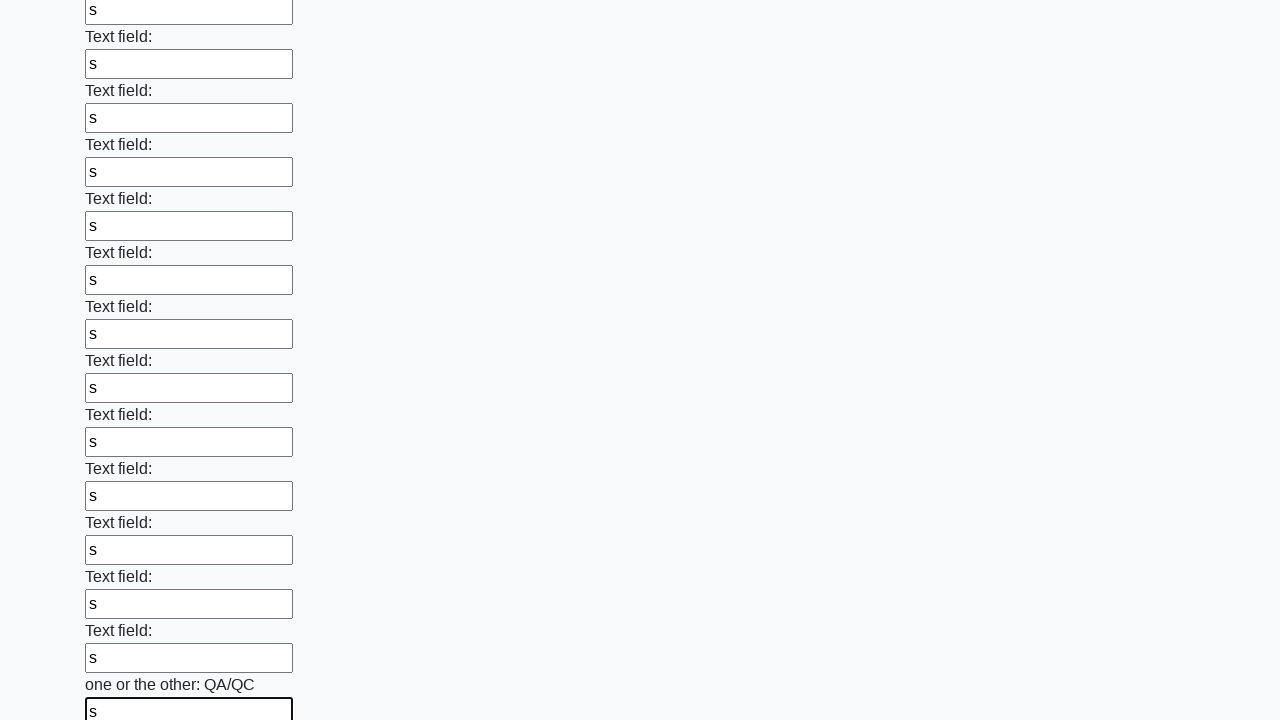

Filled an input field with text 's' on input >> nth=88
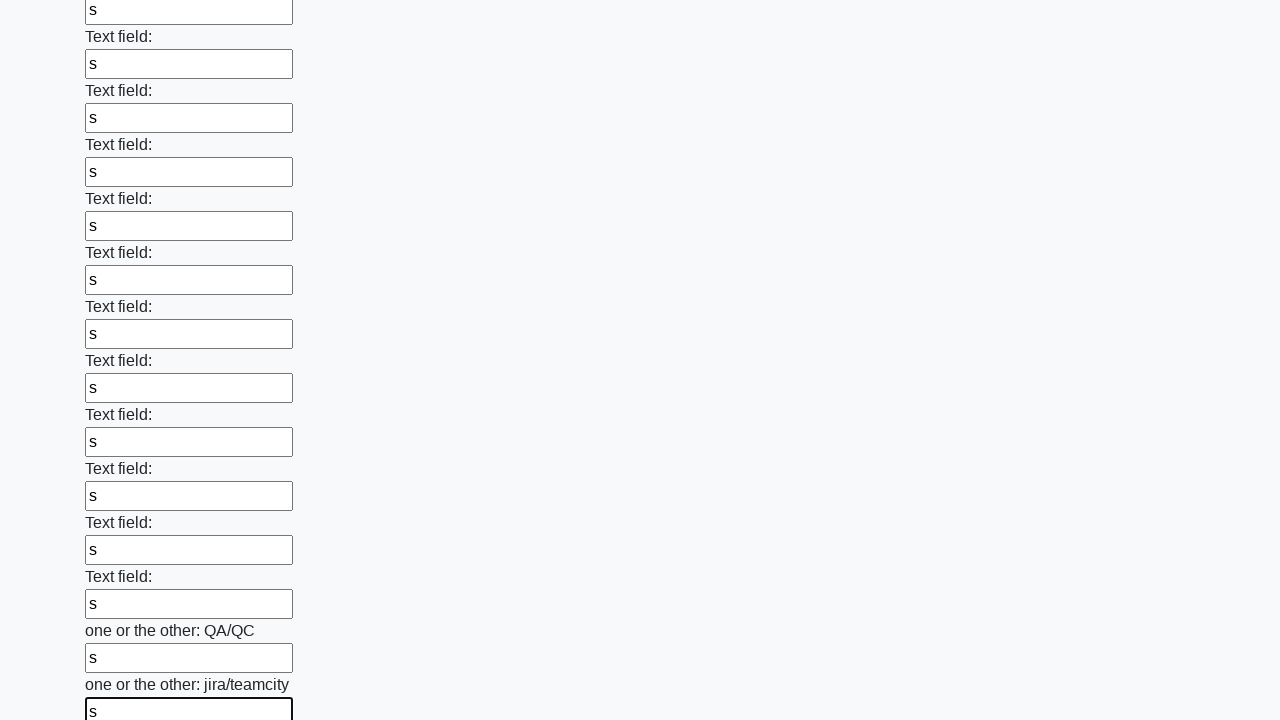

Filled an input field with text 's' on input >> nth=89
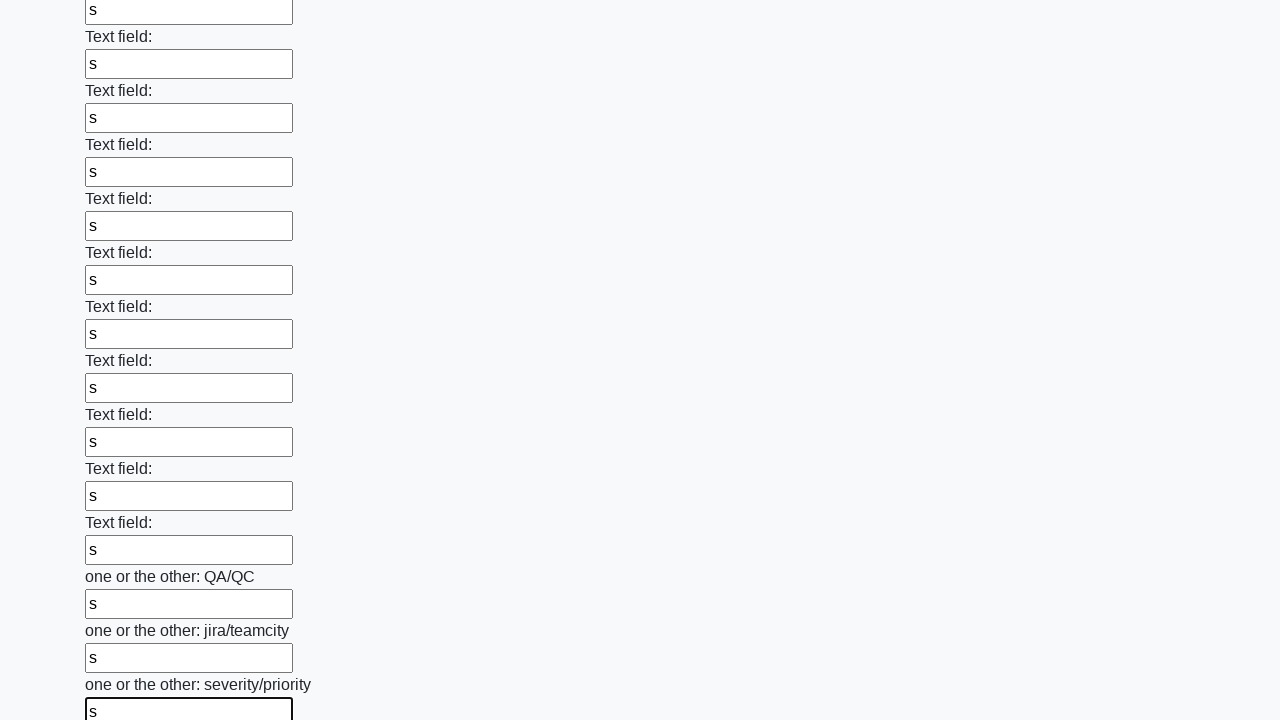

Filled an input field with text 's' on input >> nth=90
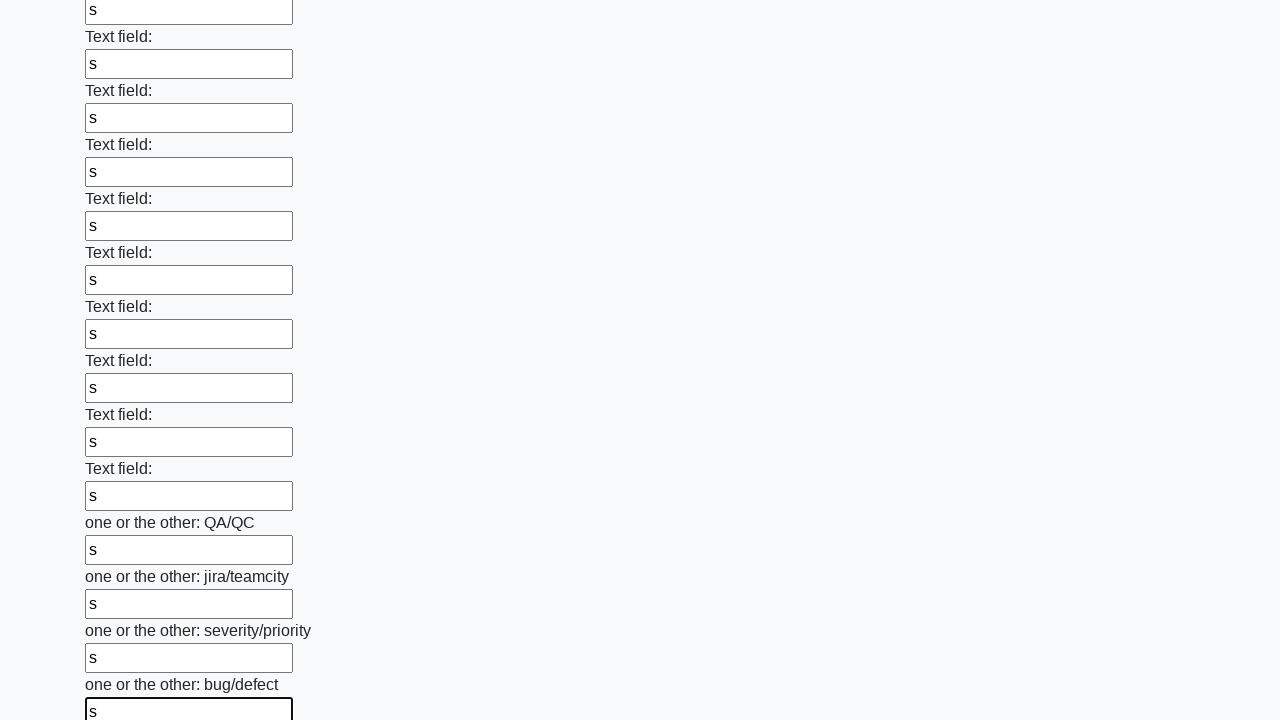

Filled an input field with text 's' on input >> nth=91
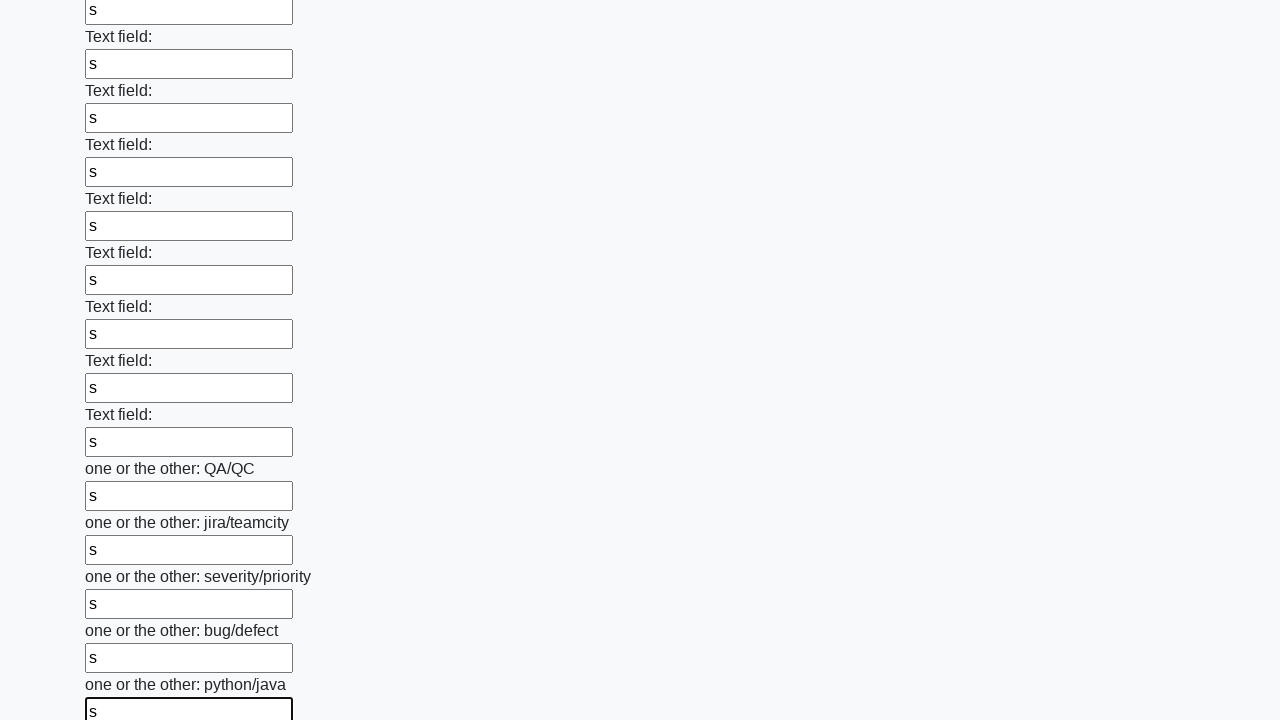

Filled an input field with text 's' on input >> nth=92
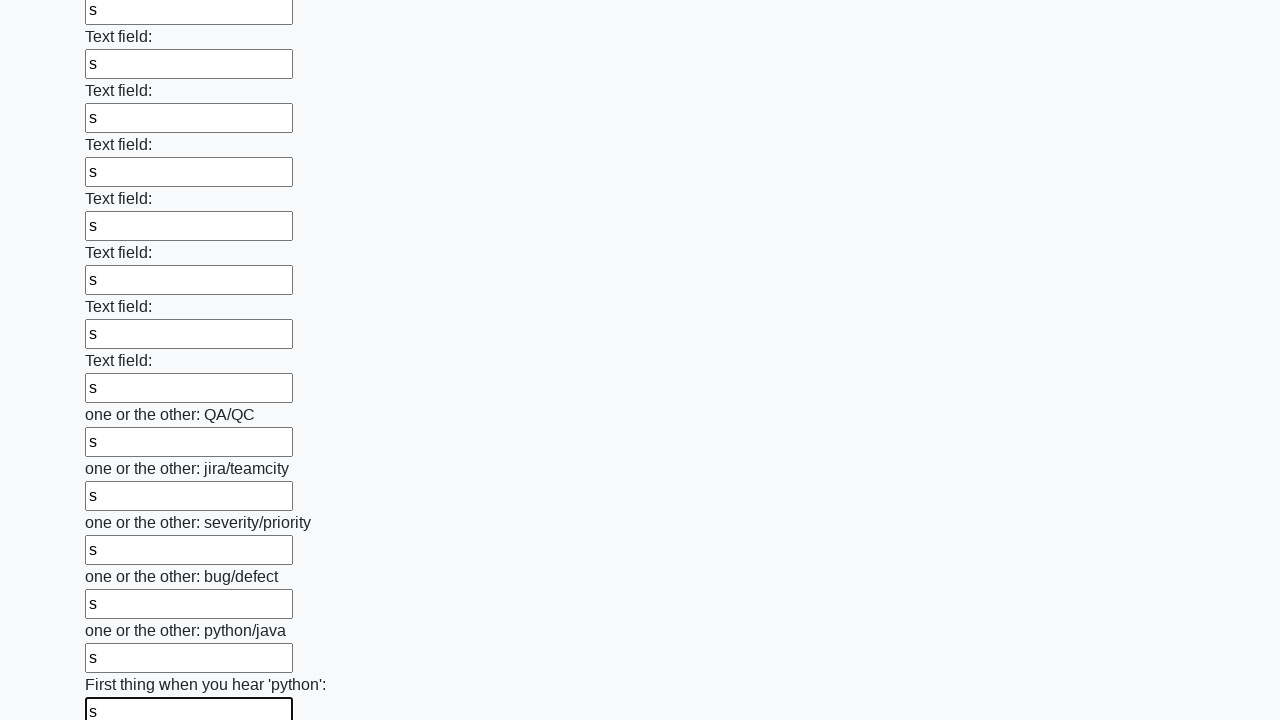

Filled an input field with text 's' on input >> nth=93
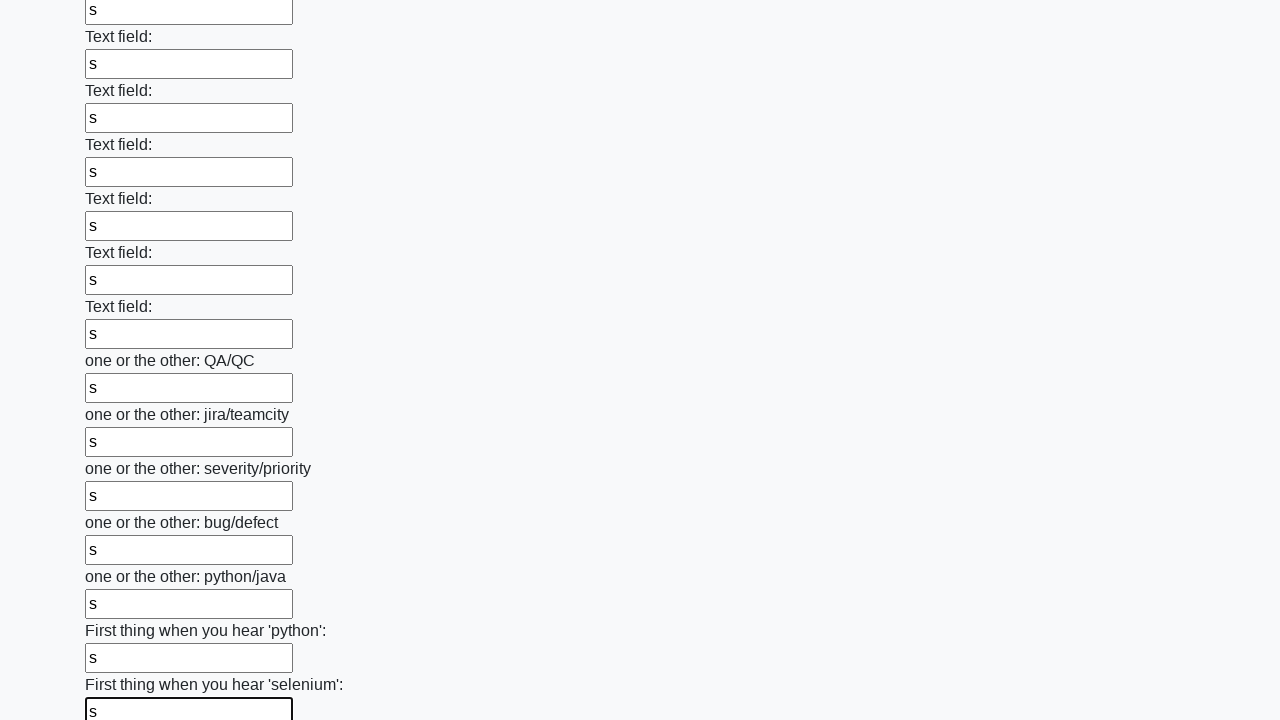

Filled an input field with text 's' on input >> nth=94
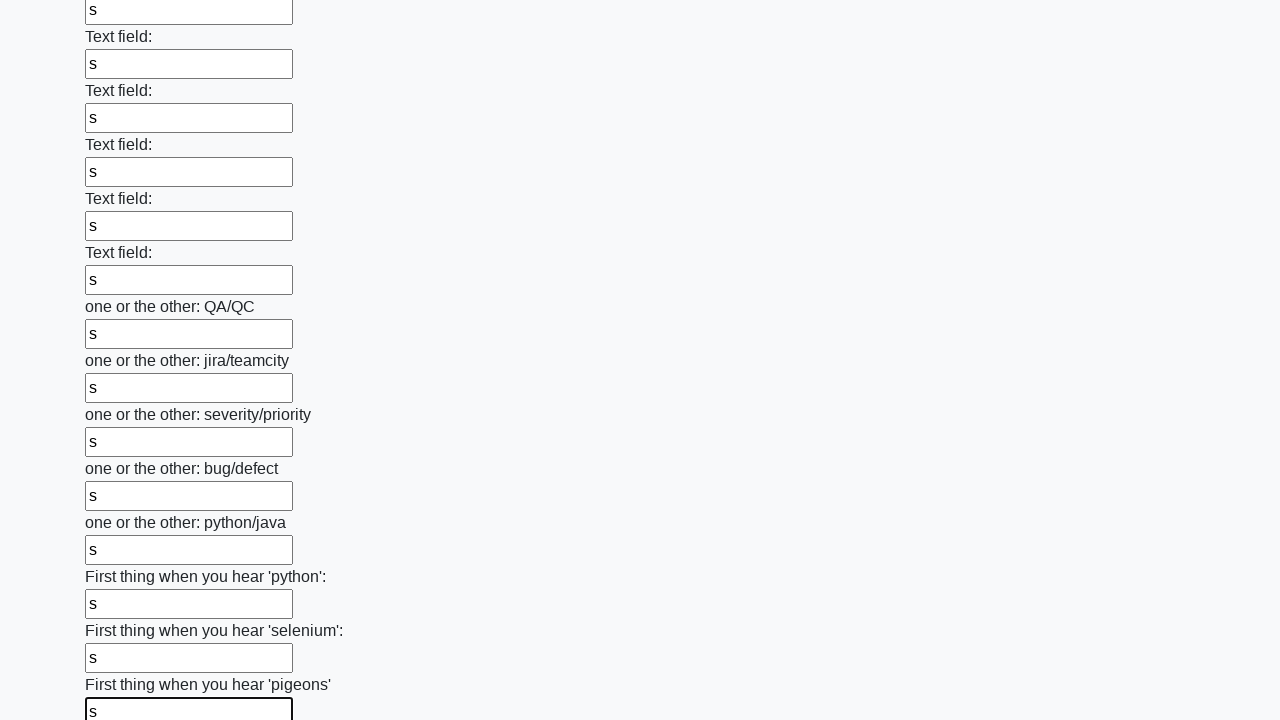

Filled an input field with text 's' on input >> nth=95
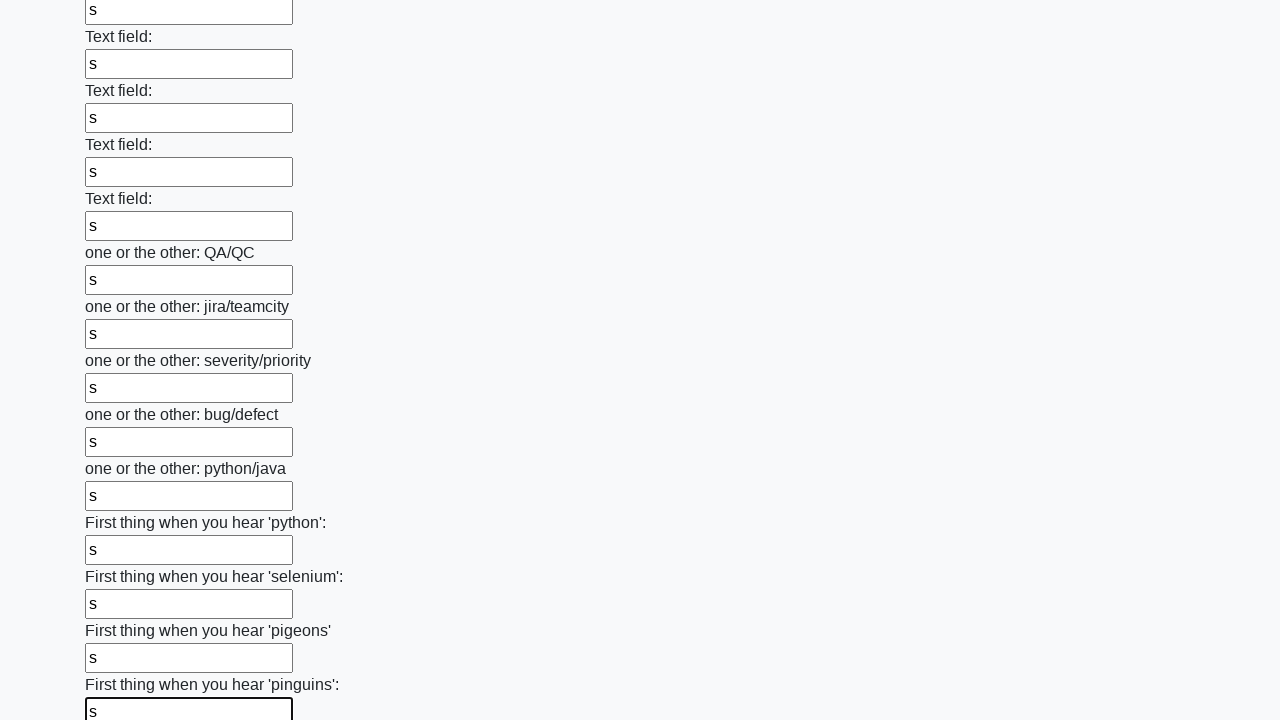

Filled an input field with text 's' on input >> nth=96
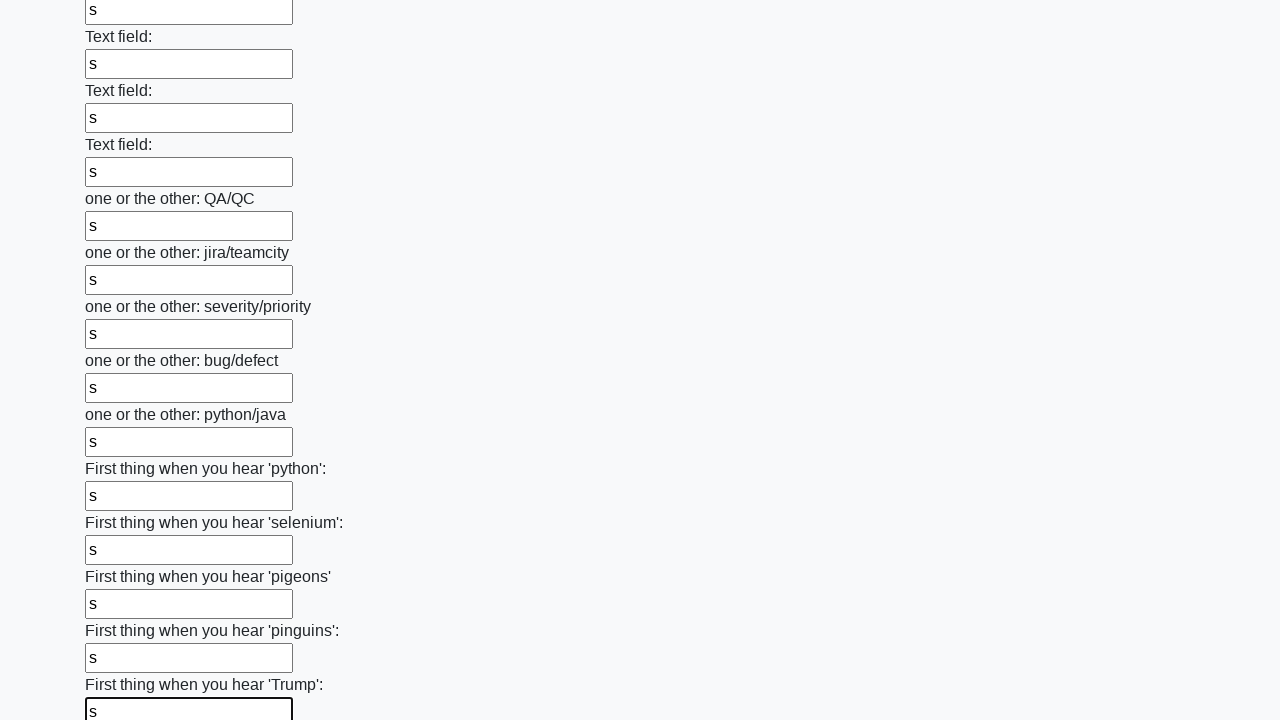

Filled an input field with text 's' on input >> nth=97
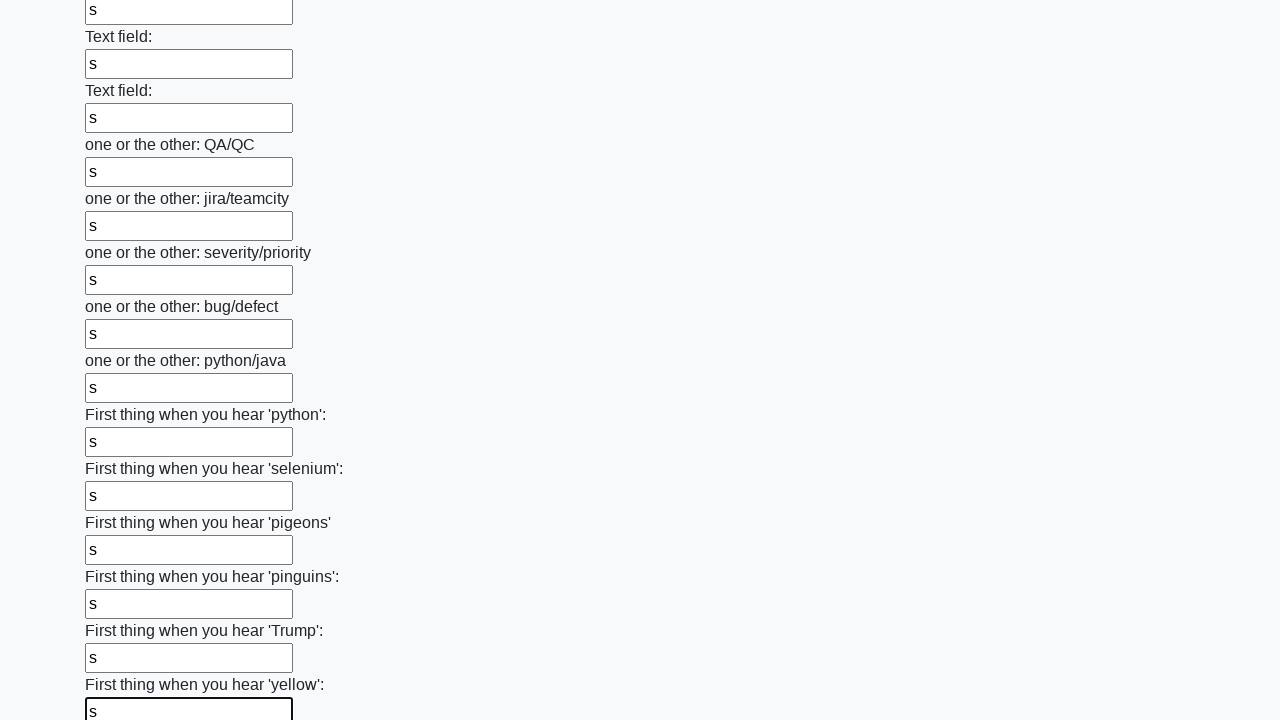

Filled an input field with text 's' on input >> nth=98
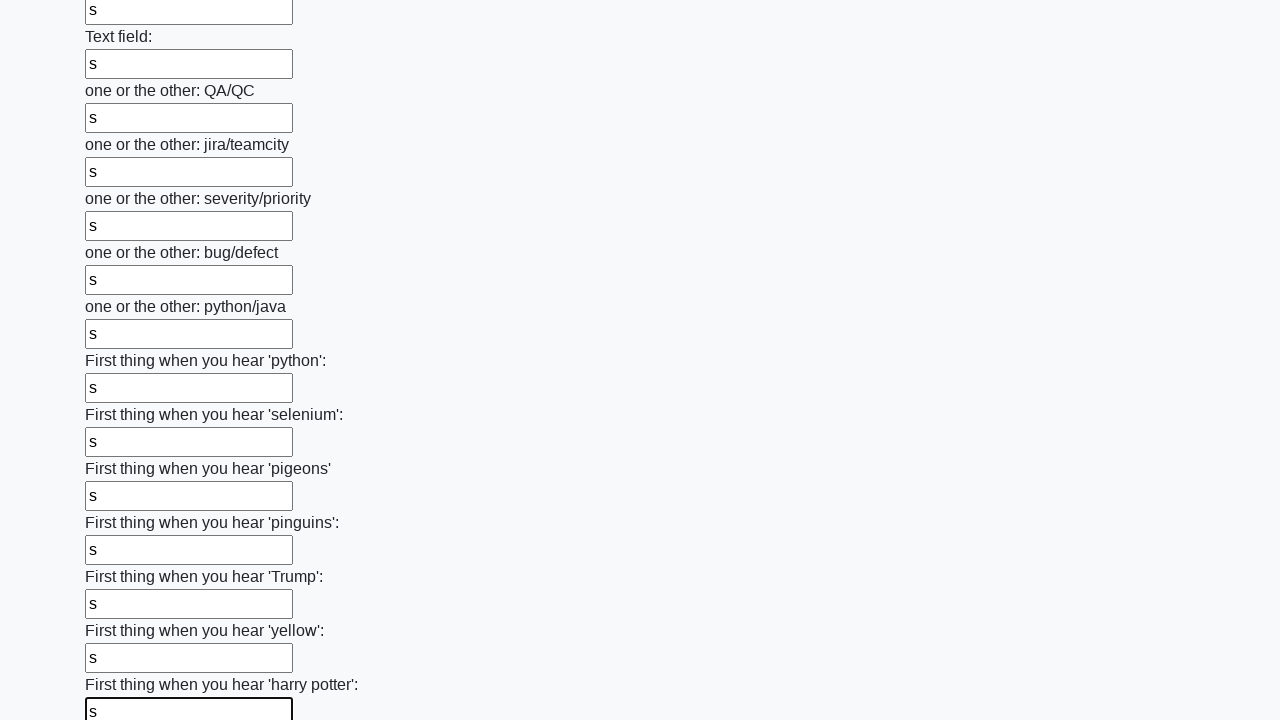

Filled an input field with text 's' on input >> nth=99
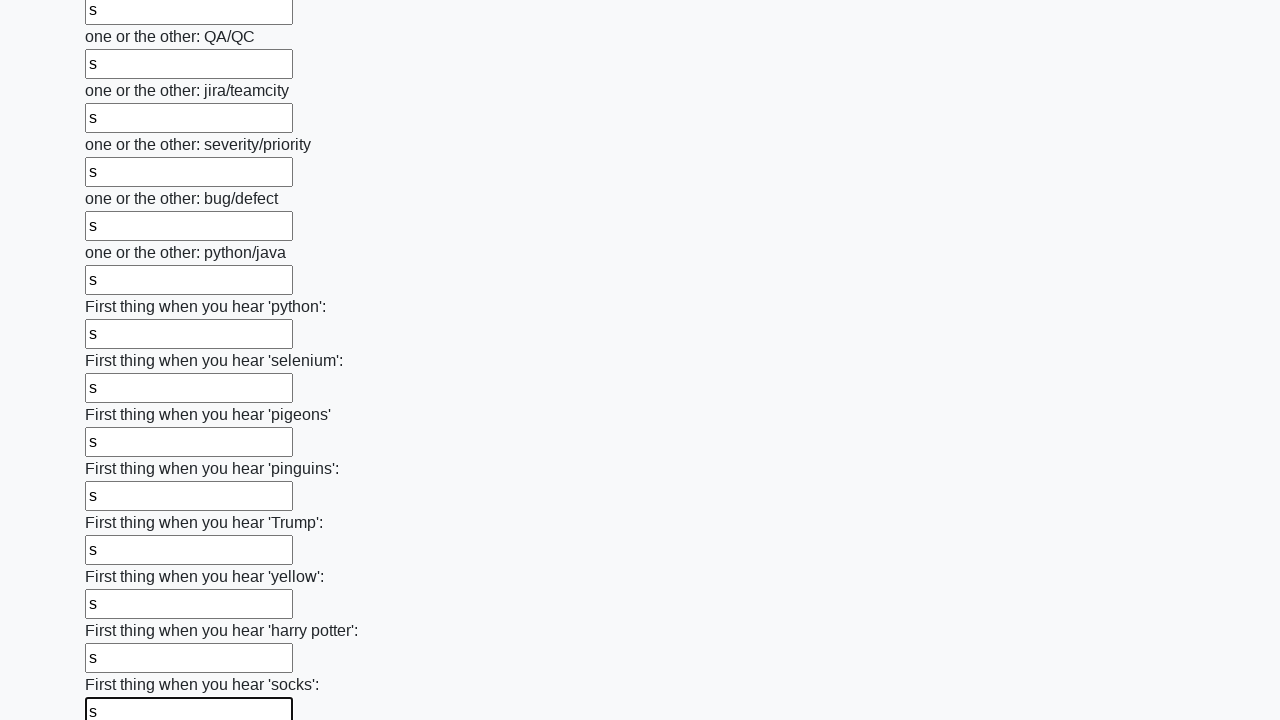

Clicked the submit button to submit the form at (123, 611) on button.btn
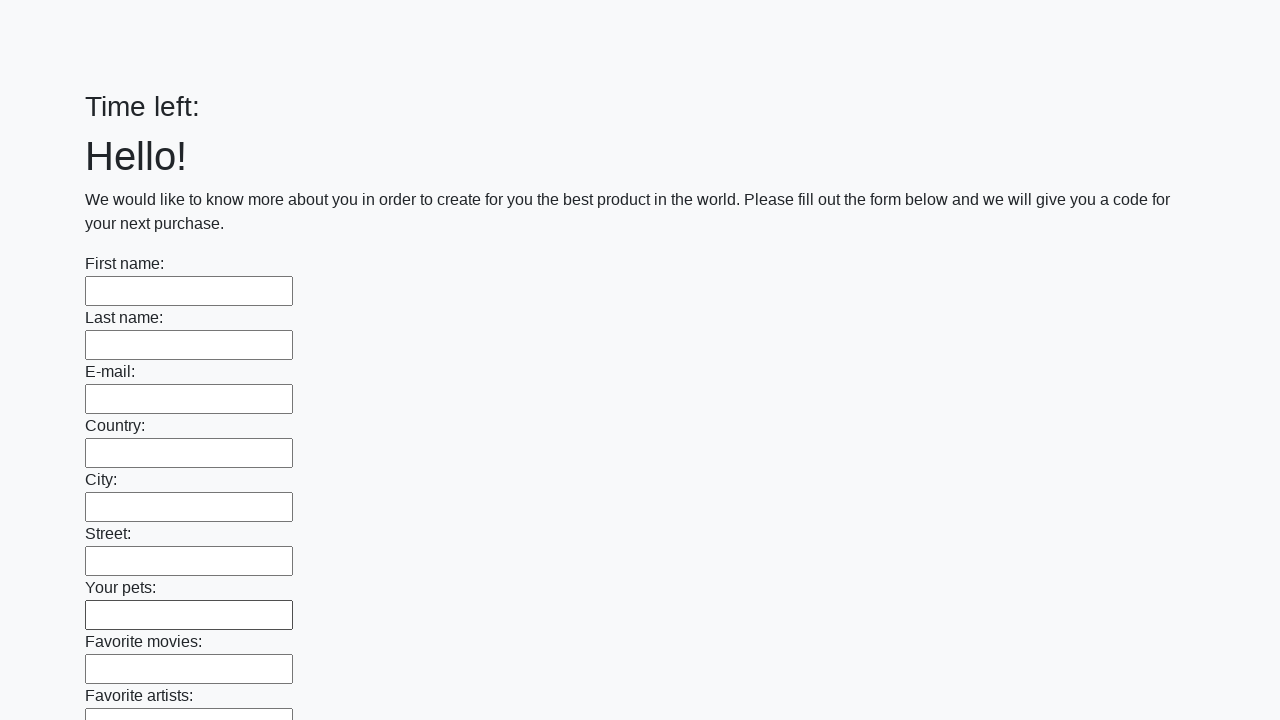

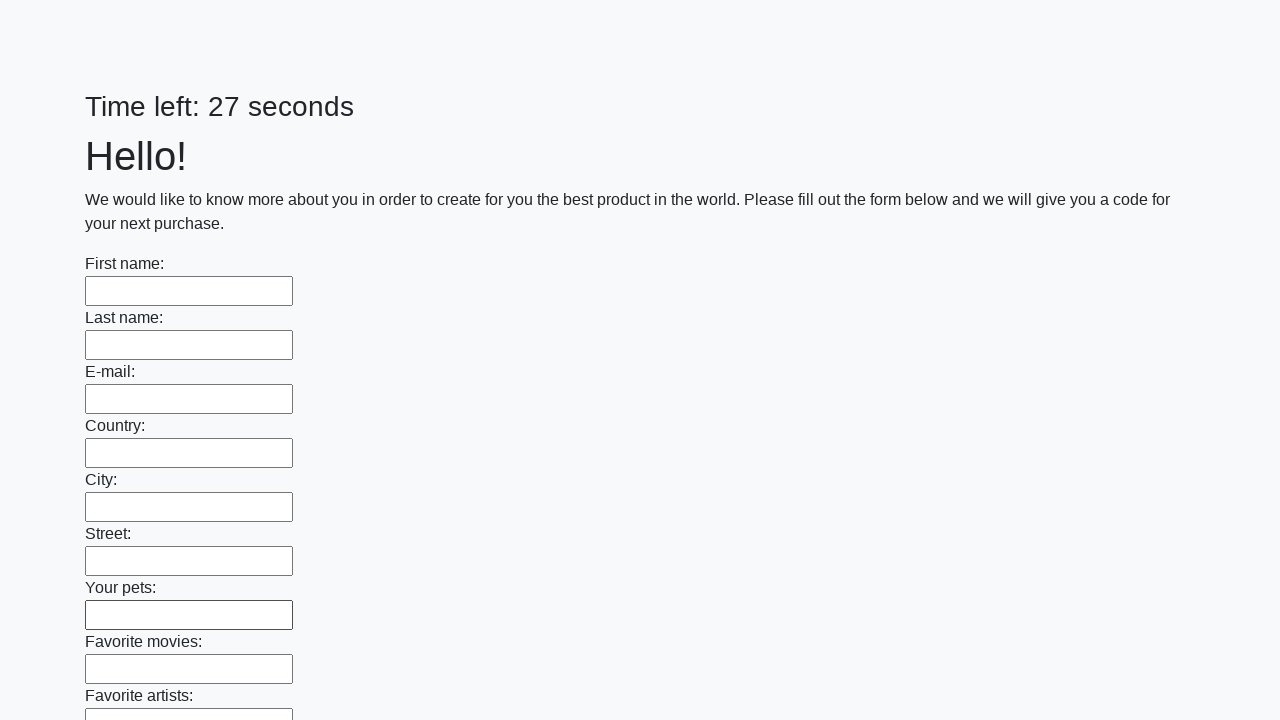